Tests the add/remove elements functionality by clicking the "Add Element" button multiple times and validating that the correct number of "Delete" buttons are displayed.

Starting URL: http://the-internet.herokuapp.com/add_remove_elements/

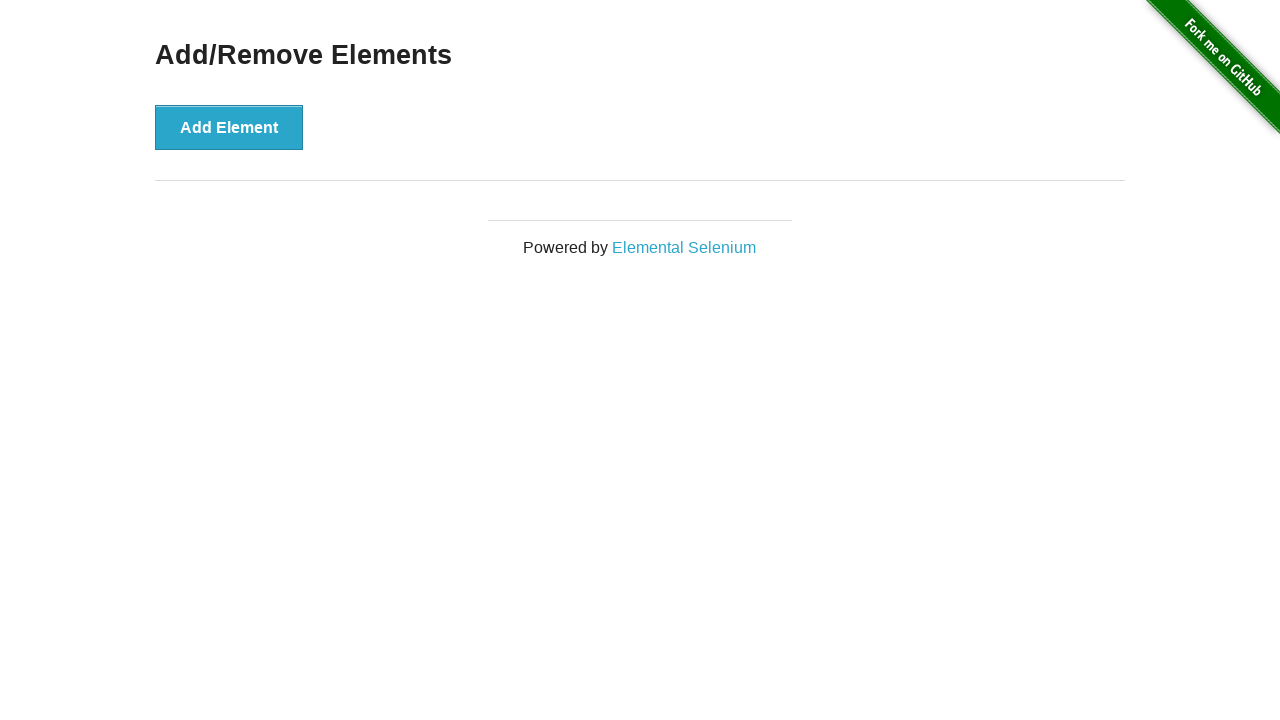

Clicked 'Add Element' button (click 1 of 100) at (229, 127) on button[onclick='addElement()']
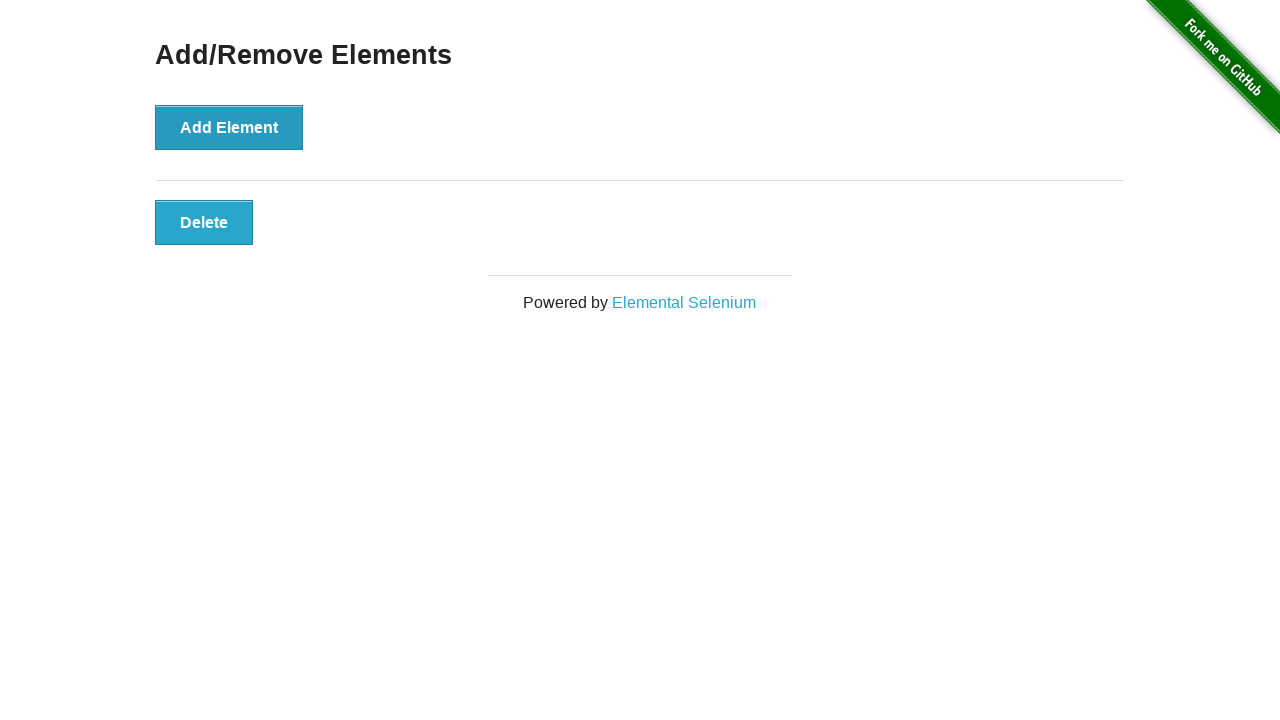

Clicked 'Add Element' button (click 2 of 100) at (229, 127) on button[onclick='addElement()']
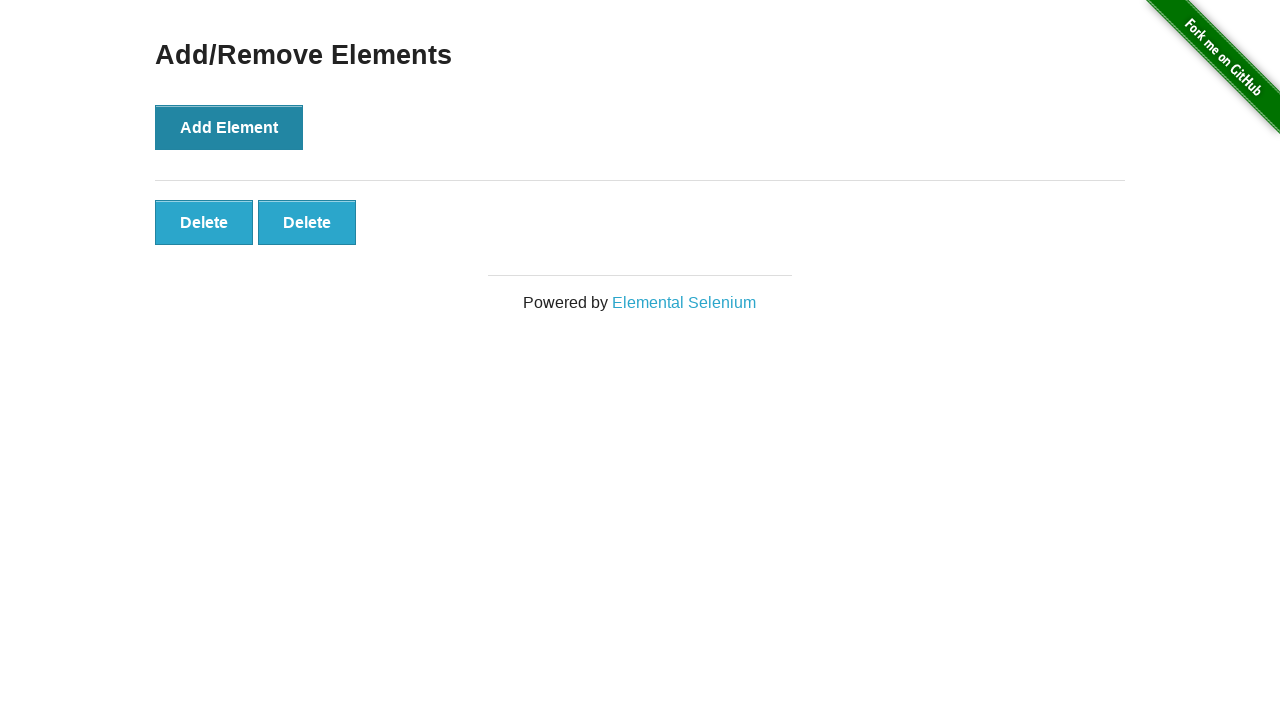

Clicked 'Add Element' button (click 3 of 100) at (229, 127) on button[onclick='addElement()']
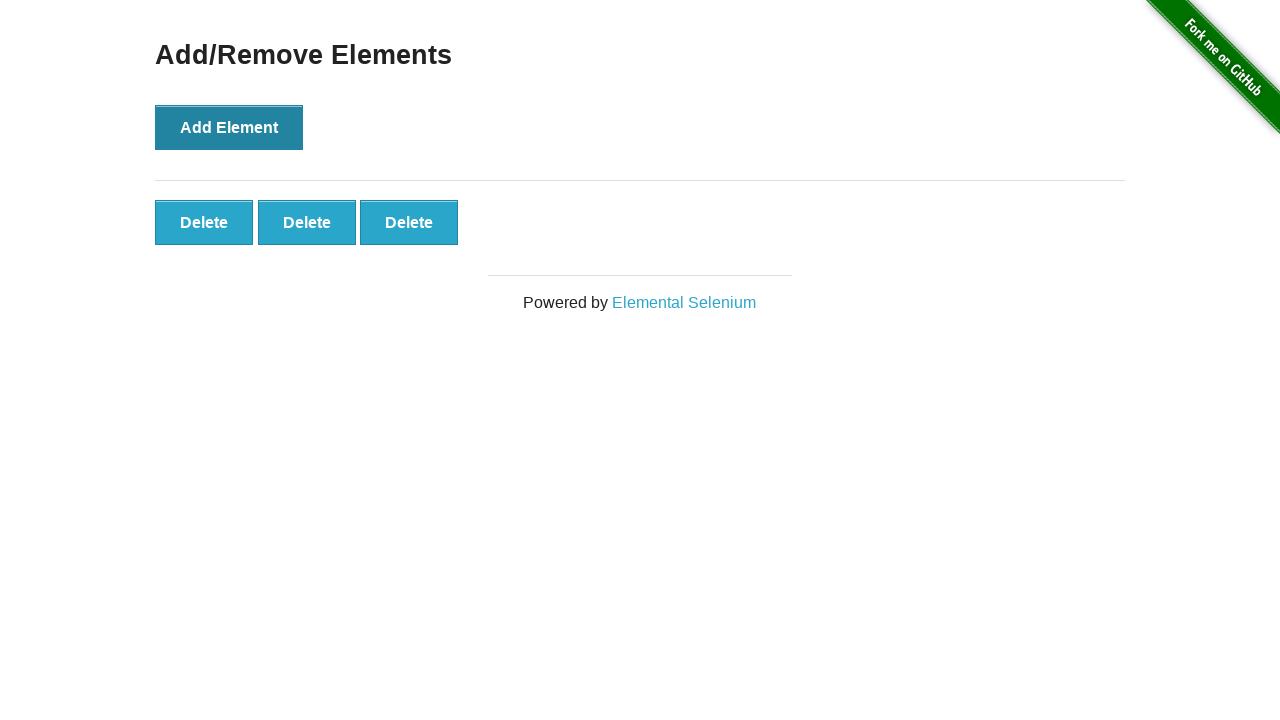

Clicked 'Add Element' button (click 4 of 100) at (229, 127) on button[onclick='addElement()']
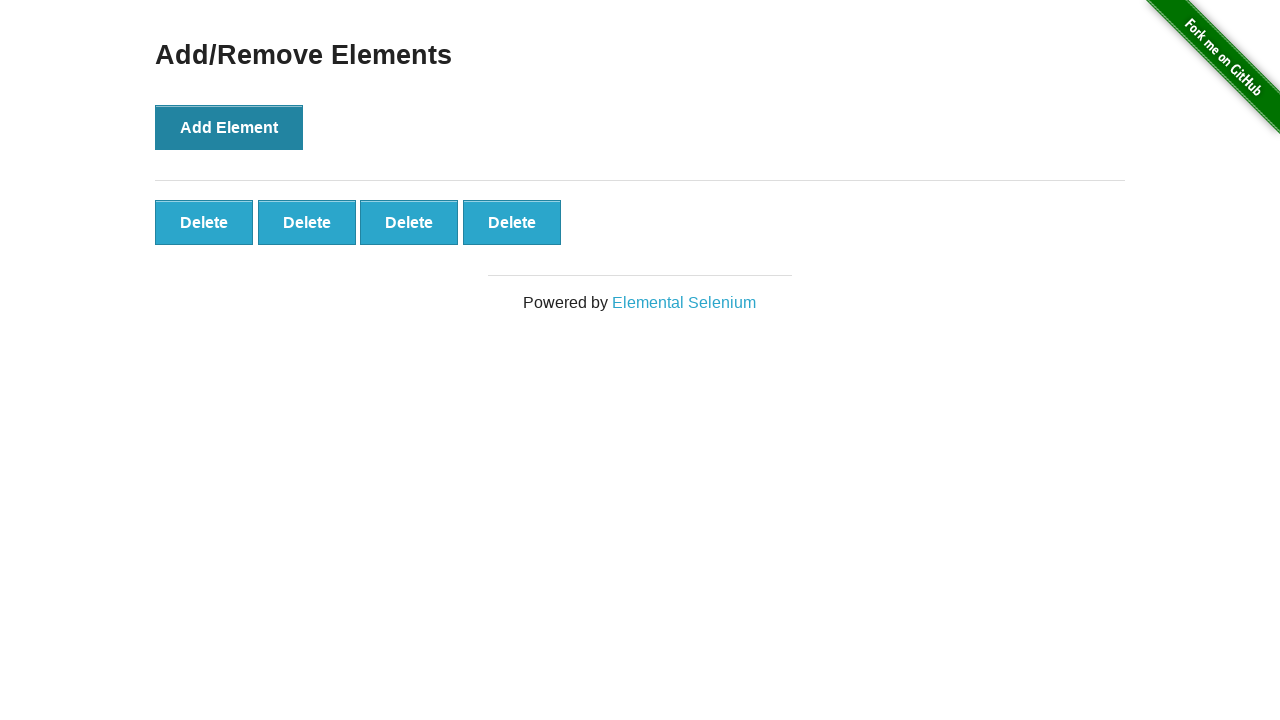

Clicked 'Add Element' button (click 5 of 100) at (229, 127) on button[onclick='addElement()']
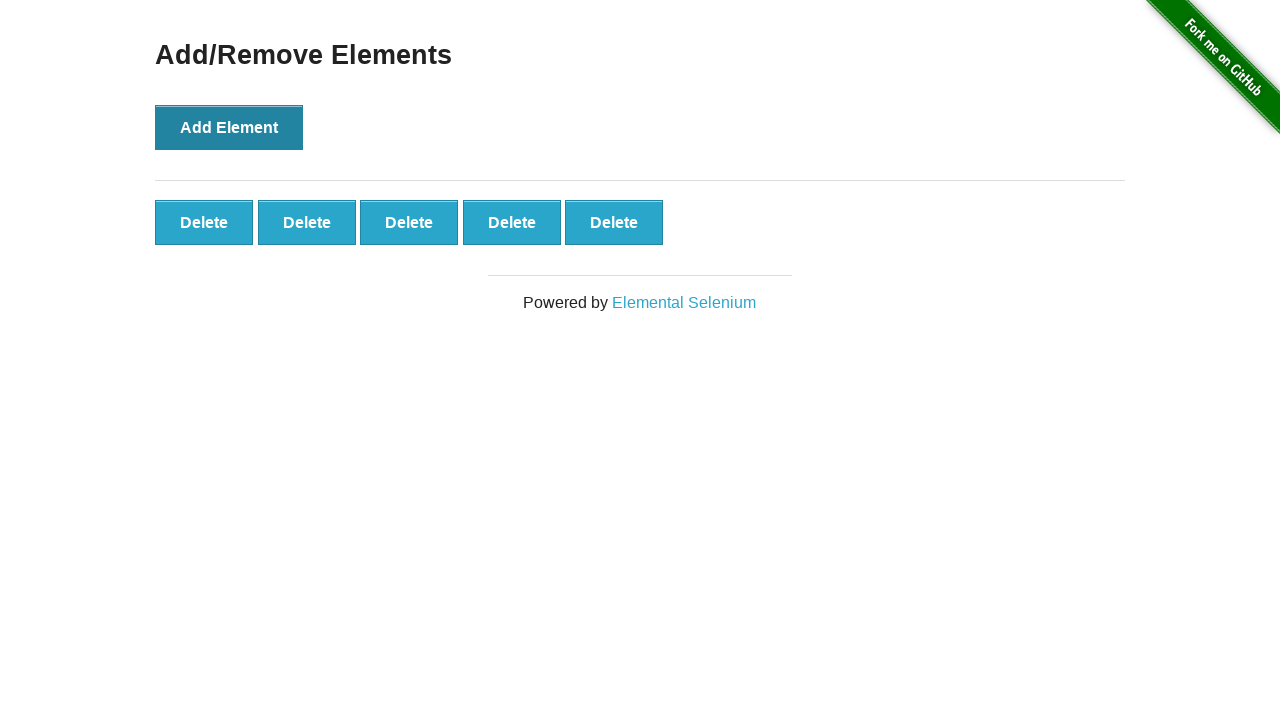

Clicked 'Add Element' button (click 6 of 100) at (229, 127) on button[onclick='addElement()']
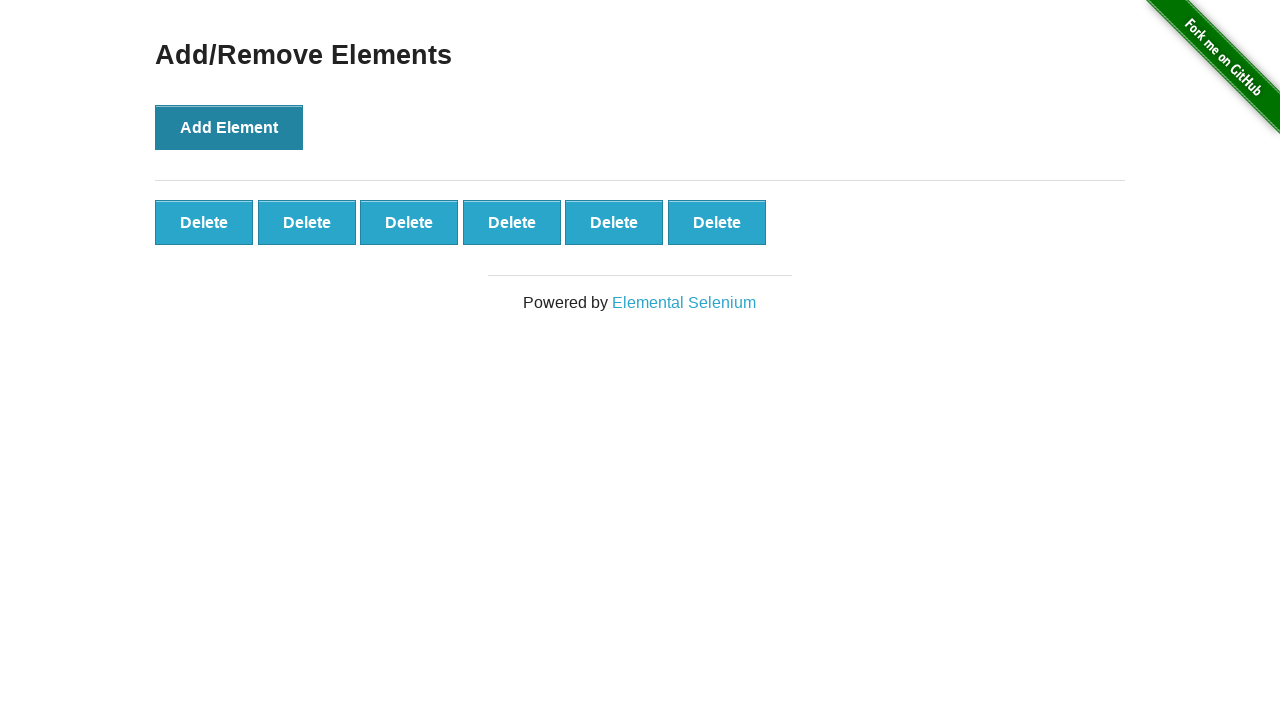

Clicked 'Add Element' button (click 7 of 100) at (229, 127) on button[onclick='addElement()']
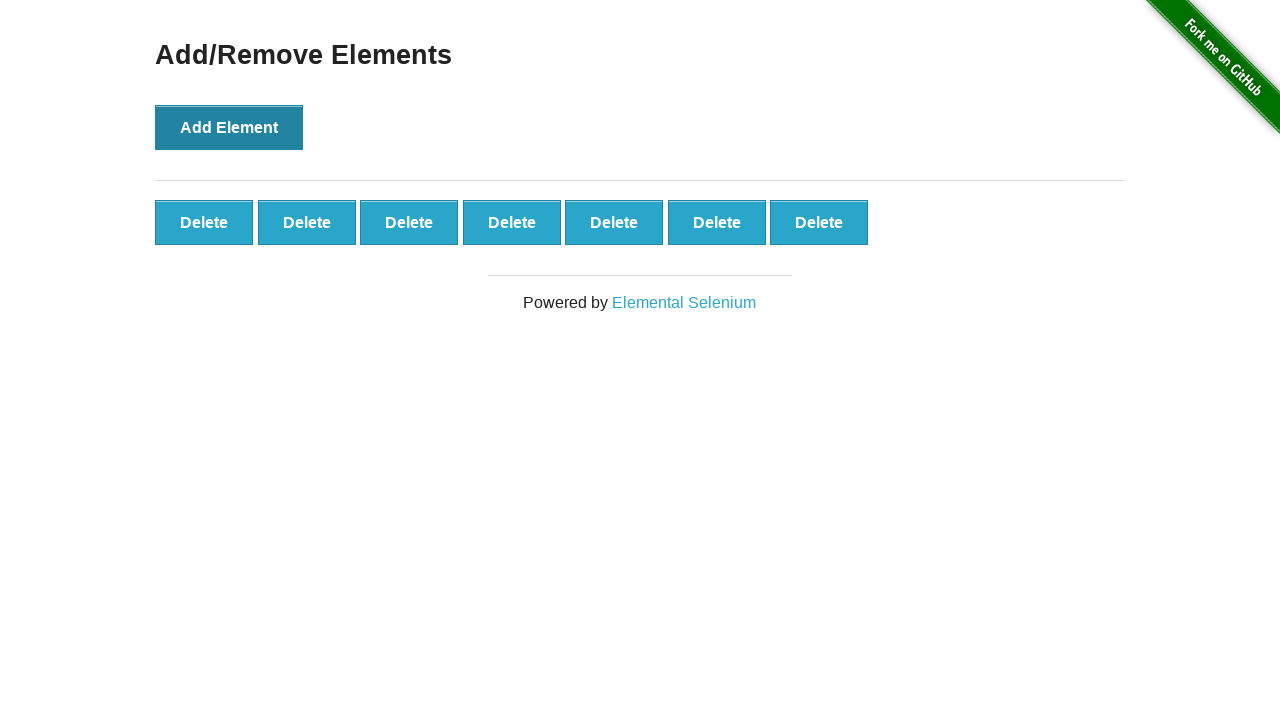

Clicked 'Add Element' button (click 8 of 100) at (229, 127) on button[onclick='addElement()']
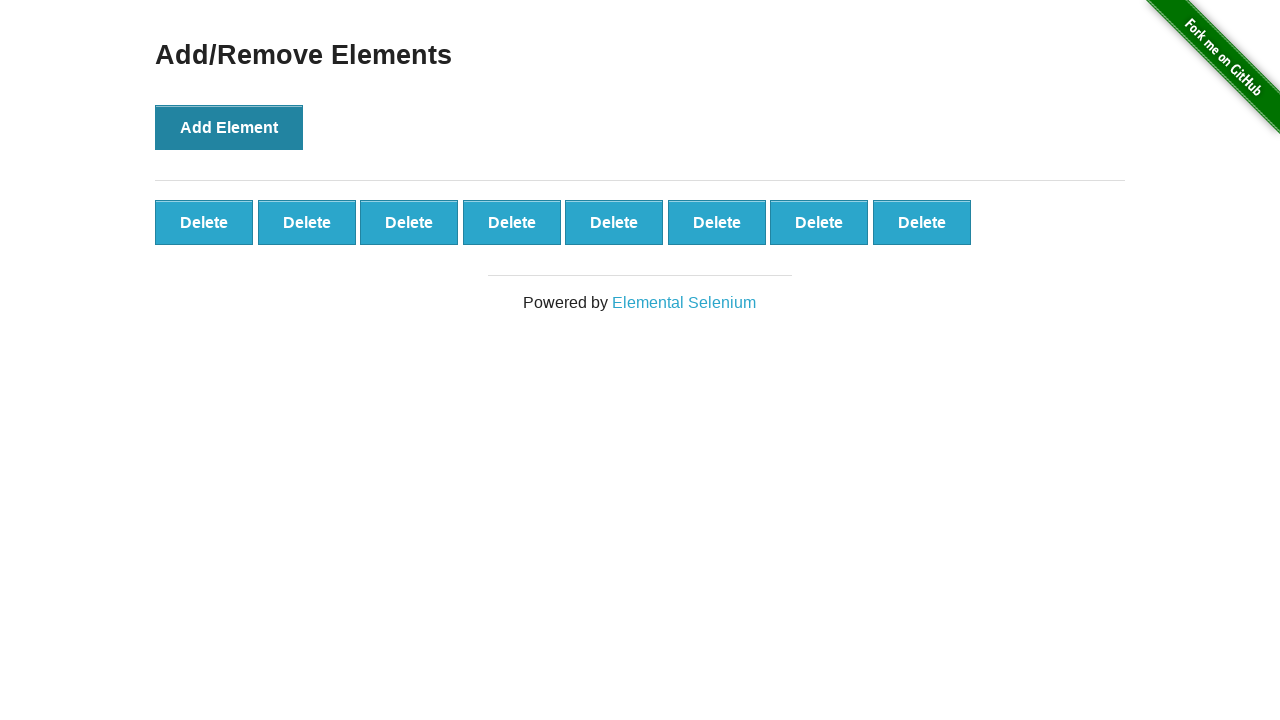

Clicked 'Add Element' button (click 9 of 100) at (229, 127) on button[onclick='addElement()']
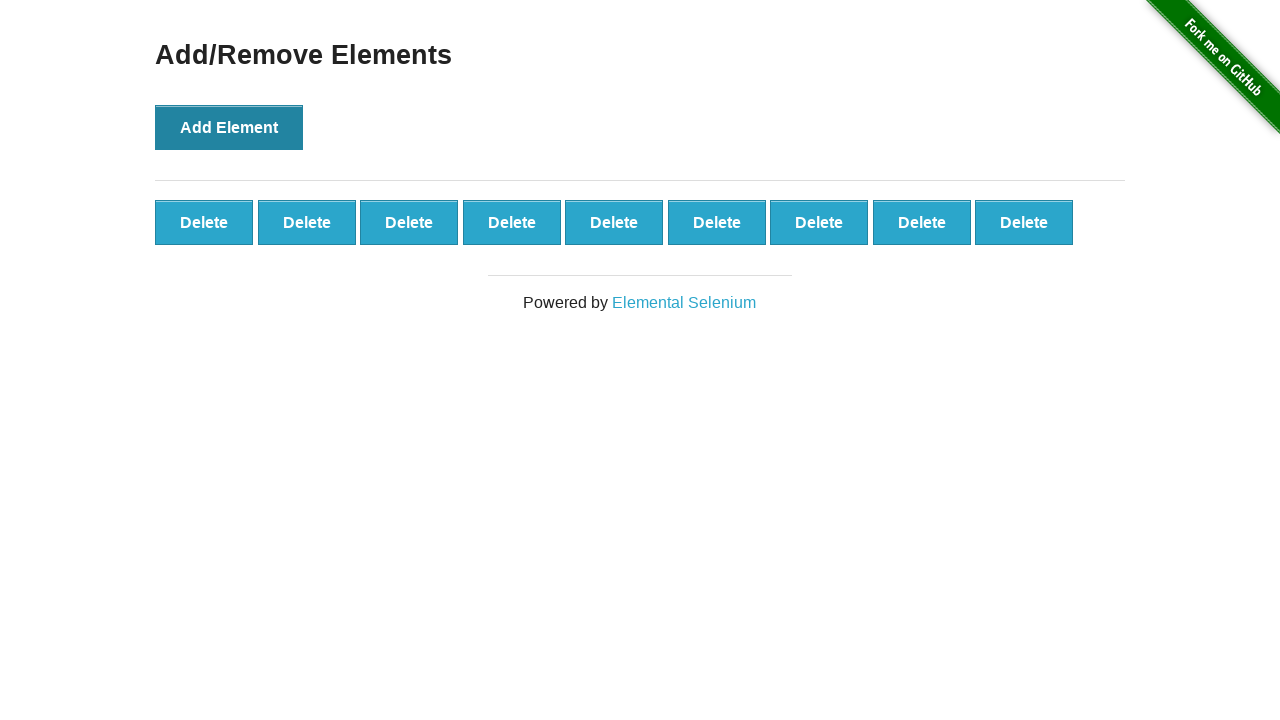

Clicked 'Add Element' button (click 10 of 100) at (229, 127) on button[onclick='addElement()']
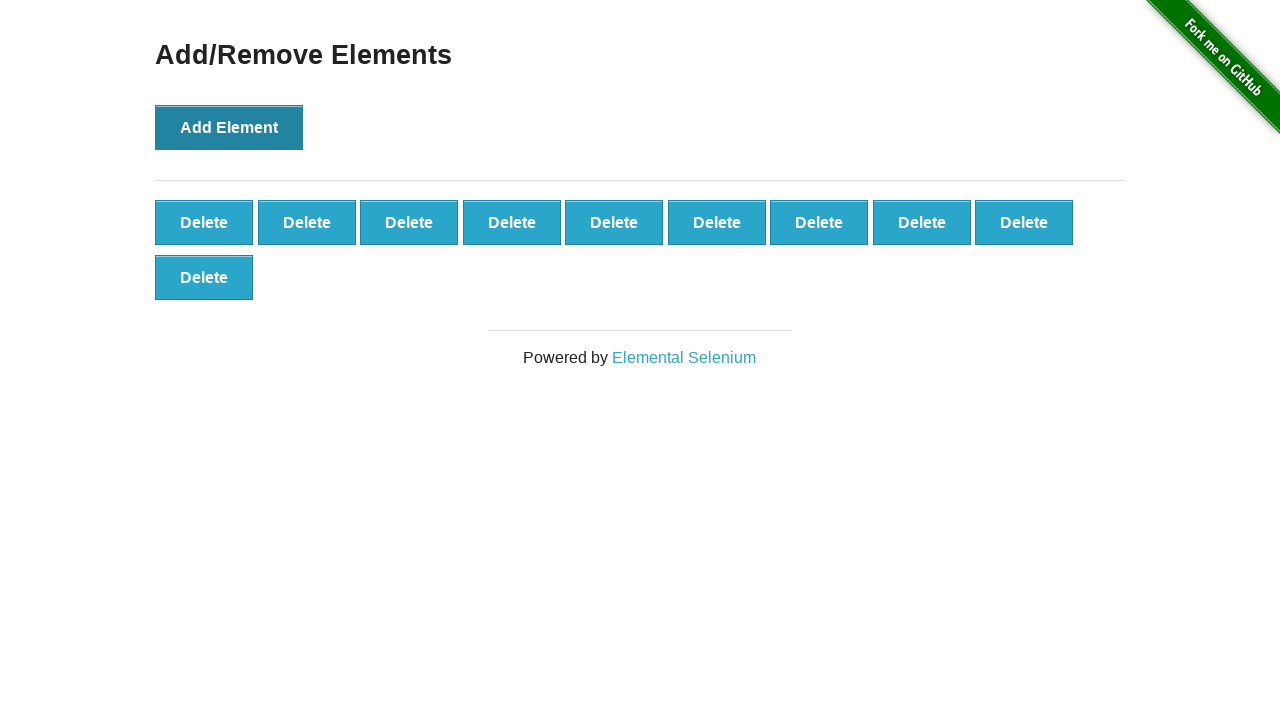

Clicked 'Add Element' button (click 11 of 100) at (229, 127) on button[onclick='addElement()']
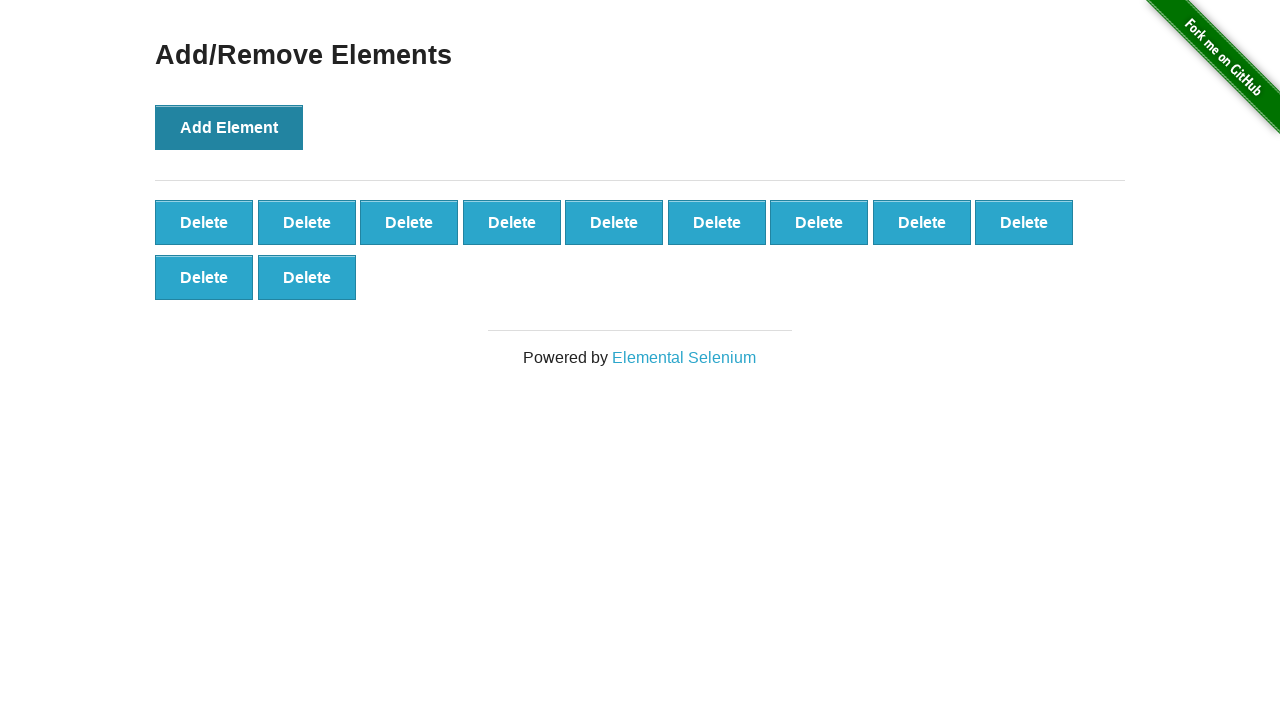

Clicked 'Add Element' button (click 12 of 100) at (229, 127) on button[onclick='addElement()']
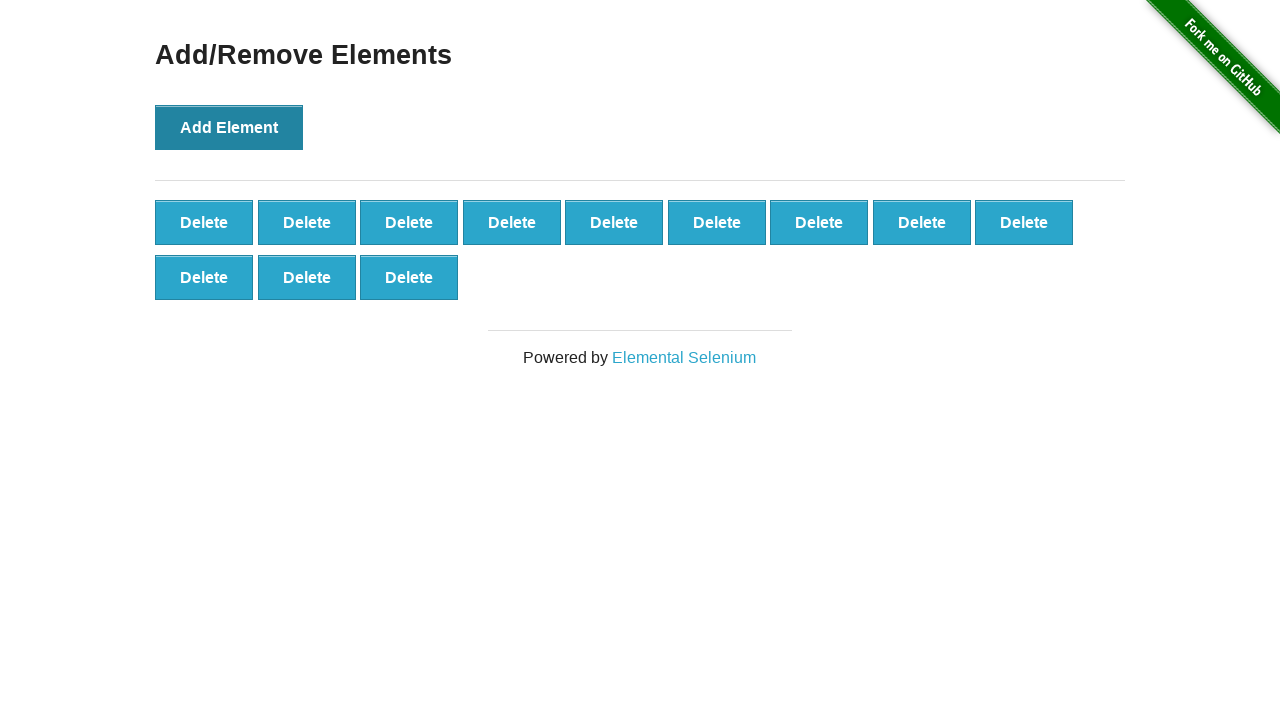

Clicked 'Add Element' button (click 13 of 100) at (229, 127) on button[onclick='addElement()']
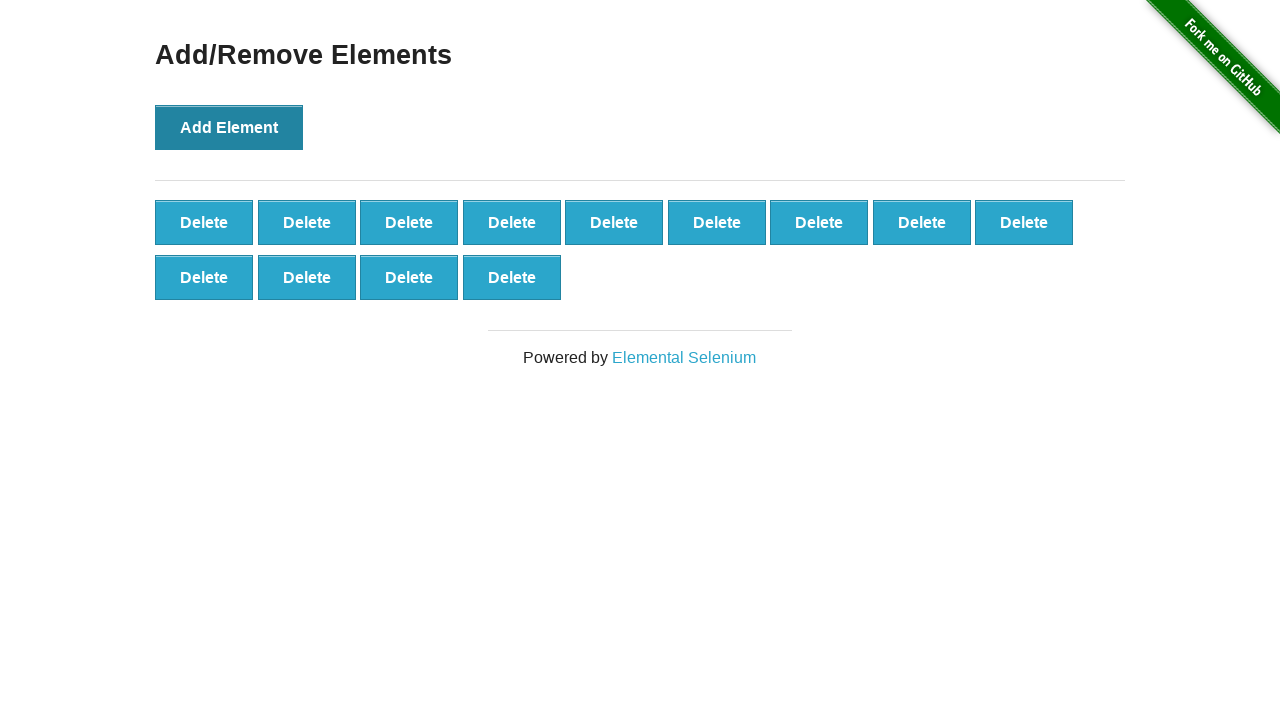

Clicked 'Add Element' button (click 14 of 100) at (229, 127) on button[onclick='addElement()']
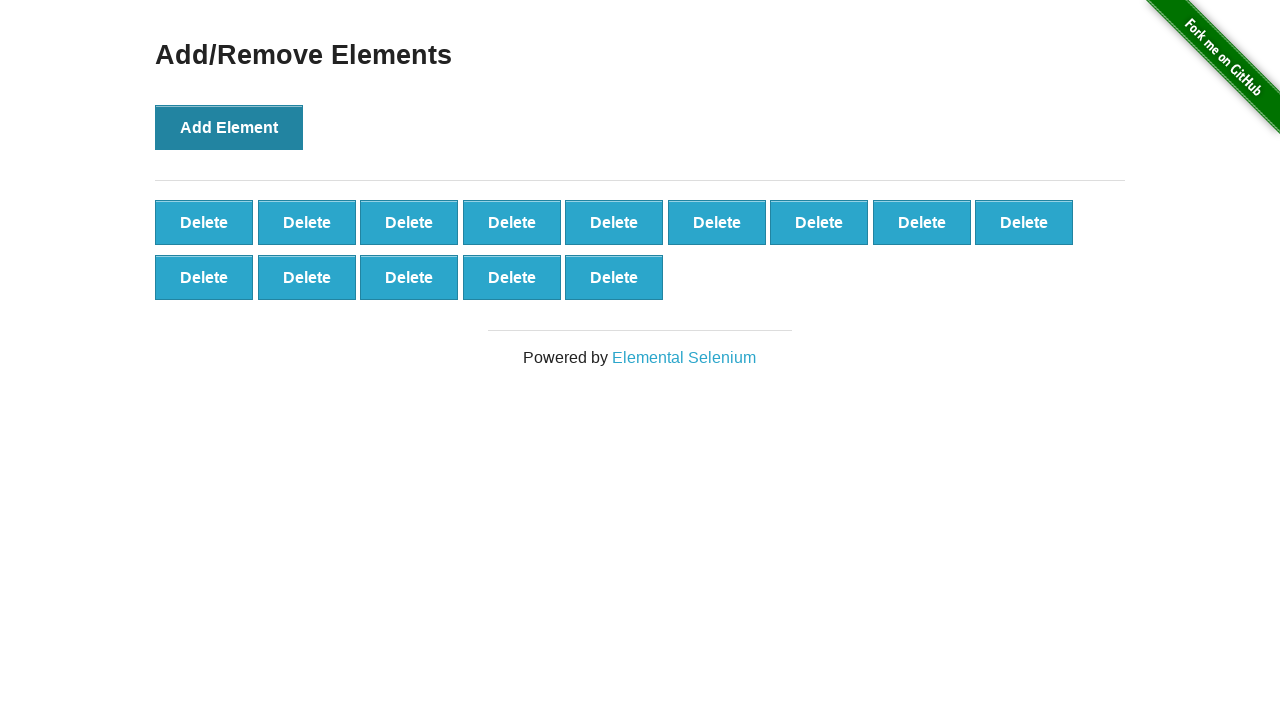

Clicked 'Add Element' button (click 15 of 100) at (229, 127) on button[onclick='addElement()']
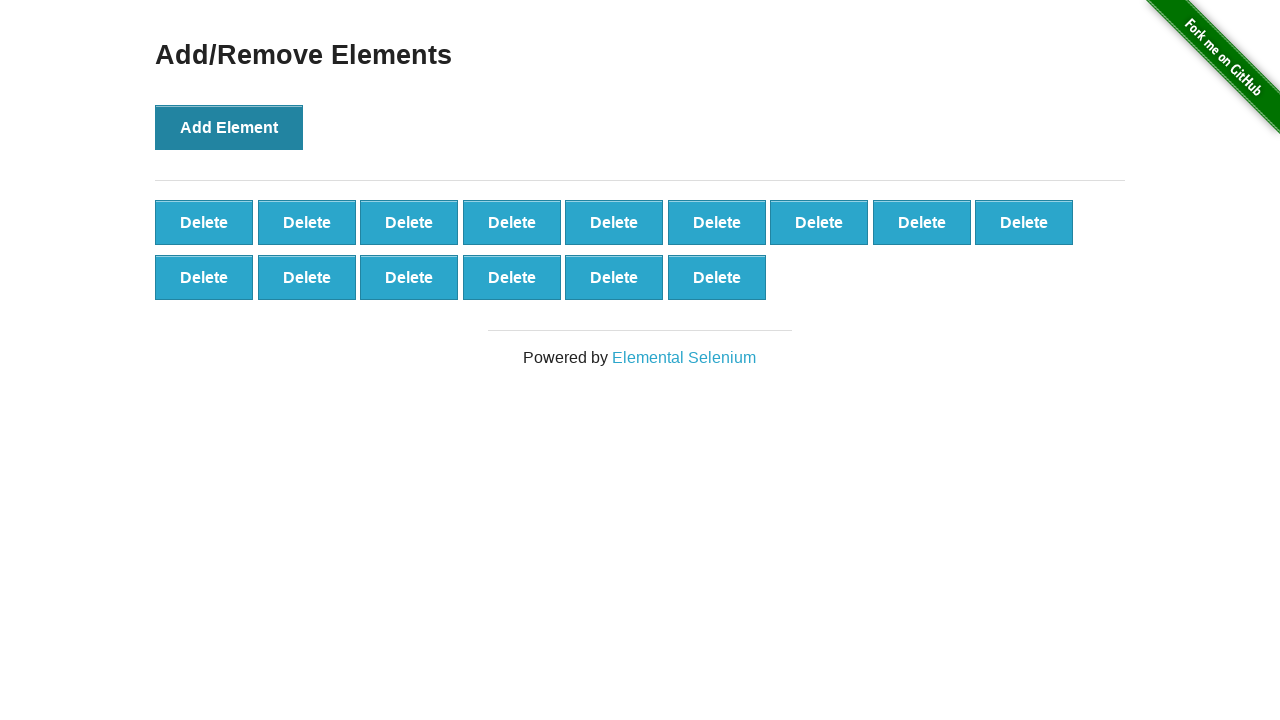

Clicked 'Add Element' button (click 16 of 100) at (229, 127) on button[onclick='addElement()']
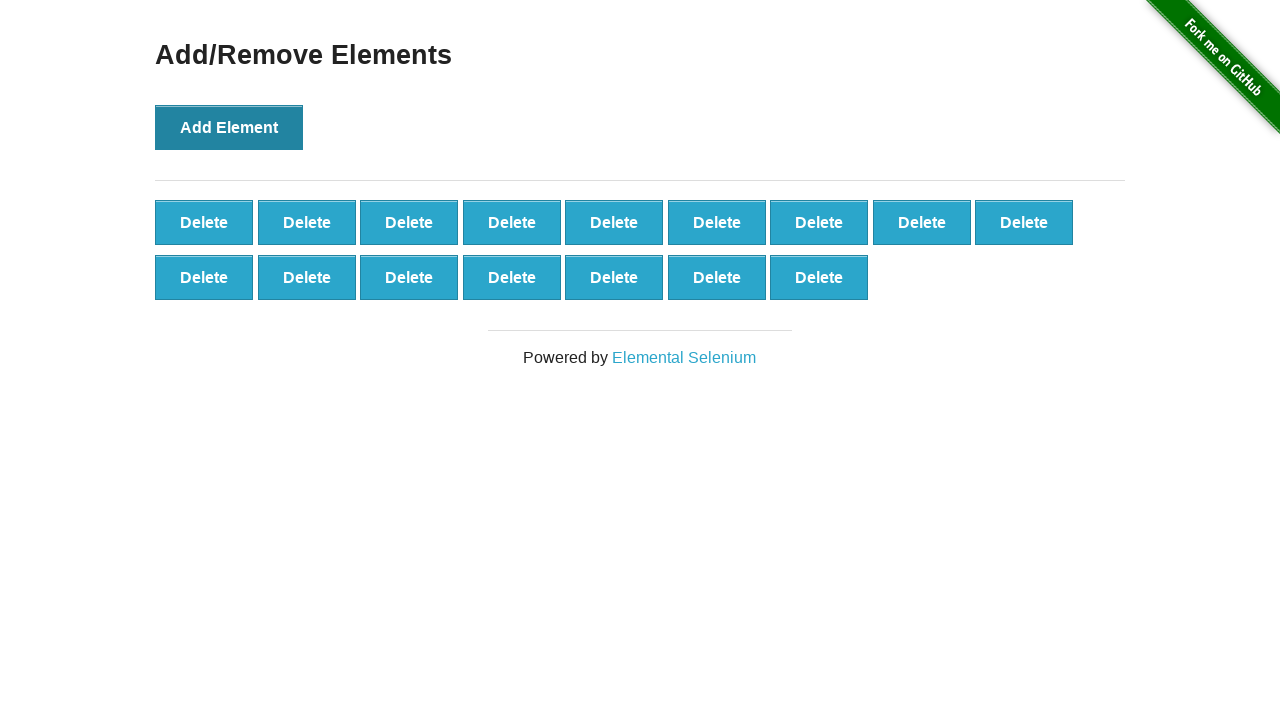

Clicked 'Add Element' button (click 17 of 100) at (229, 127) on button[onclick='addElement()']
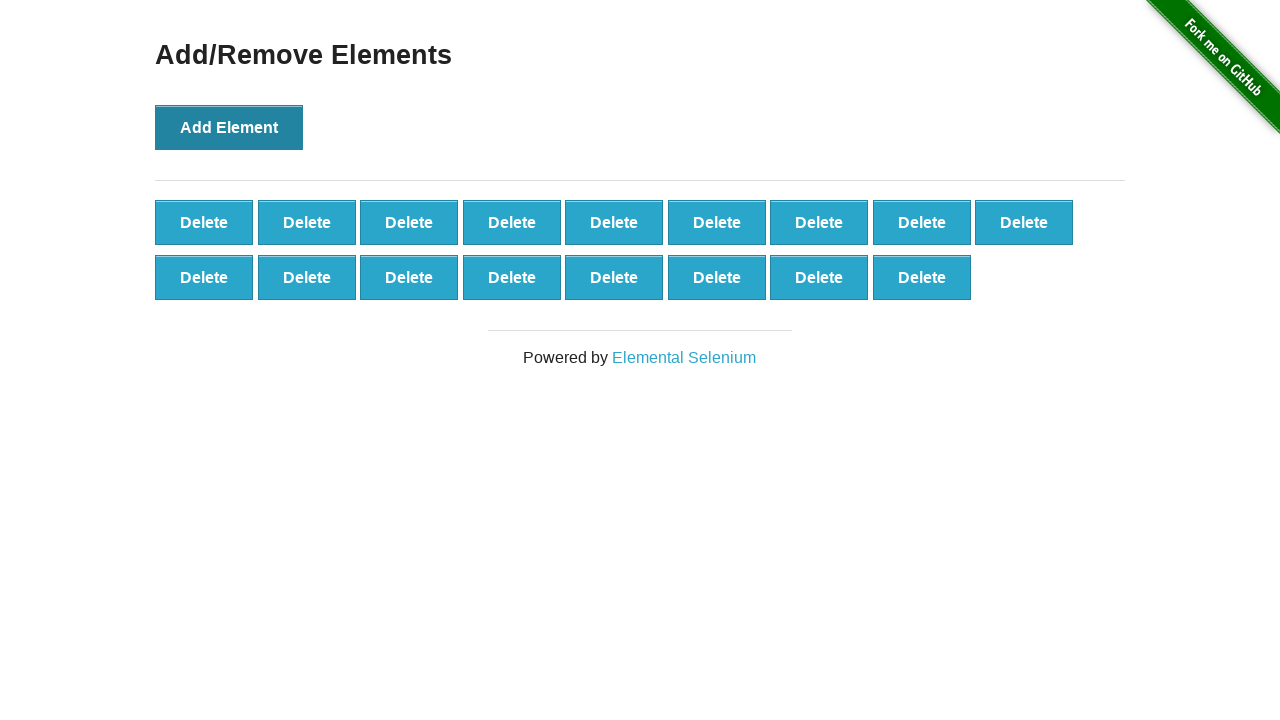

Clicked 'Add Element' button (click 18 of 100) at (229, 127) on button[onclick='addElement()']
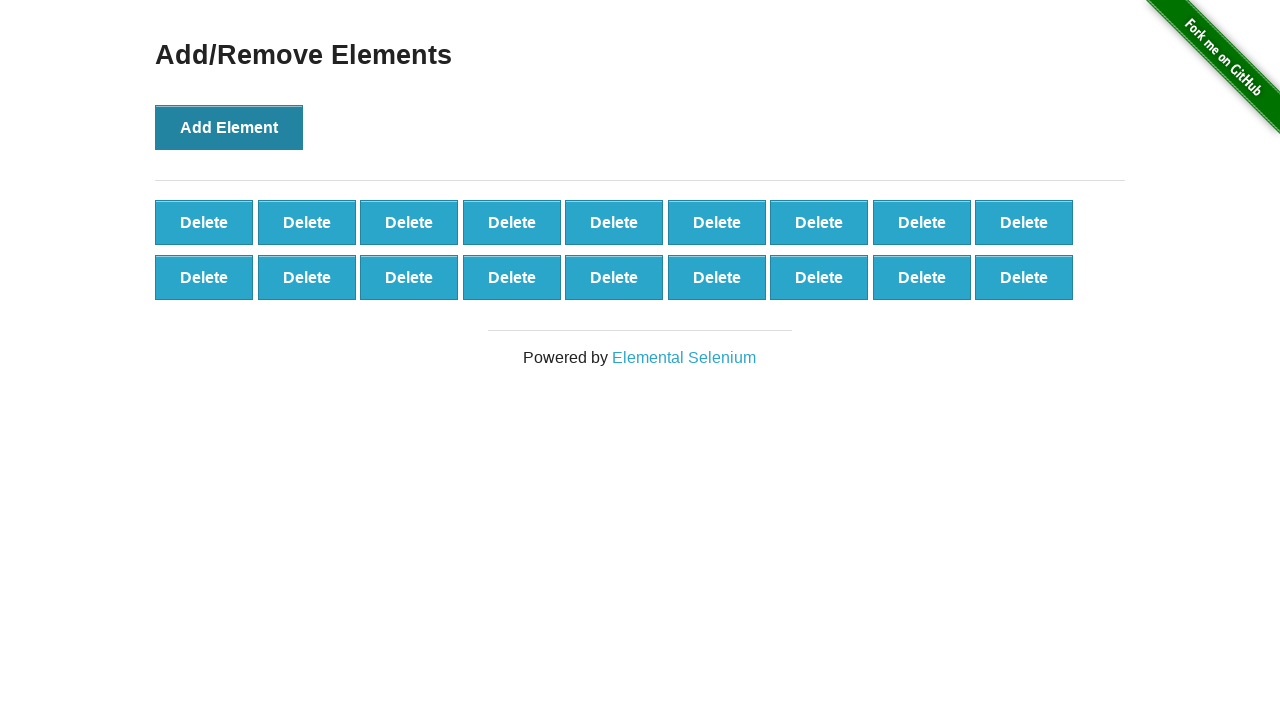

Clicked 'Add Element' button (click 19 of 100) at (229, 127) on button[onclick='addElement()']
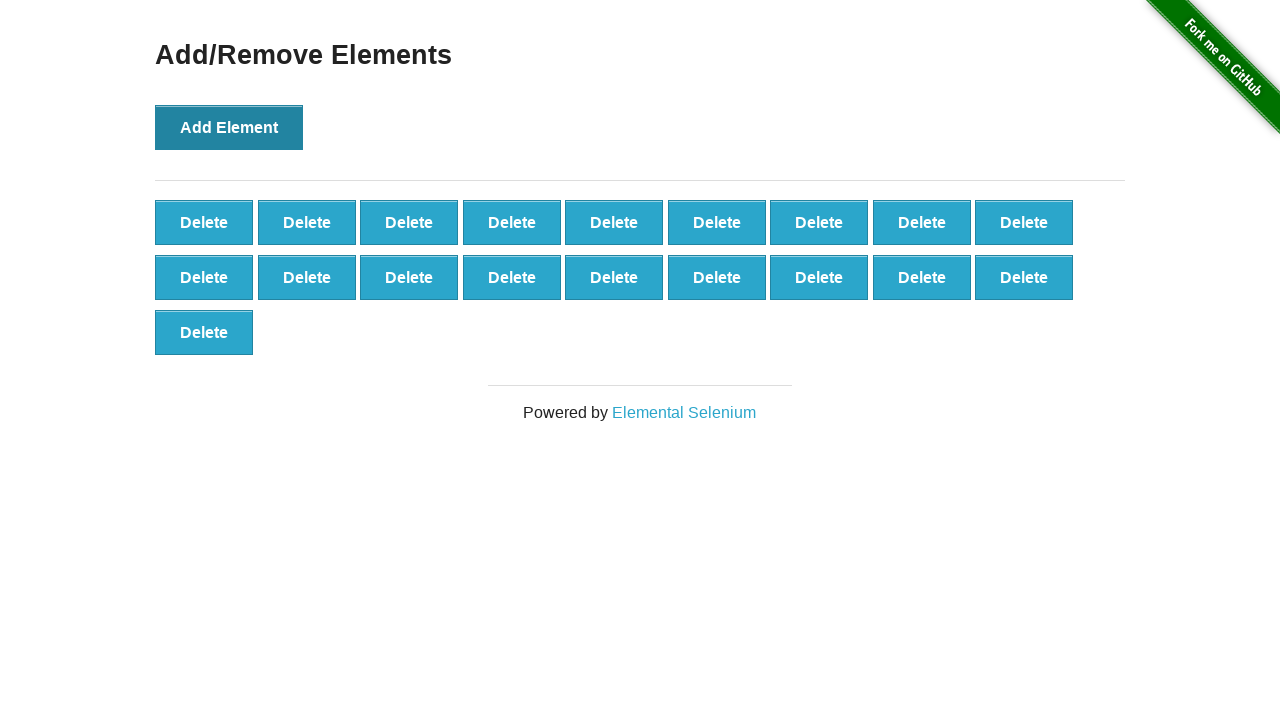

Clicked 'Add Element' button (click 20 of 100) at (229, 127) on button[onclick='addElement()']
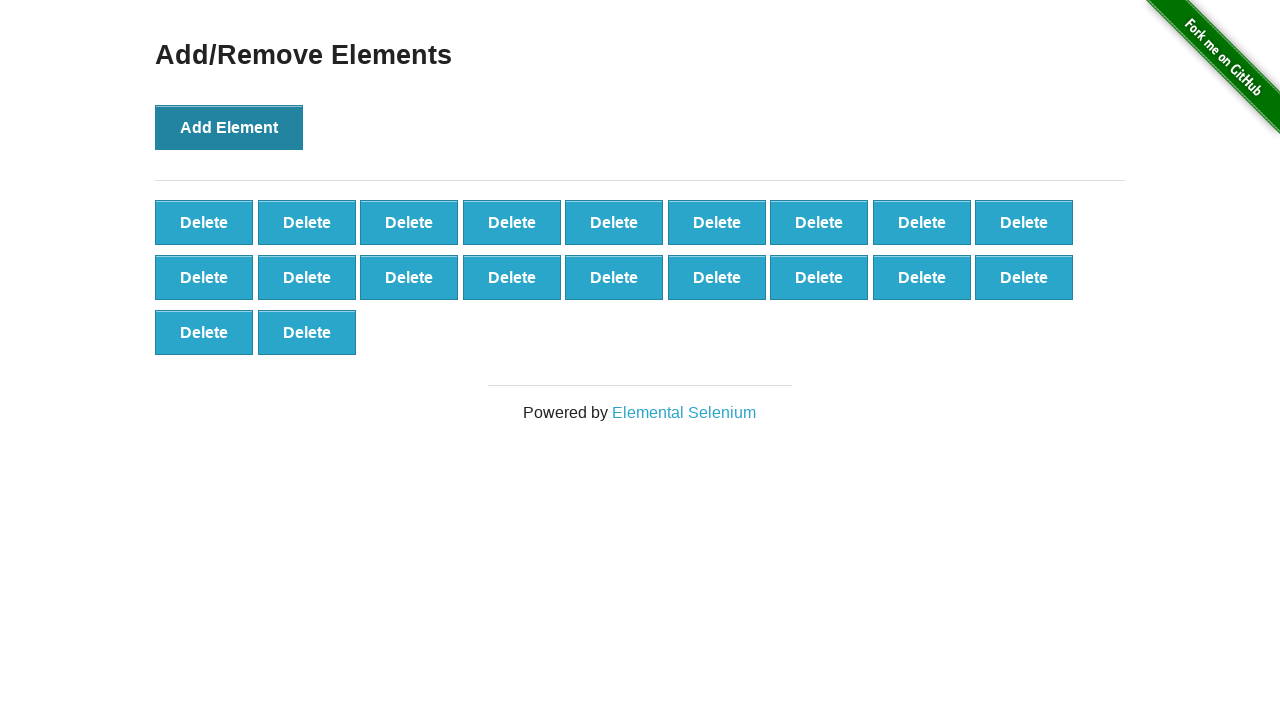

Clicked 'Add Element' button (click 21 of 100) at (229, 127) on button[onclick='addElement()']
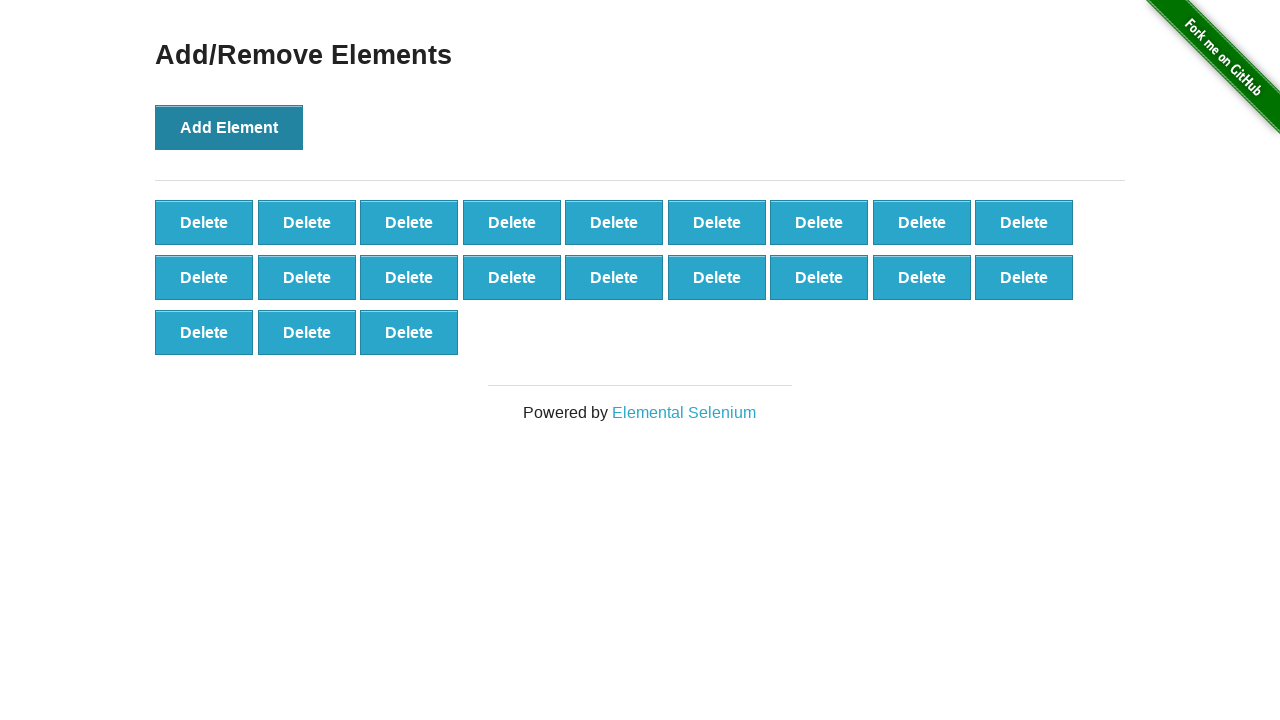

Clicked 'Add Element' button (click 22 of 100) at (229, 127) on button[onclick='addElement()']
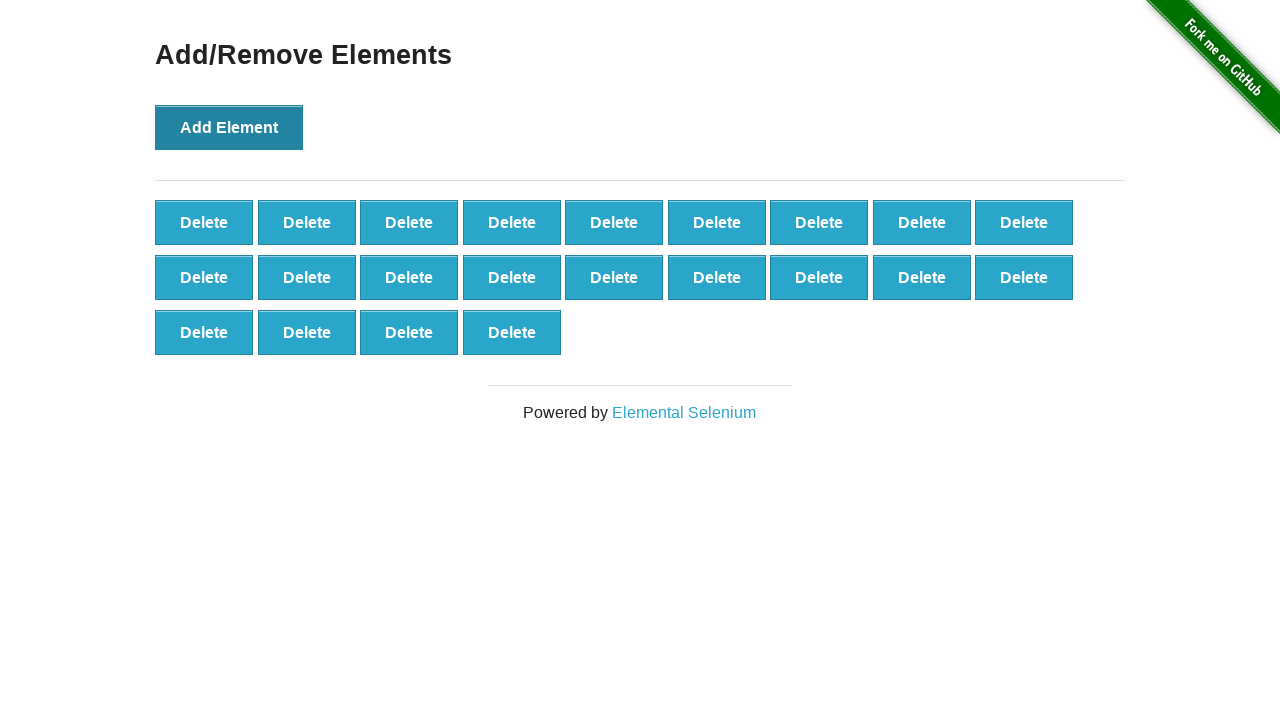

Clicked 'Add Element' button (click 23 of 100) at (229, 127) on button[onclick='addElement()']
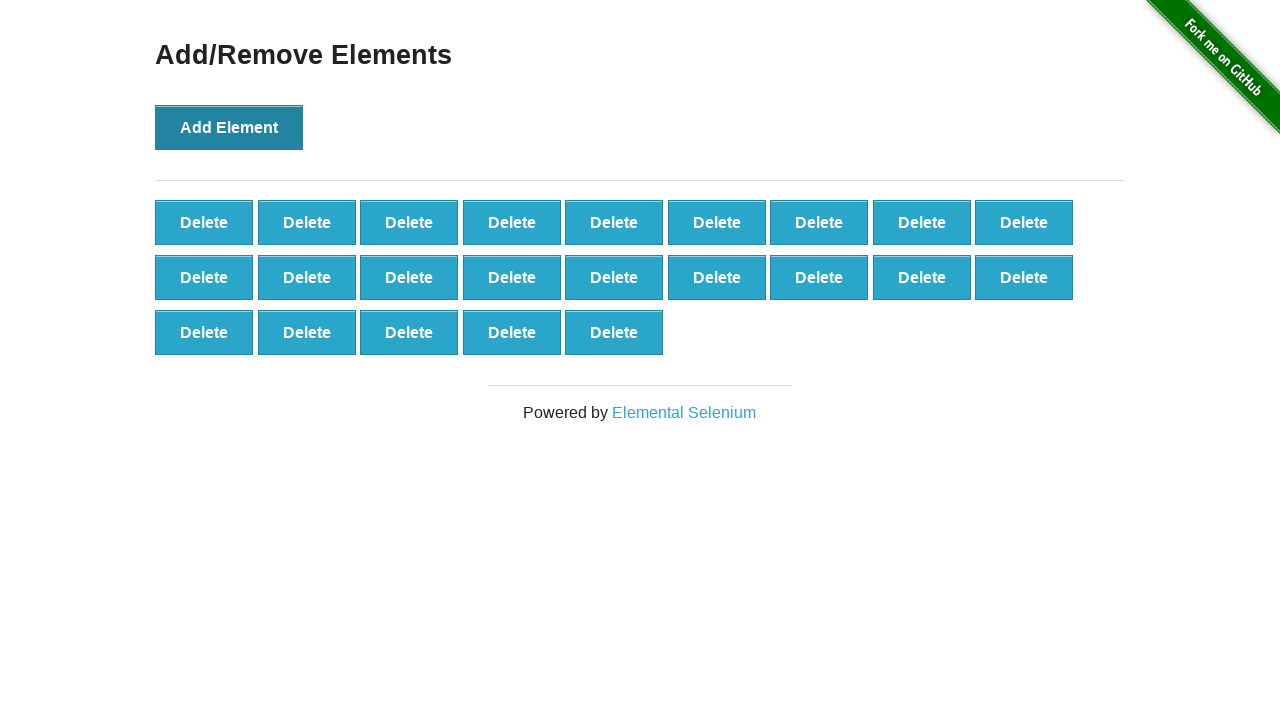

Clicked 'Add Element' button (click 24 of 100) at (229, 127) on button[onclick='addElement()']
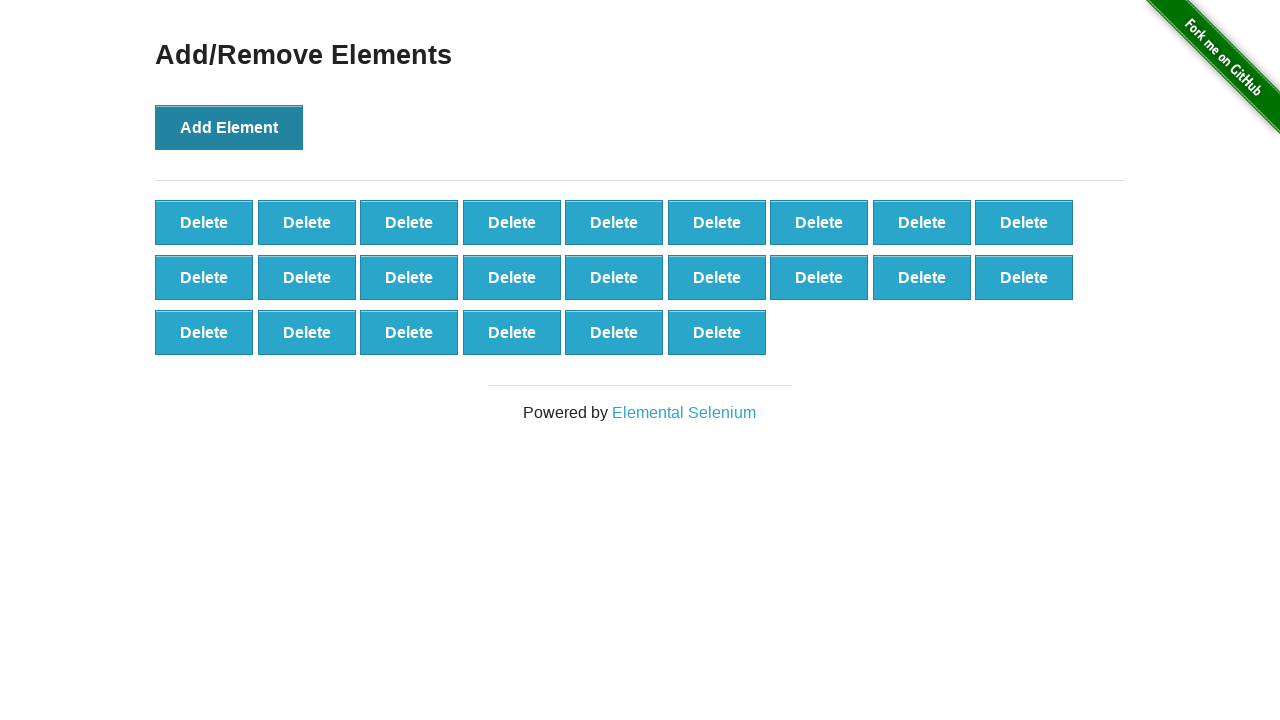

Clicked 'Add Element' button (click 25 of 100) at (229, 127) on button[onclick='addElement()']
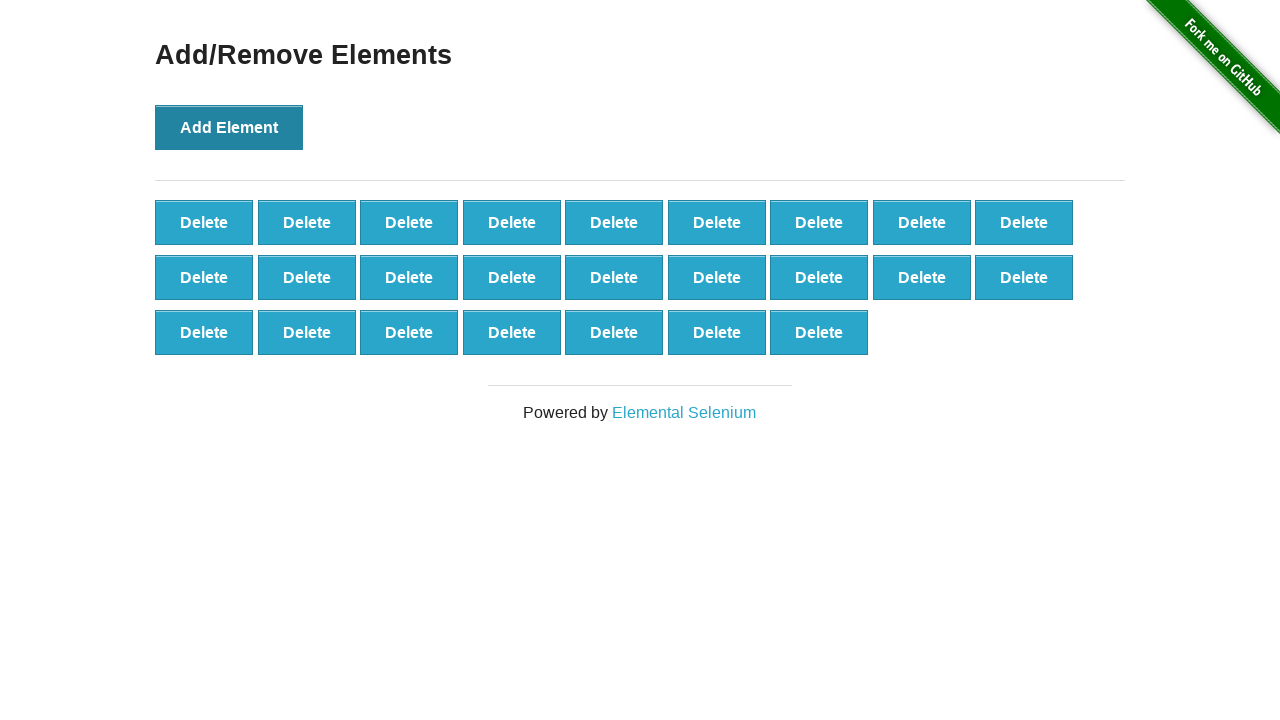

Clicked 'Add Element' button (click 26 of 100) at (229, 127) on button[onclick='addElement()']
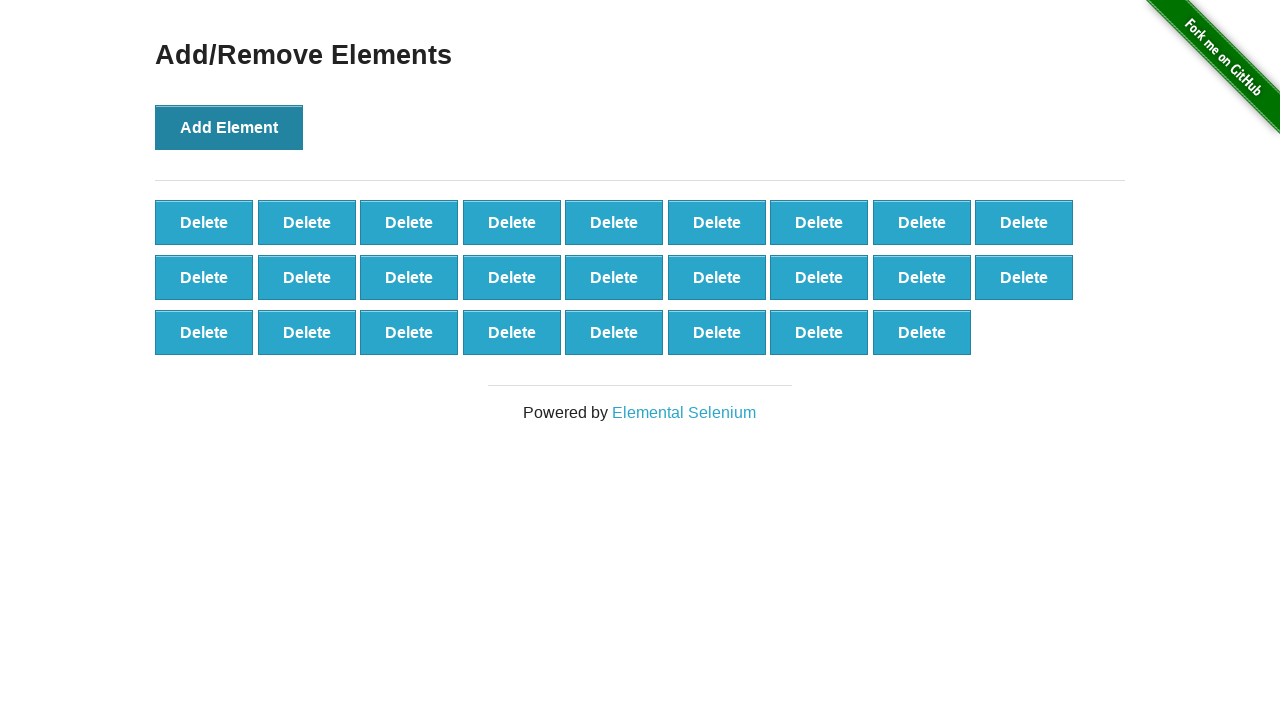

Clicked 'Add Element' button (click 27 of 100) at (229, 127) on button[onclick='addElement()']
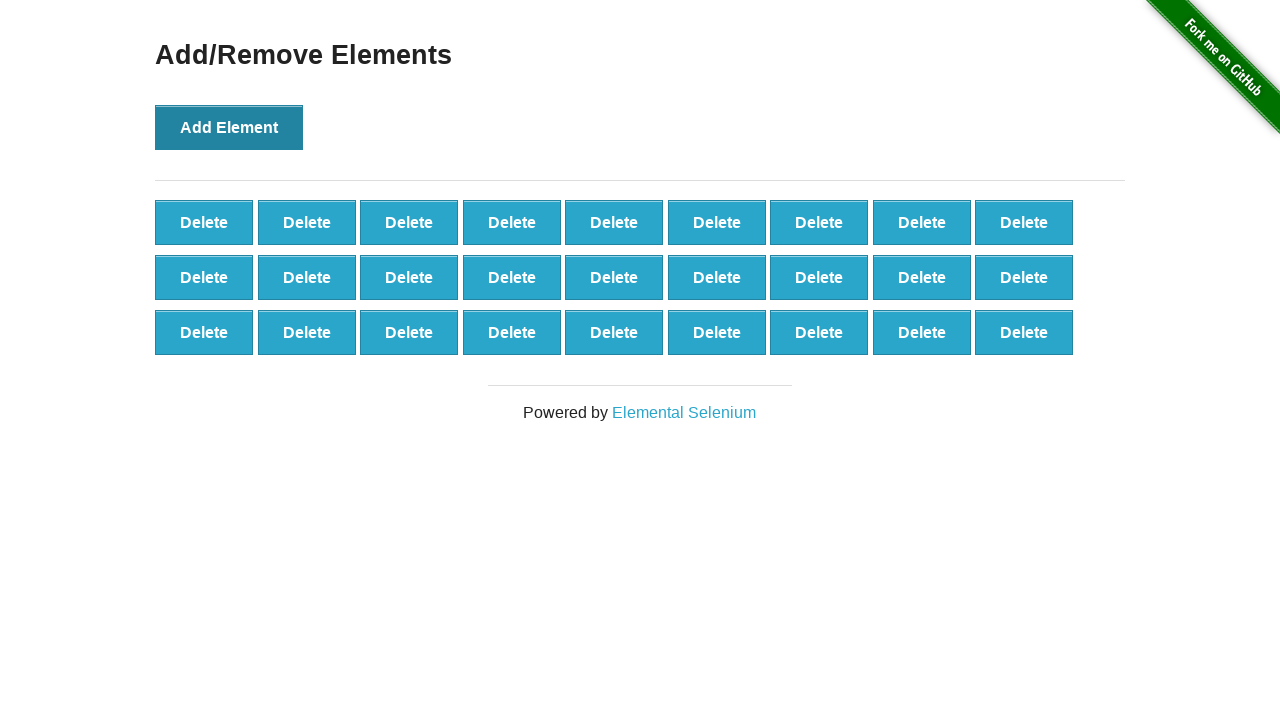

Clicked 'Add Element' button (click 28 of 100) at (229, 127) on button[onclick='addElement()']
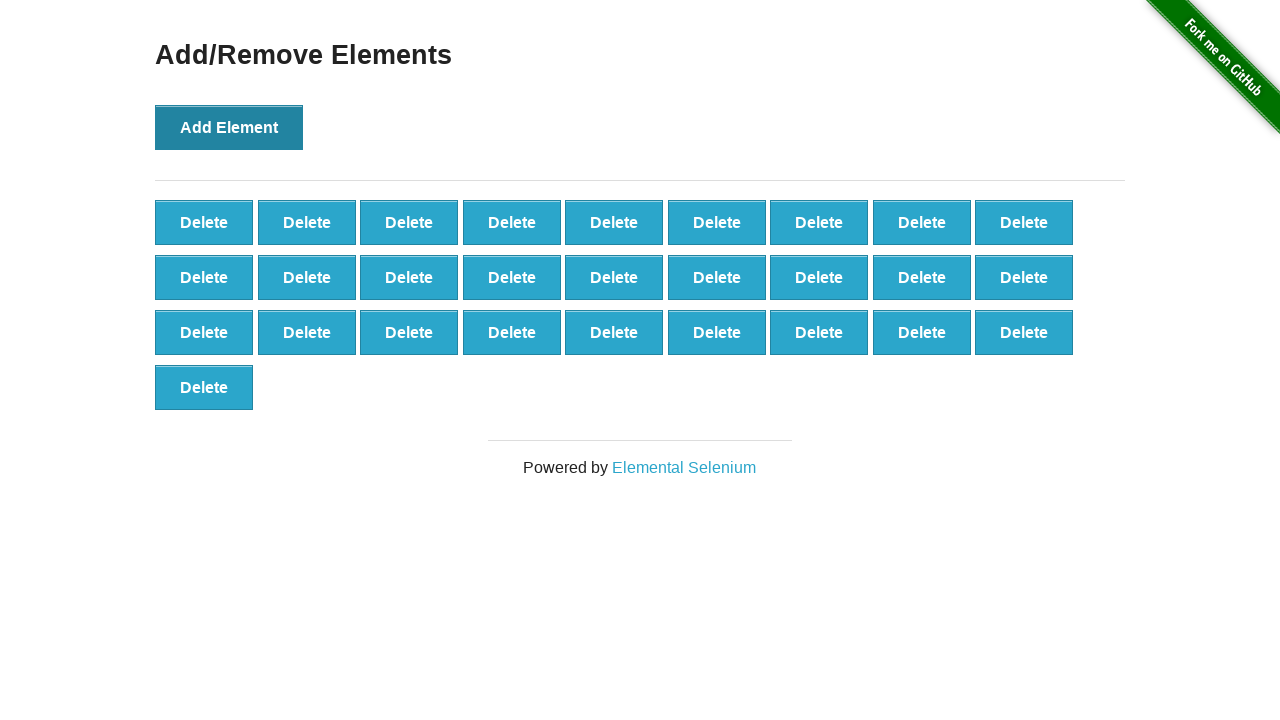

Clicked 'Add Element' button (click 29 of 100) at (229, 127) on button[onclick='addElement()']
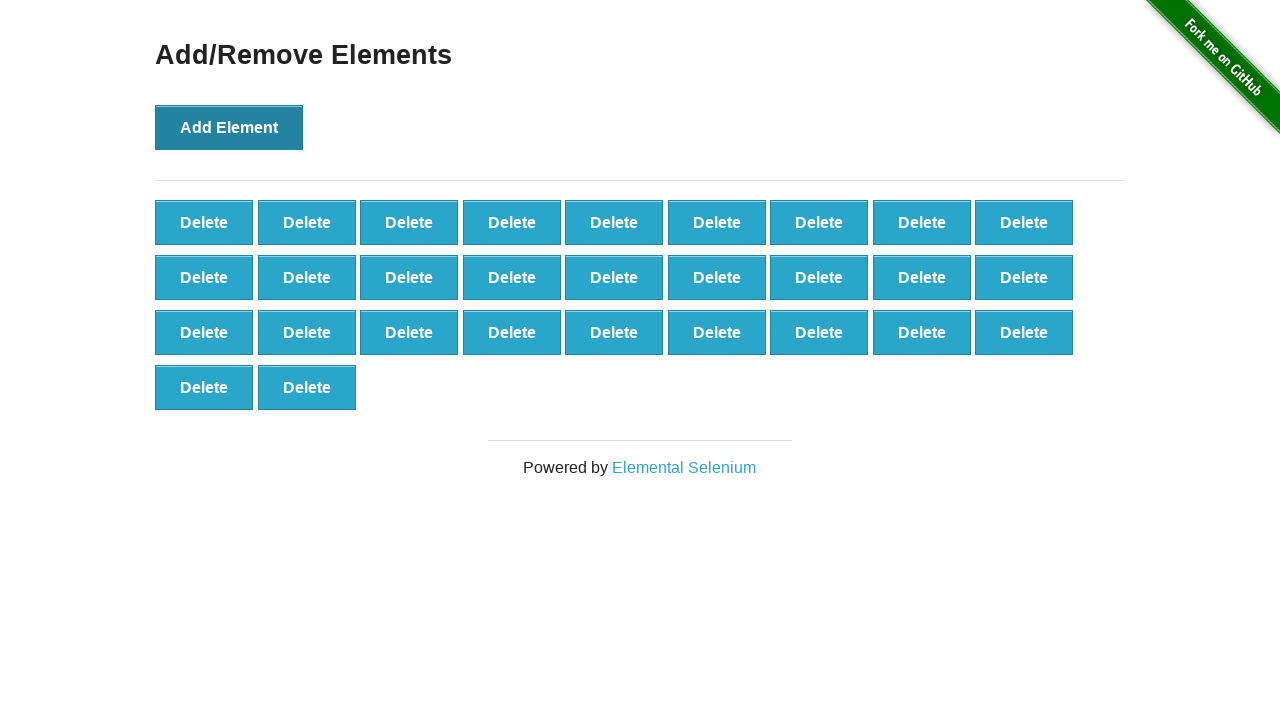

Clicked 'Add Element' button (click 30 of 100) at (229, 127) on button[onclick='addElement()']
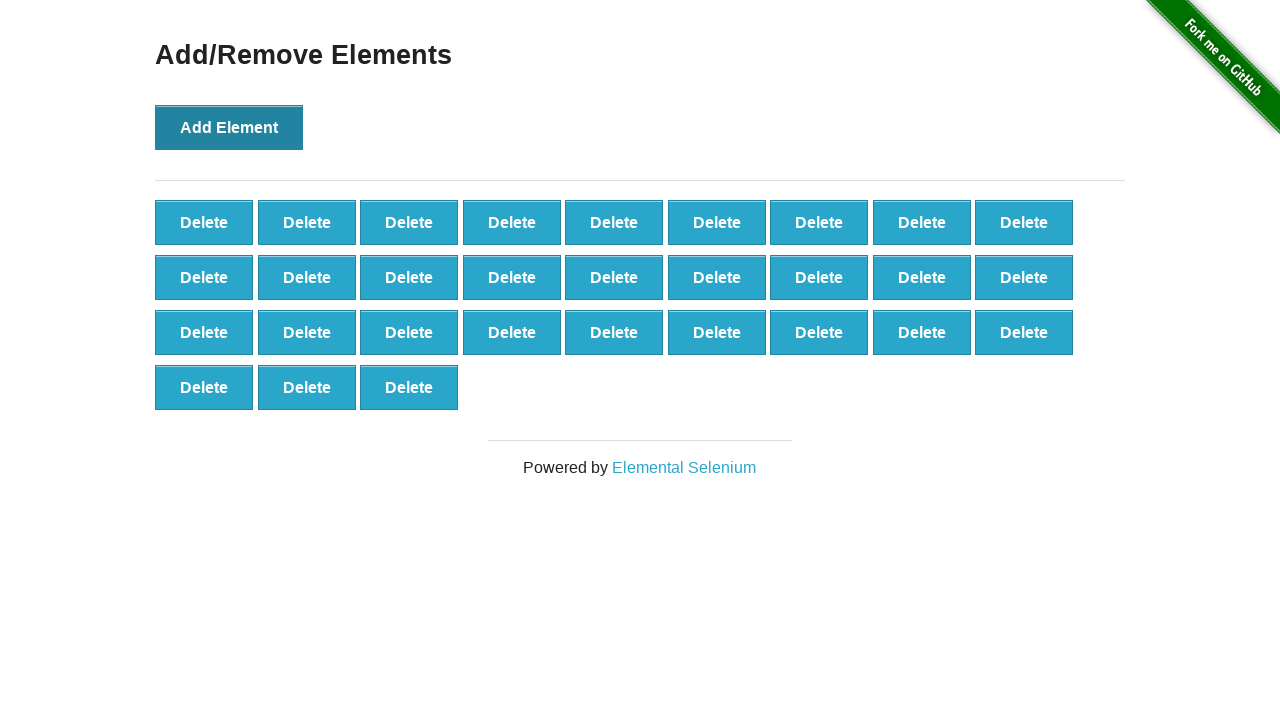

Clicked 'Add Element' button (click 31 of 100) at (229, 127) on button[onclick='addElement()']
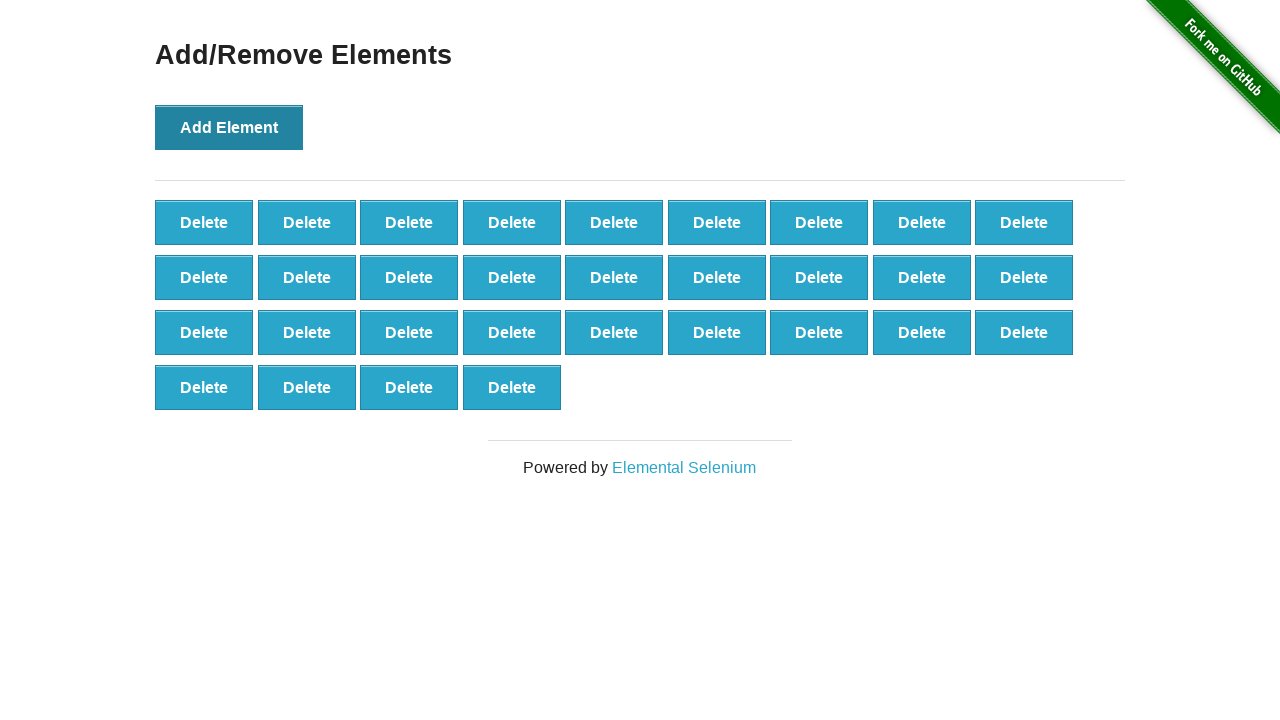

Clicked 'Add Element' button (click 32 of 100) at (229, 127) on button[onclick='addElement()']
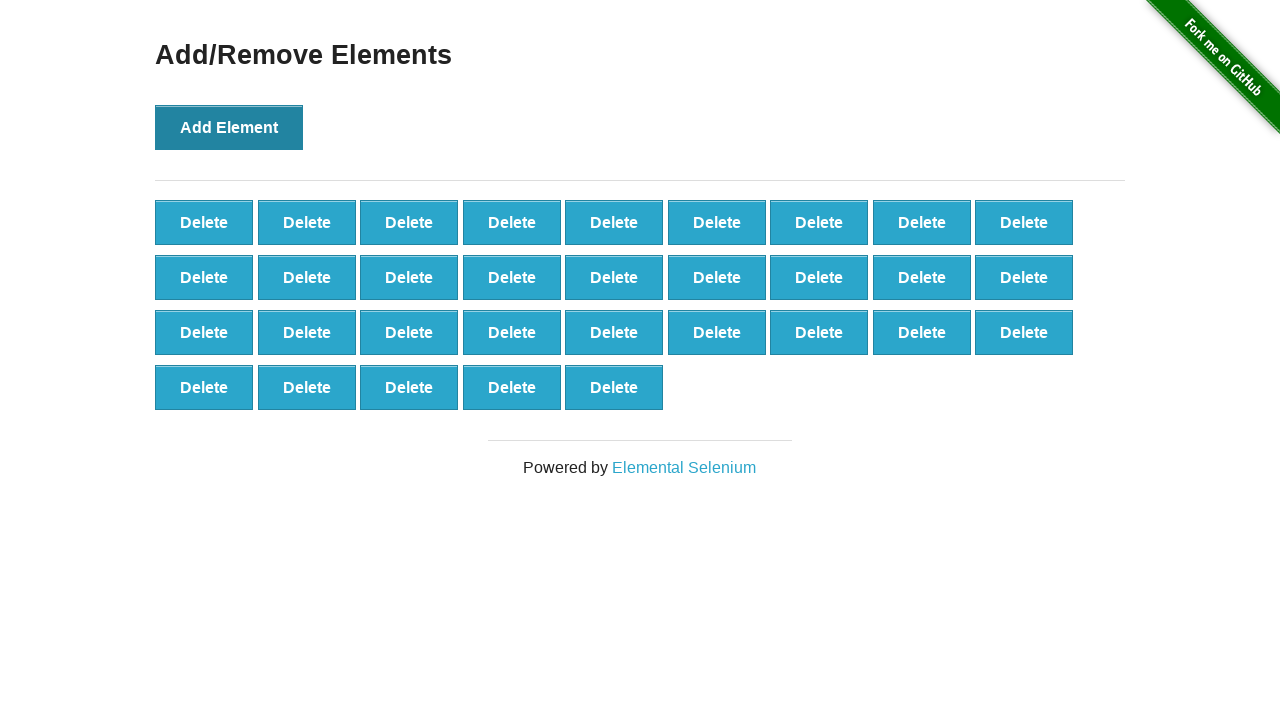

Clicked 'Add Element' button (click 33 of 100) at (229, 127) on button[onclick='addElement()']
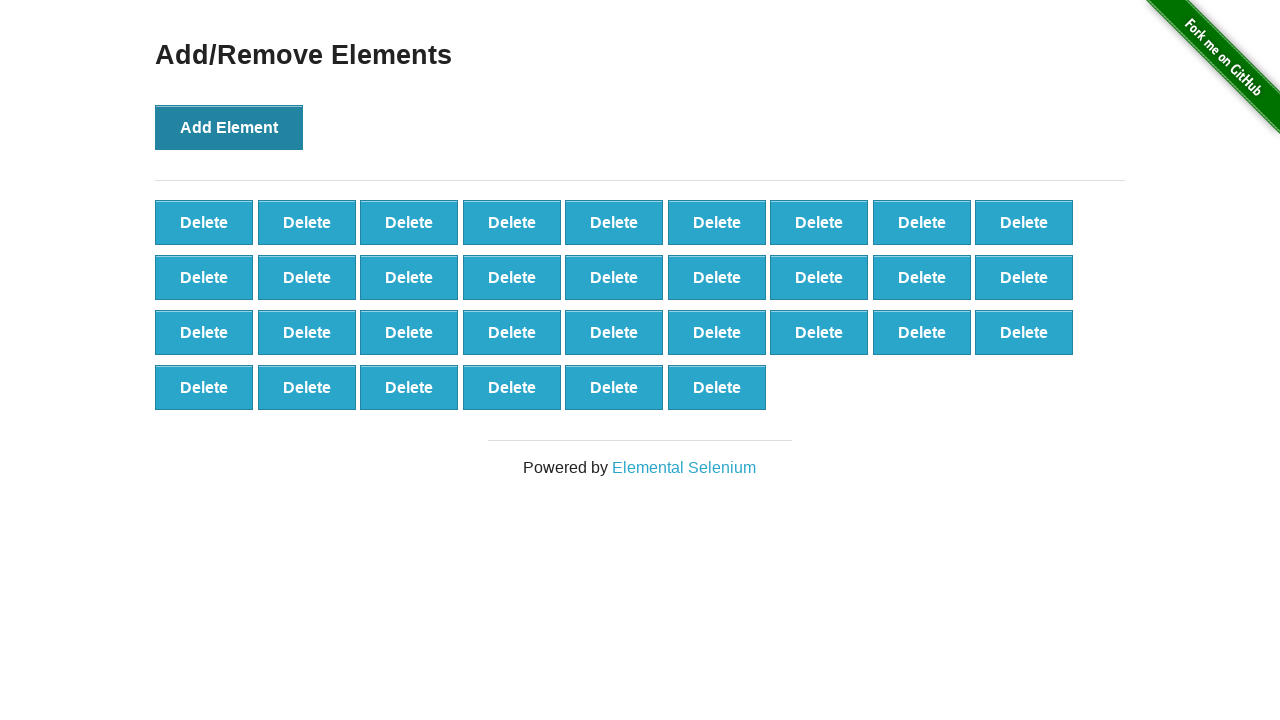

Clicked 'Add Element' button (click 34 of 100) at (229, 127) on button[onclick='addElement()']
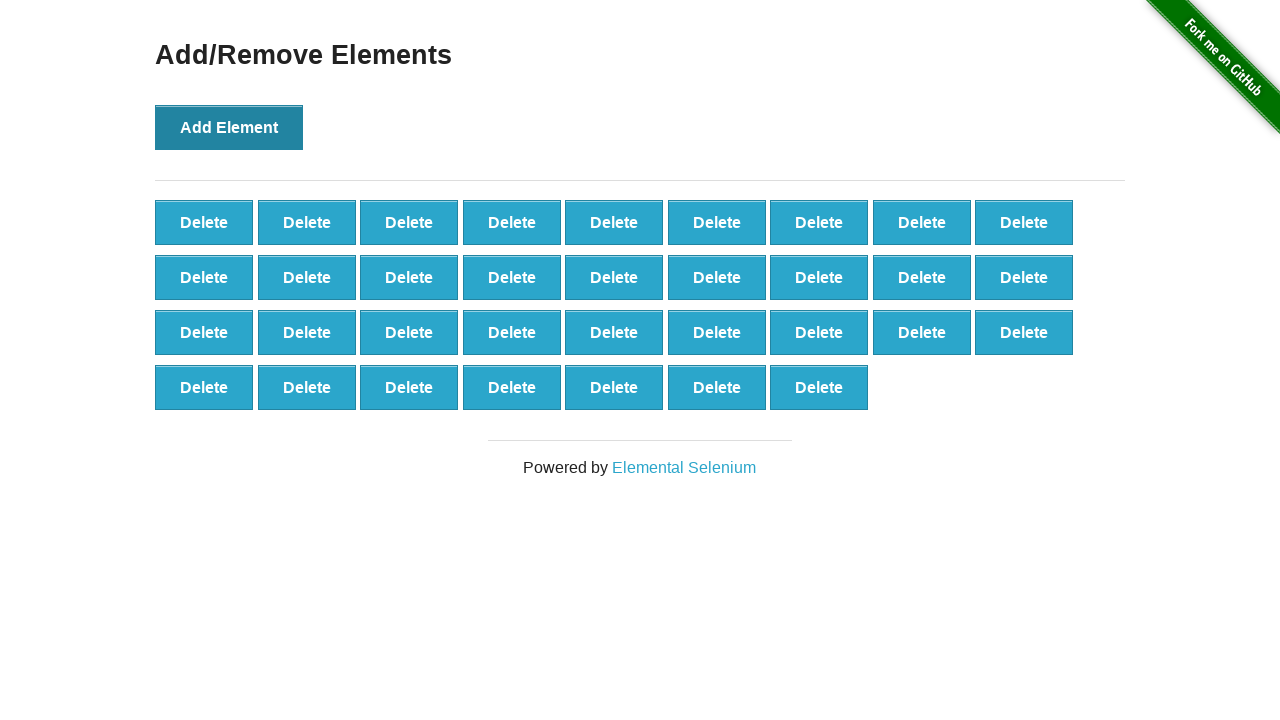

Clicked 'Add Element' button (click 35 of 100) at (229, 127) on button[onclick='addElement()']
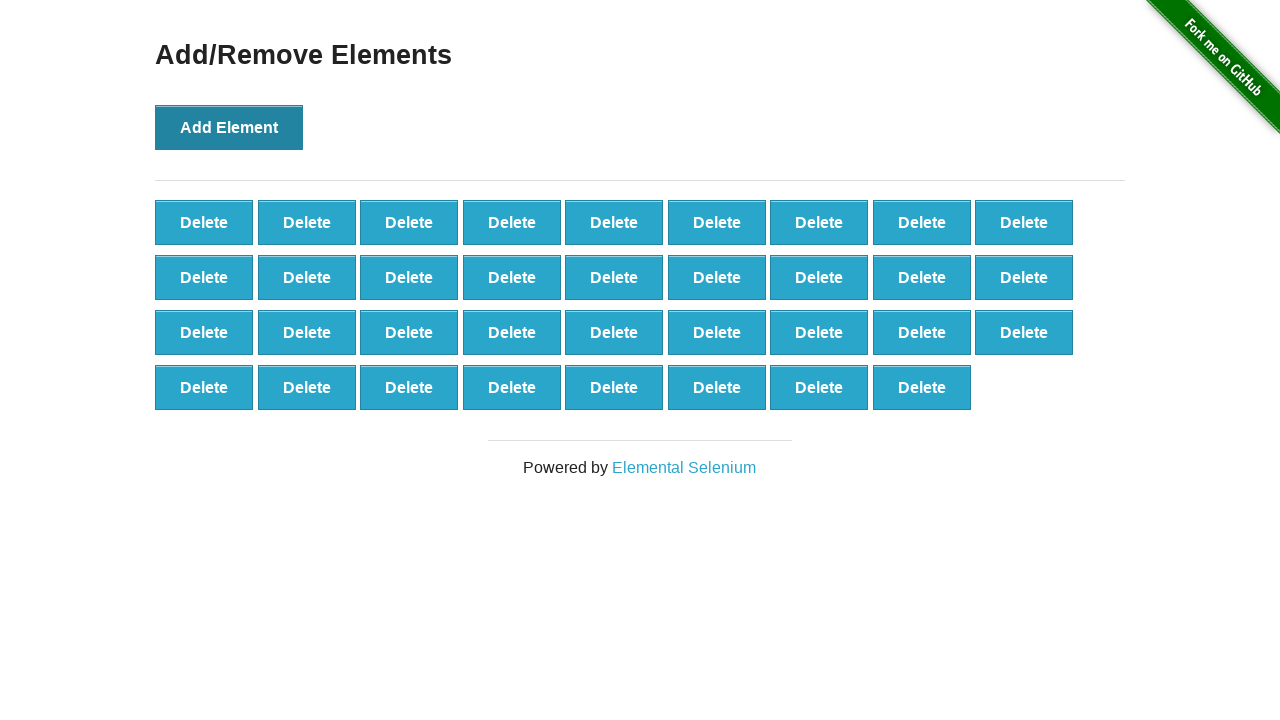

Clicked 'Add Element' button (click 36 of 100) at (229, 127) on button[onclick='addElement()']
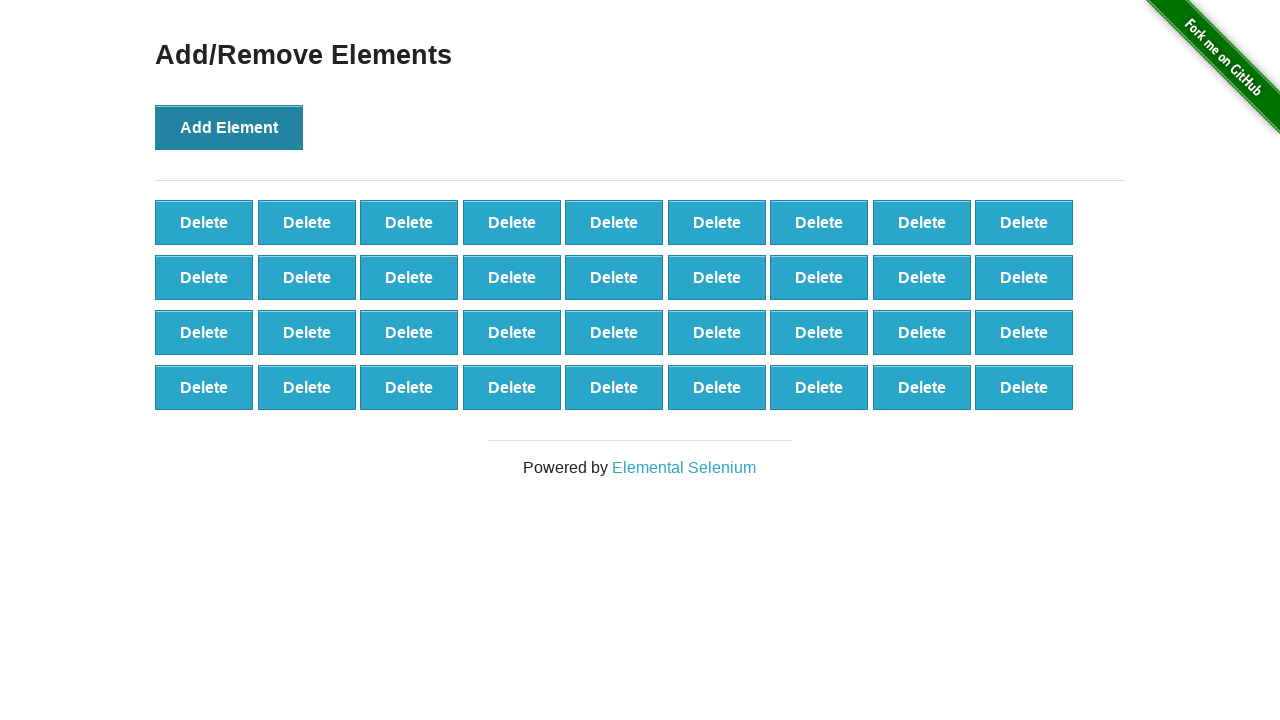

Clicked 'Add Element' button (click 37 of 100) at (229, 127) on button[onclick='addElement()']
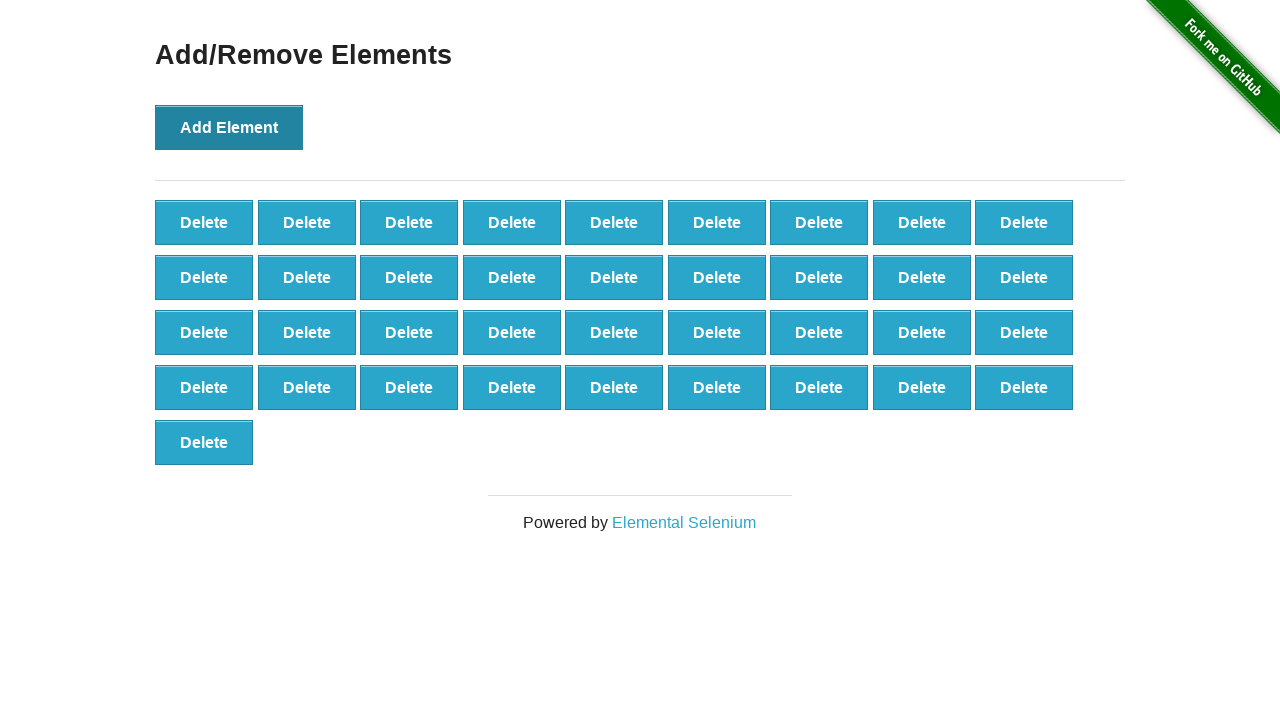

Clicked 'Add Element' button (click 38 of 100) at (229, 127) on button[onclick='addElement()']
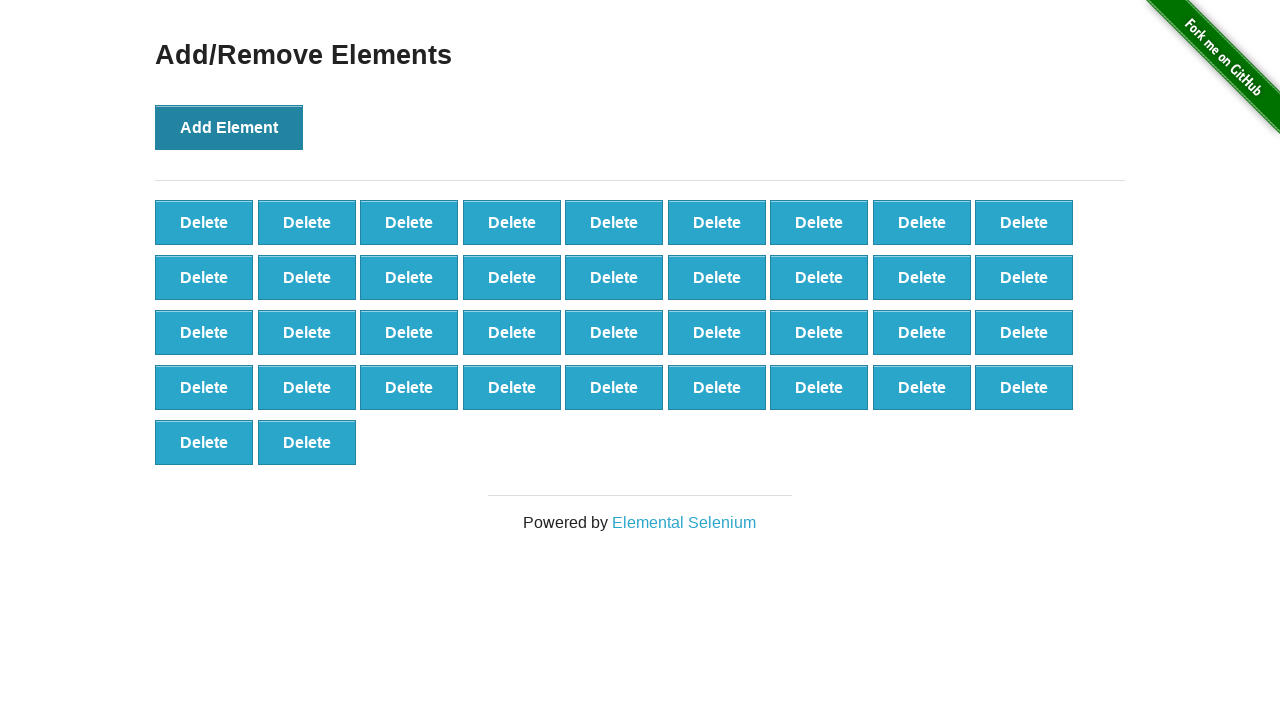

Clicked 'Add Element' button (click 39 of 100) at (229, 127) on button[onclick='addElement()']
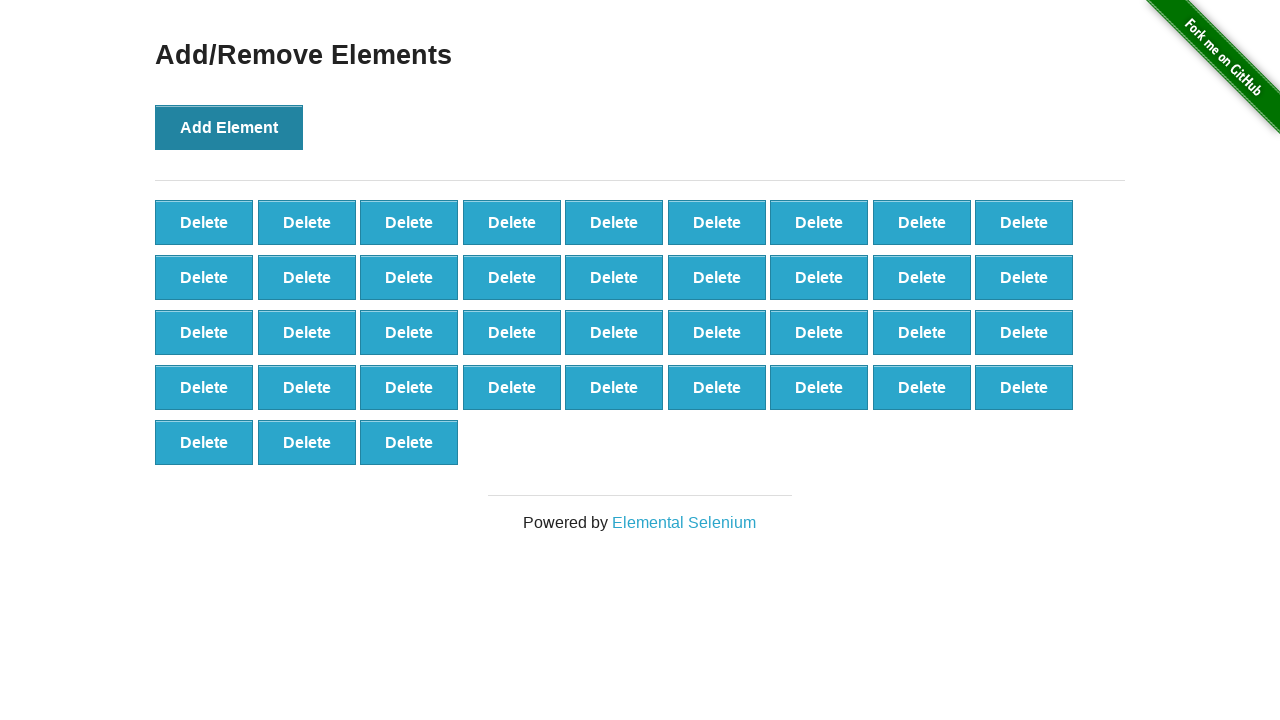

Clicked 'Add Element' button (click 40 of 100) at (229, 127) on button[onclick='addElement()']
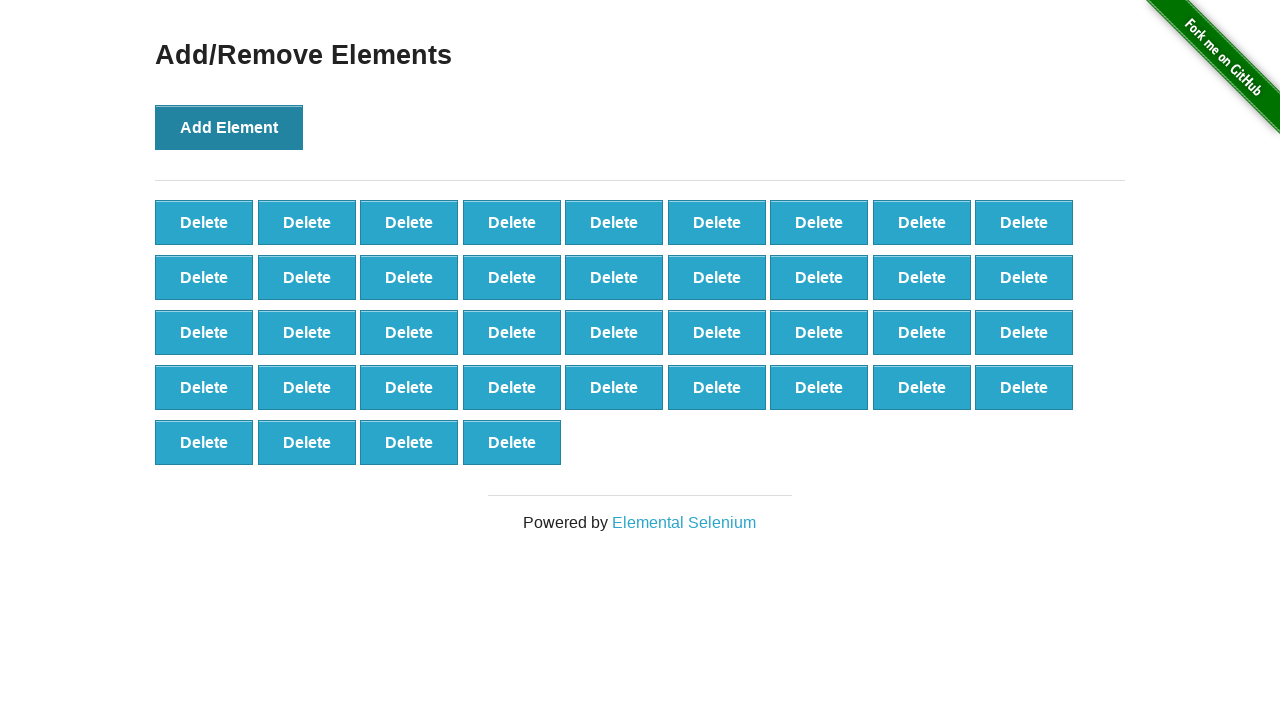

Clicked 'Add Element' button (click 41 of 100) at (229, 127) on button[onclick='addElement()']
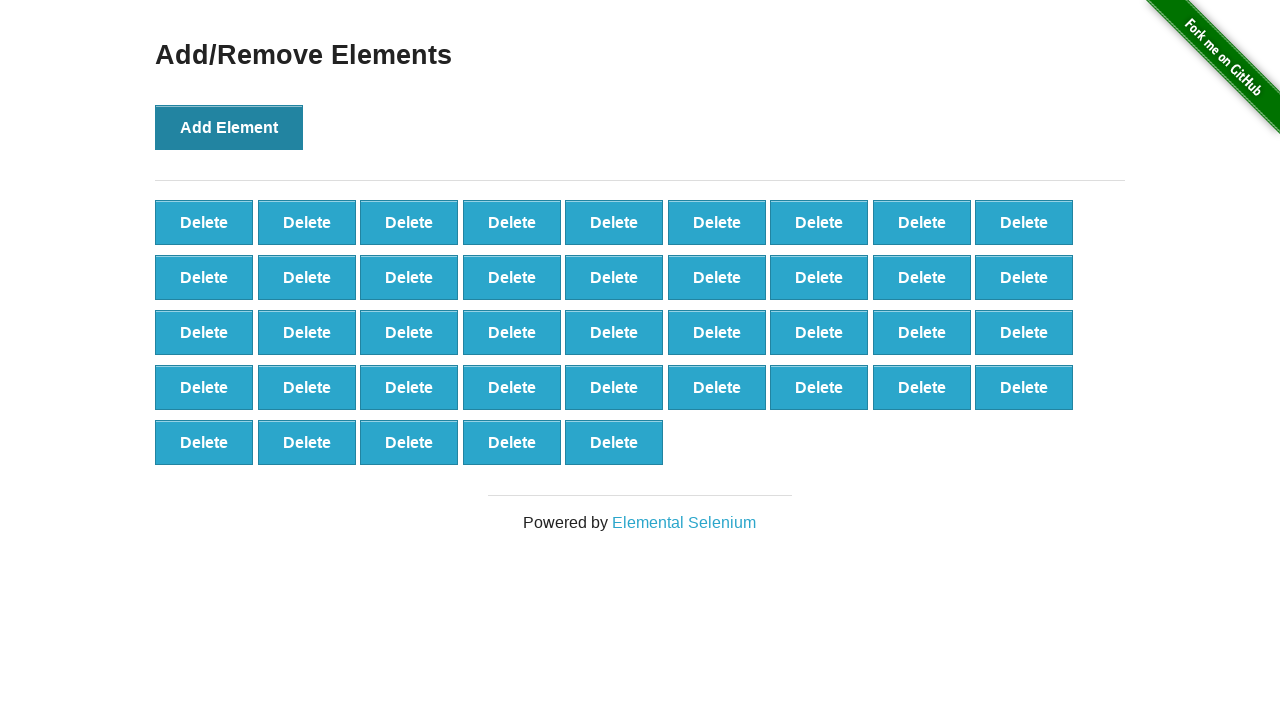

Clicked 'Add Element' button (click 42 of 100) at (229, 127) on button[onclick='addElement()']
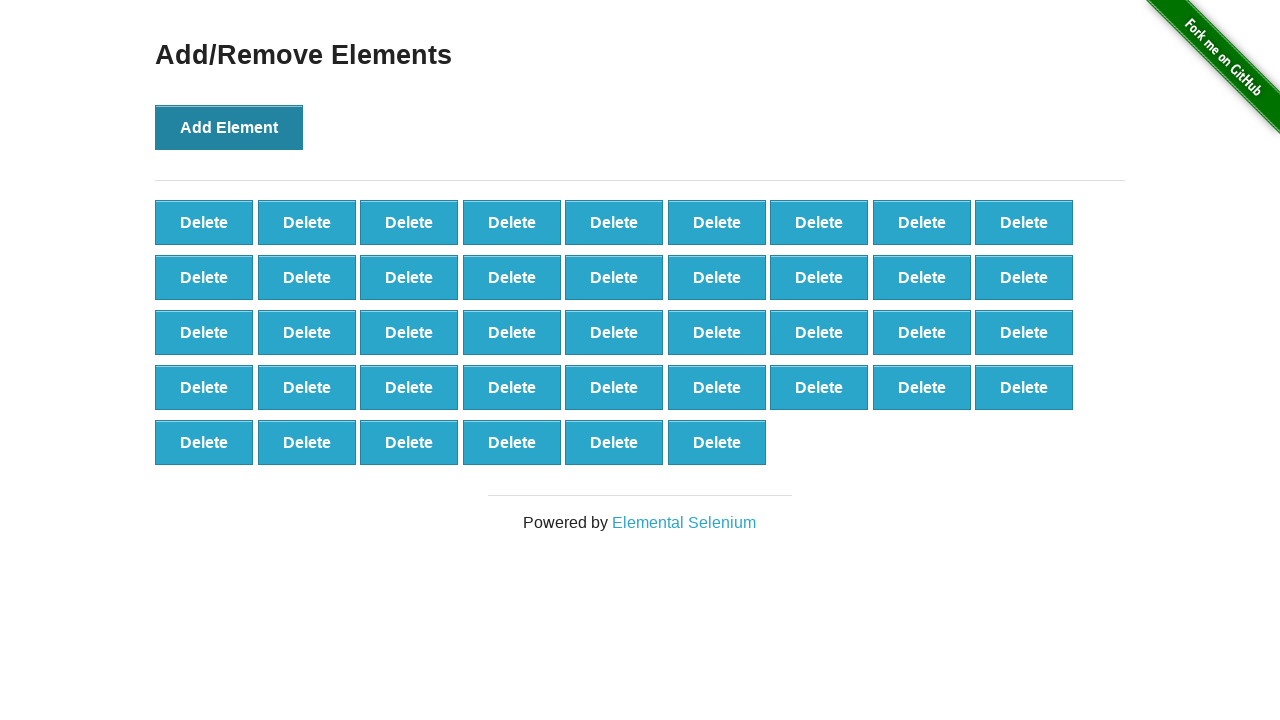

Clicked 'Add Element' button (click 43 of 100) at (229, 127) on button[onclick='addElement()']
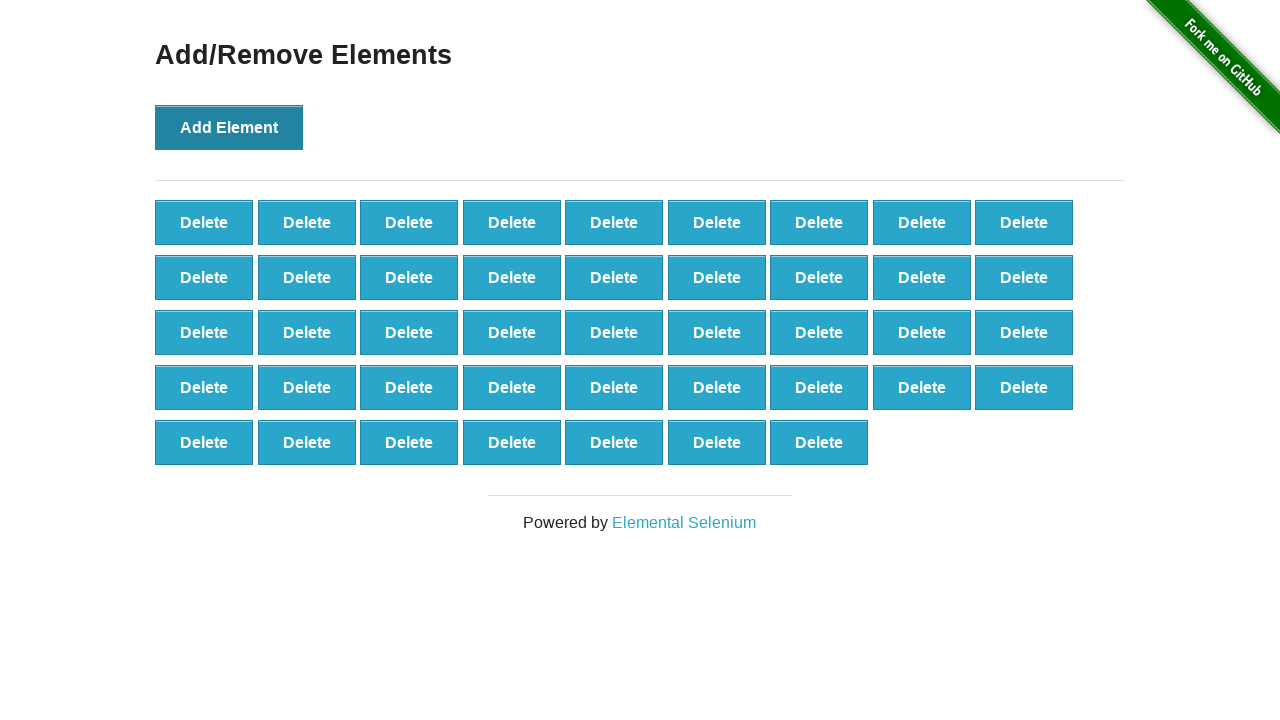

Clicked 'Add Element' button (click 44 of 100) at (229, 127) on button[onclick='addElement()']
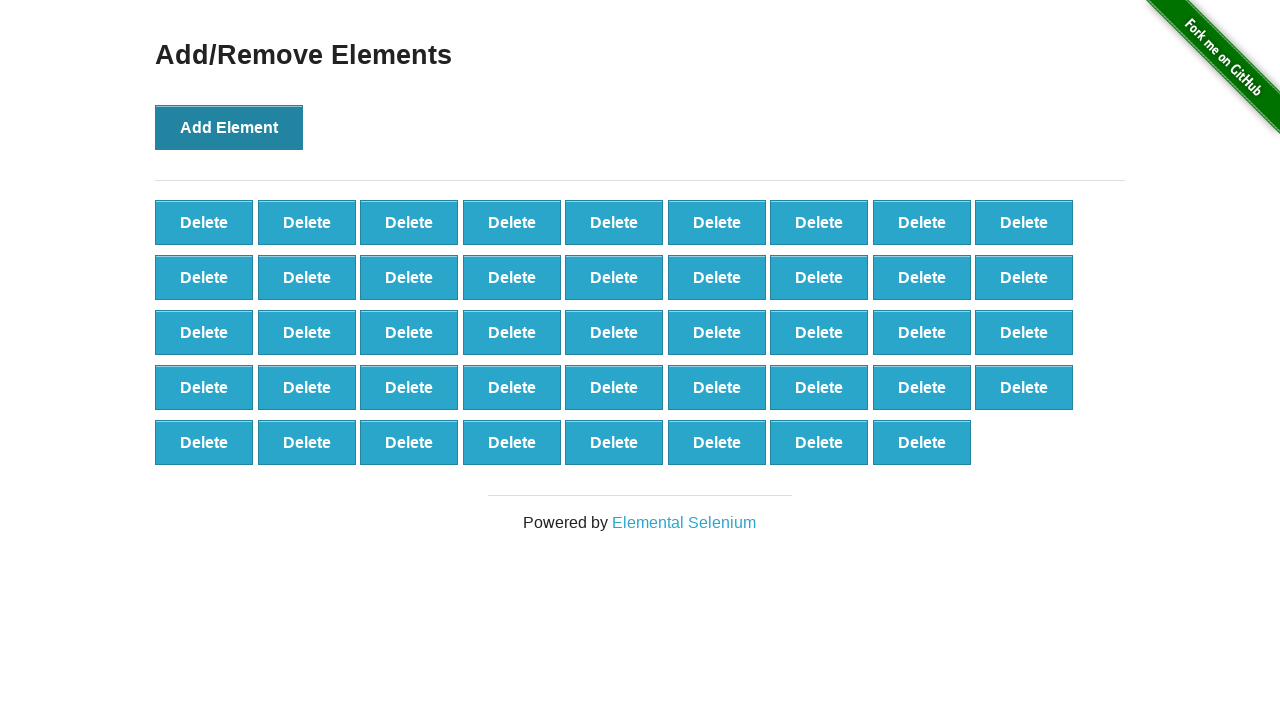

Clicked 'Add Element' button (click 45 of 100) at (229, 127) on button[onclick='addElement()']
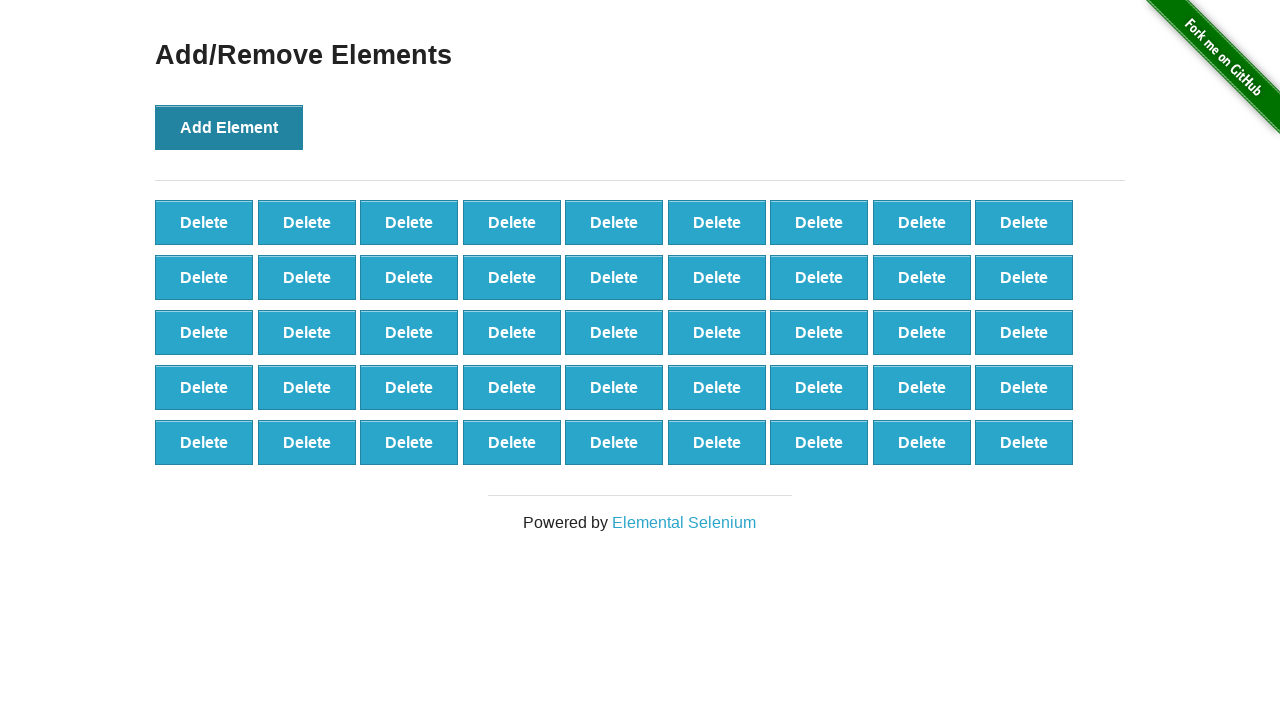

Clicked 'Add Element' button (click 46 of 100) at (229, 127) on button[onclick='addElement()']
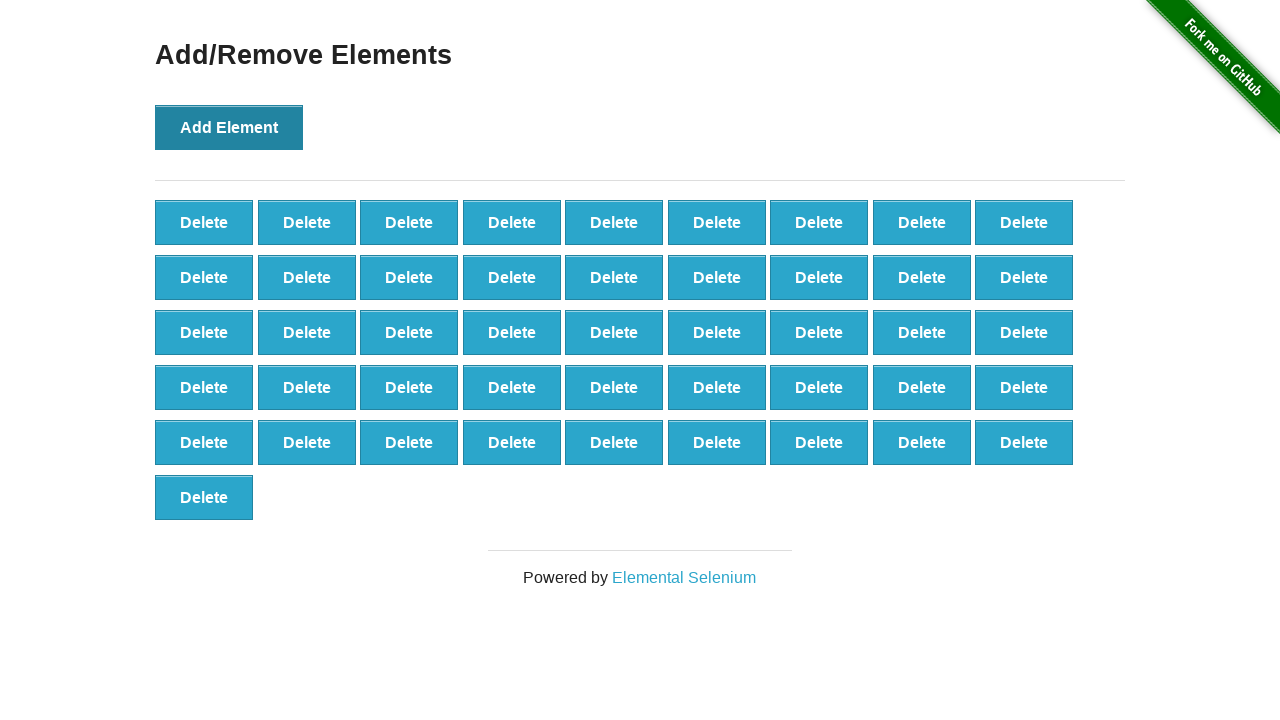

Clicked 'Add Element' button (click 47 of 100) at (229, 127) on button[onclick='addElement()']
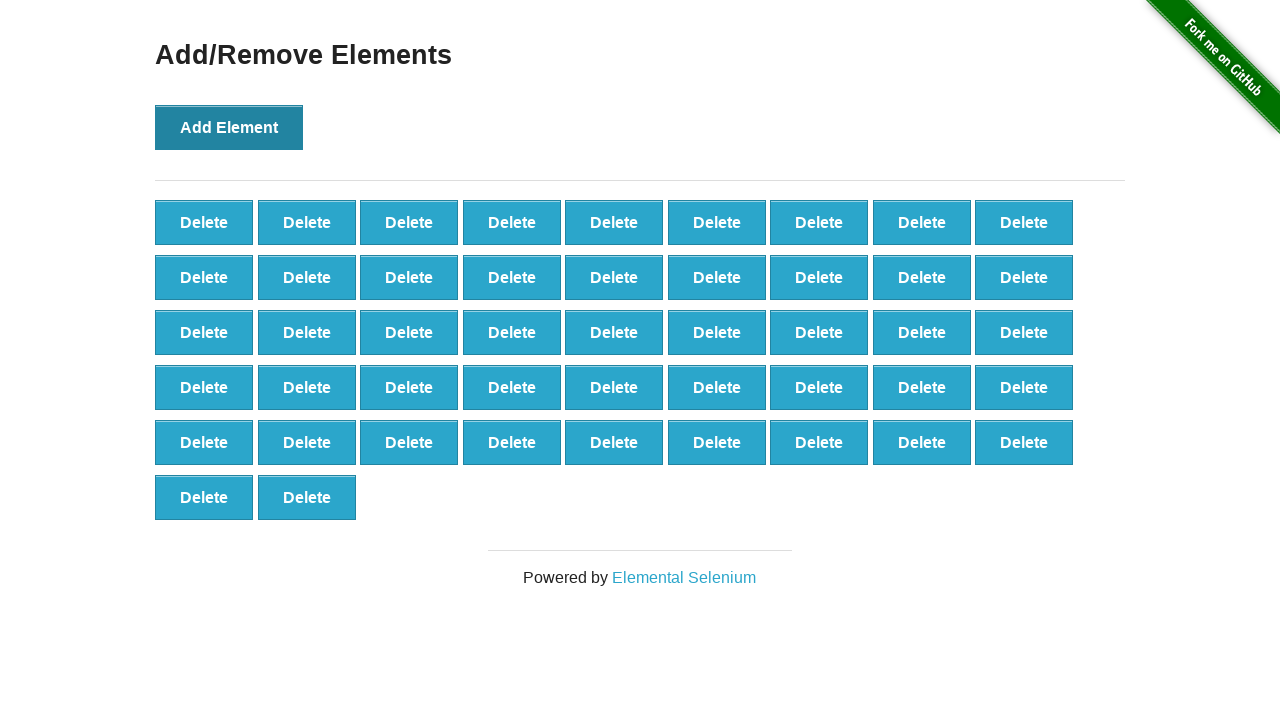

Clicked 'Add Element' button (click 48 of 100) at (229, 127) on button[onclick='addElement()']
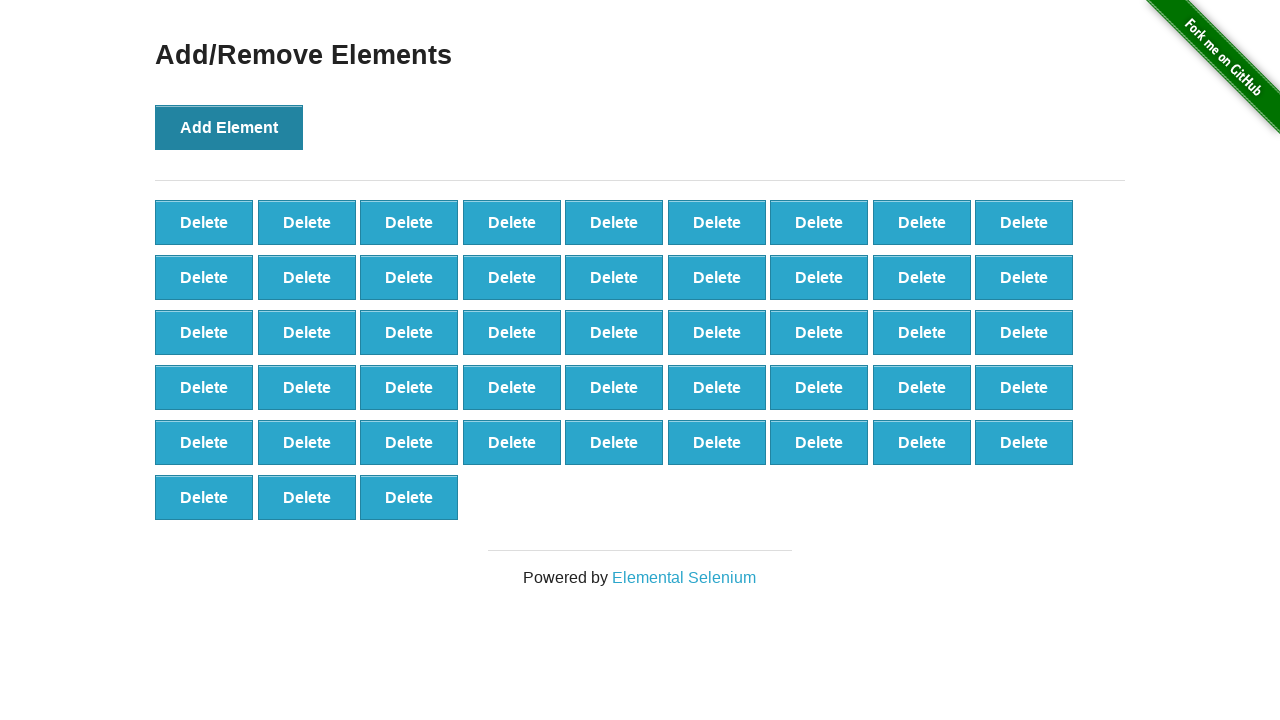

Clicked 'Add Element' button (click 49 of 100) at (229, 127) on button[onclick='addElement()']
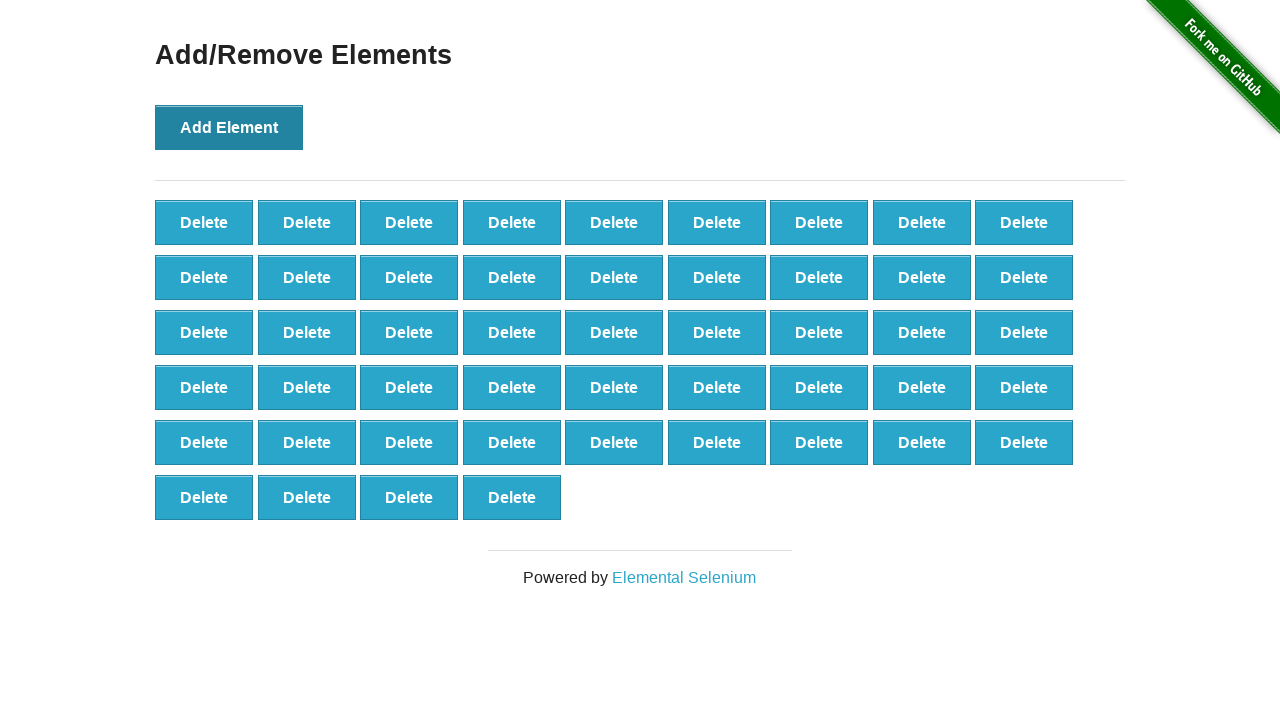

Clicked 'Add Element' button (click 50 of 100) at (229, 127) on button[onclick='addElement()']
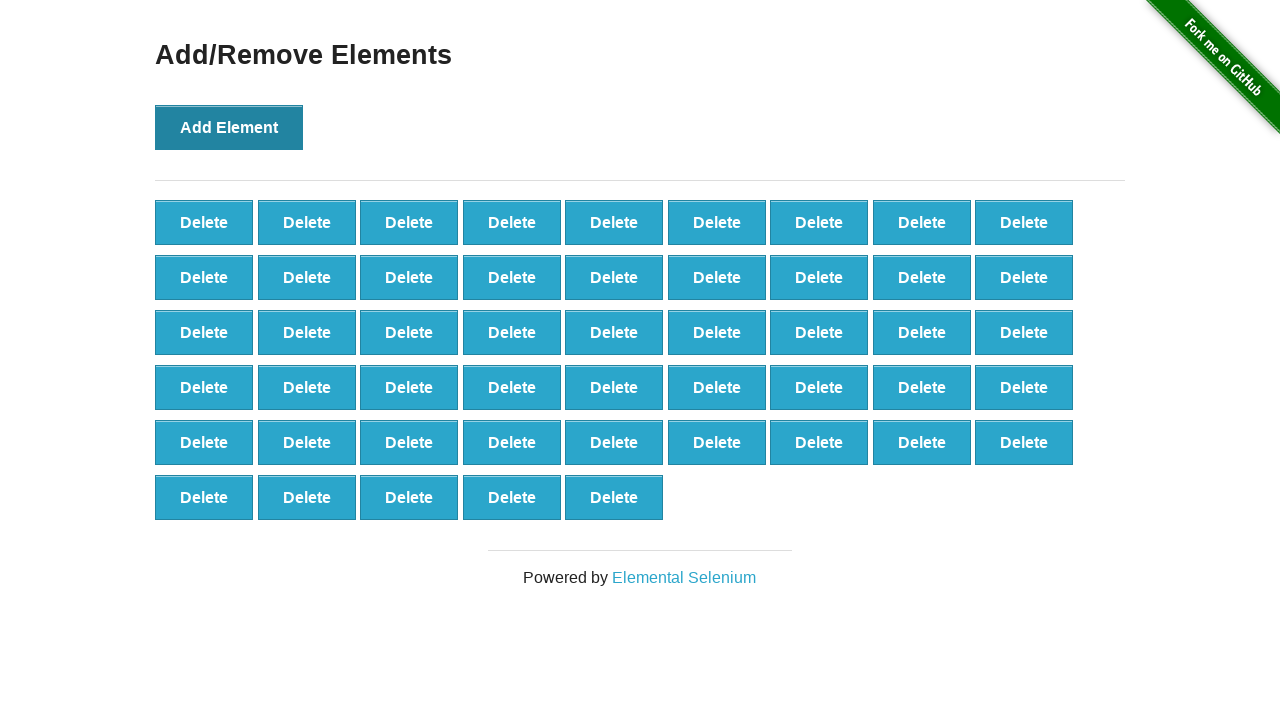

Clicked 'Add Element' button (click 51 of 100) at (229, 127) on button[onclick='addElement()']
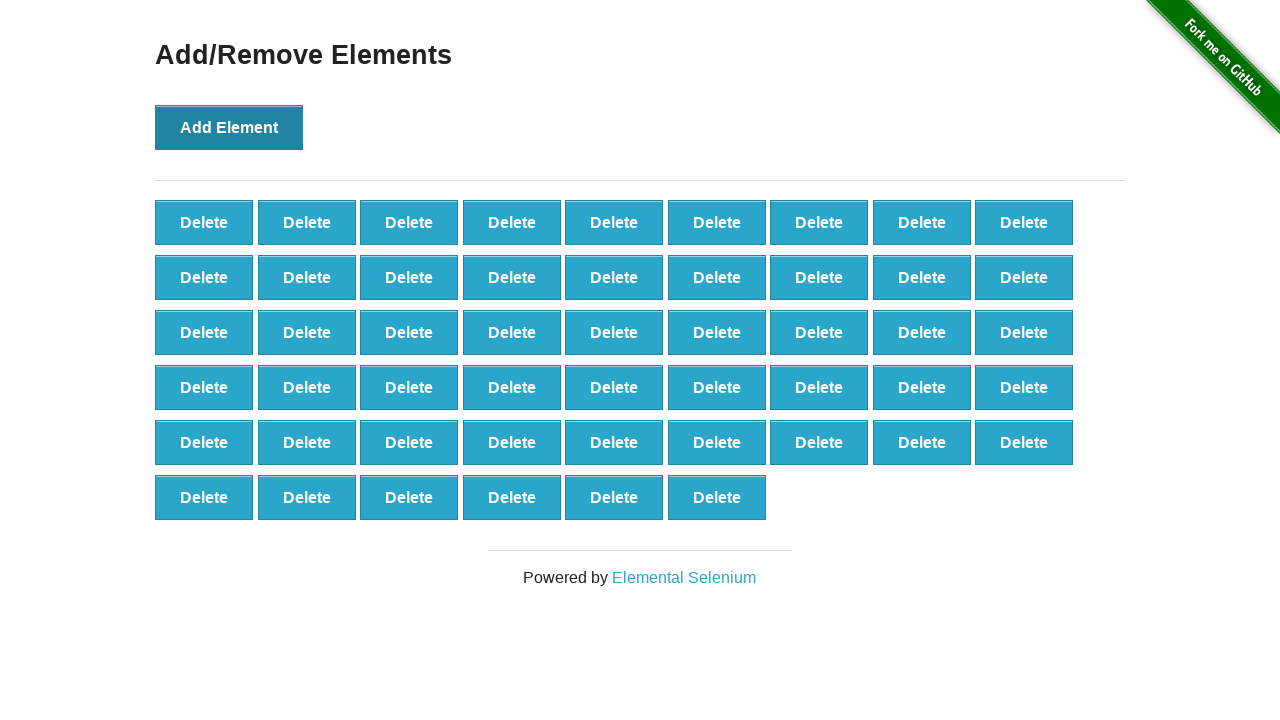

Clicked 'Add Element' button (click 52 of 100) at (229, 127) on button[onclick='addElement()']
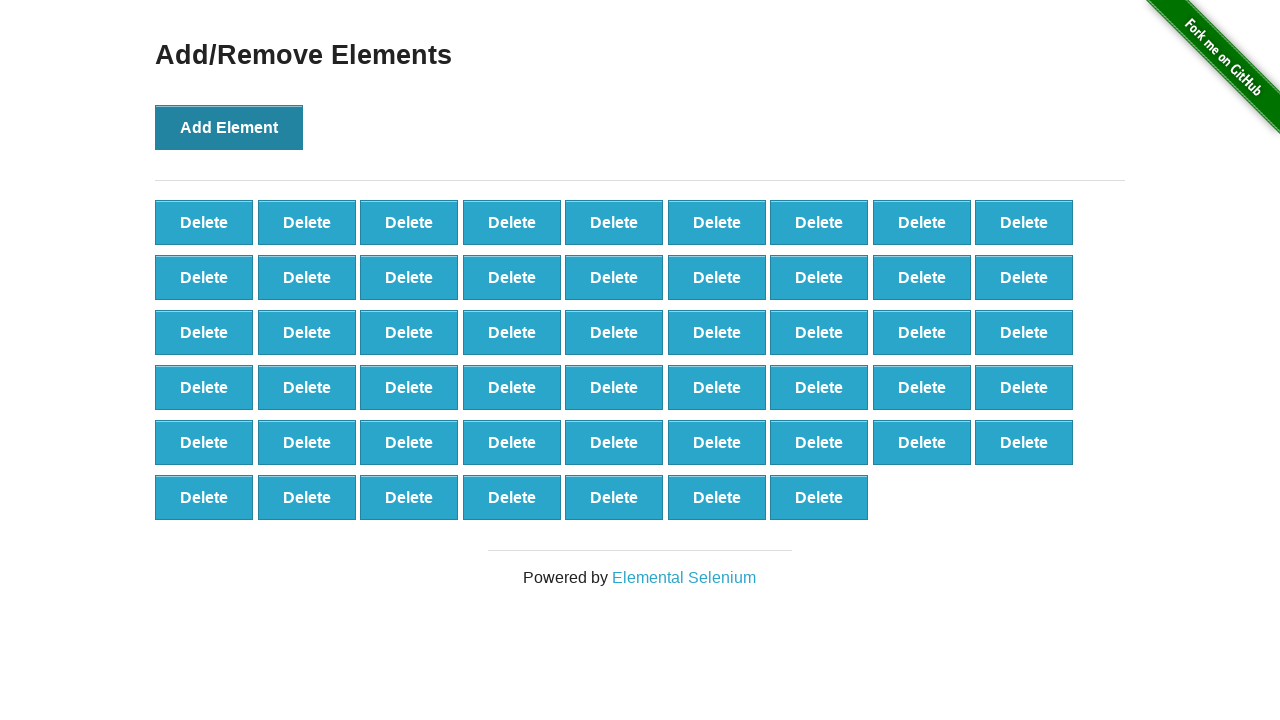

Clicked 'Add Element' button (click 53 of 100) at (229, 127) on button[onclick='addElement()']
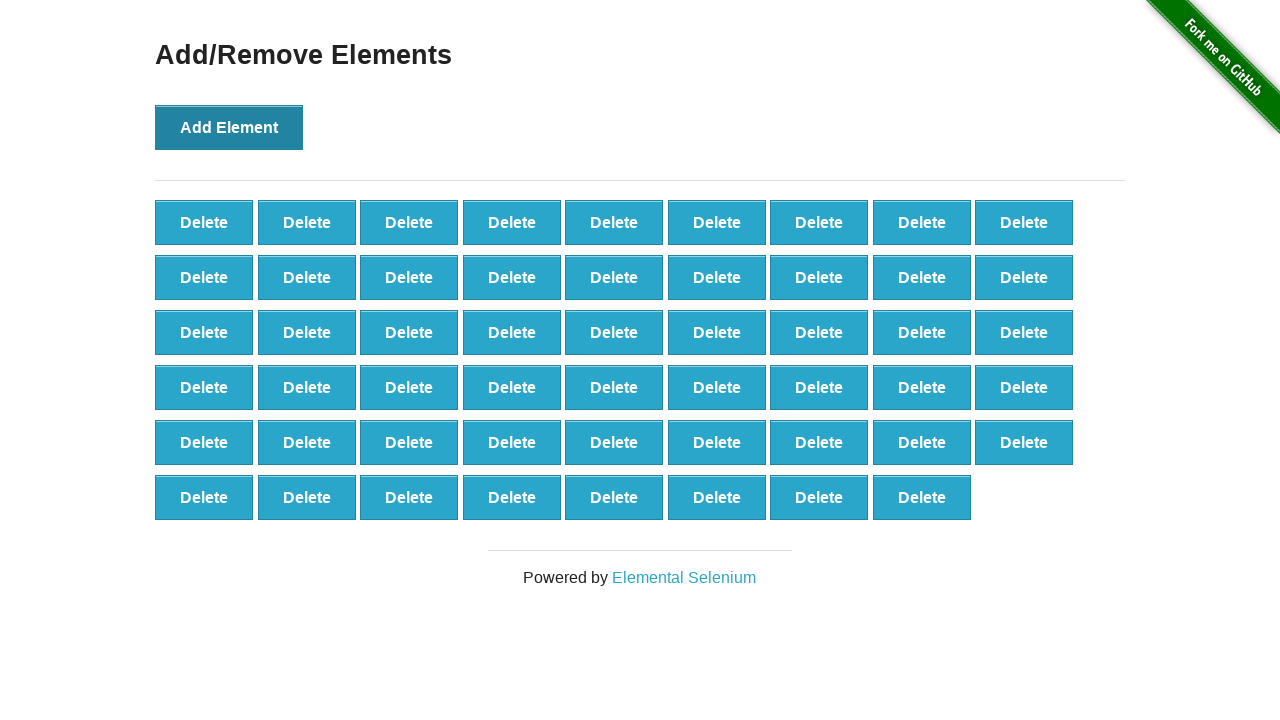

Clicked 'Add Element' button (click 54 of 100) at (229, 127) on button[onclick='addElement()']
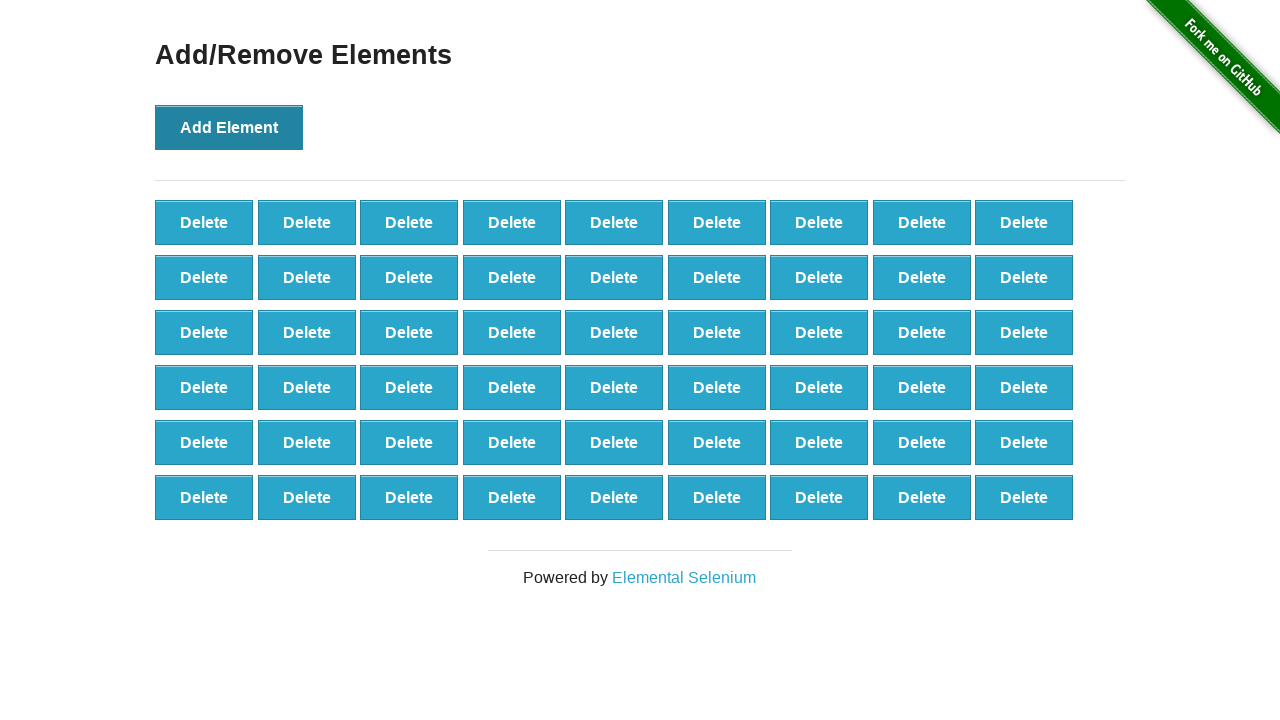

Clicked 'Add Element' button (click 55 of 100) at (229, 127) on button[onclick='addElement()']
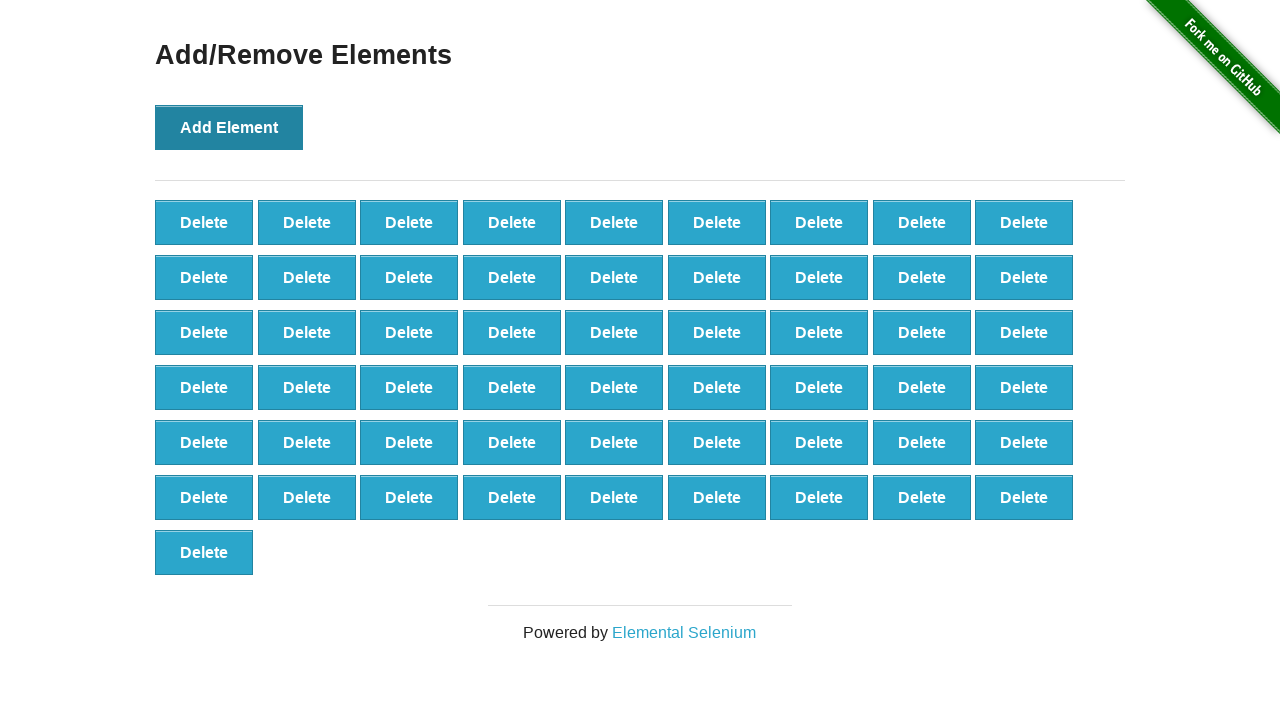

Clicked 'Add Element' button (click 56 of 100) at (229, 127) on button[onclick='addElement()']
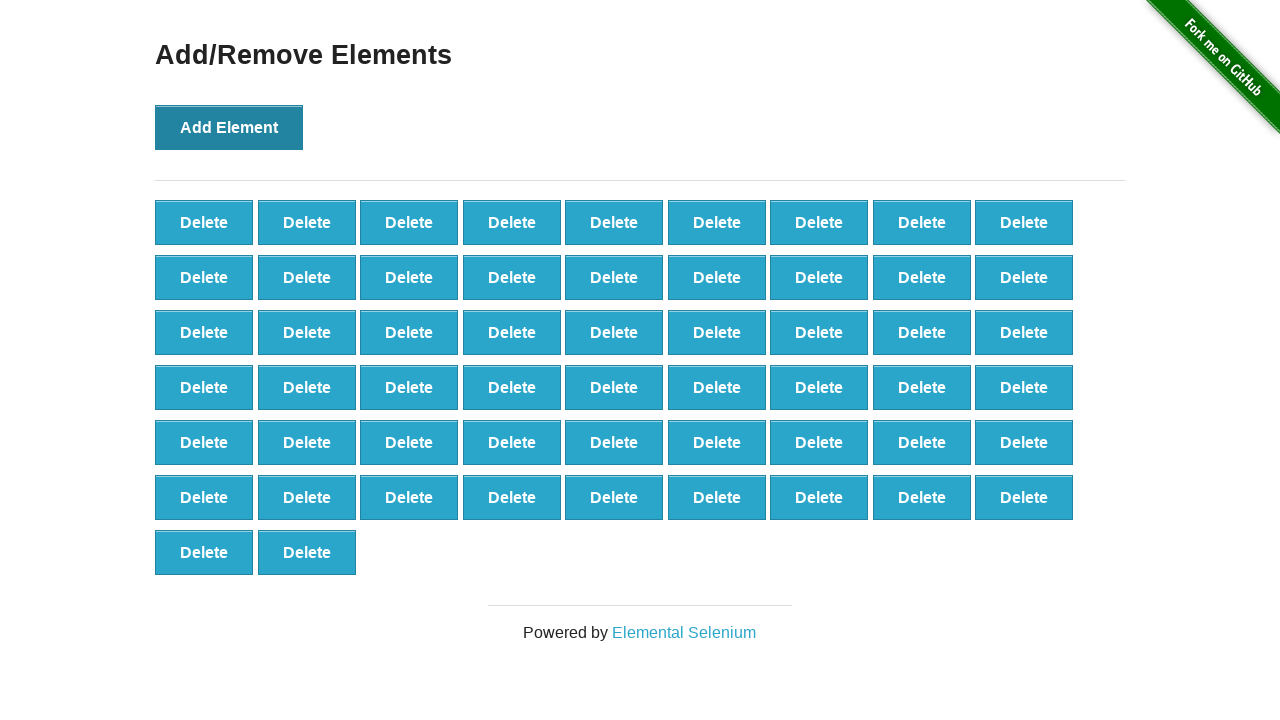

Clicked 'Add Element' button (click 57 of 100) at (229, 127) on button[onclick='addElement()']
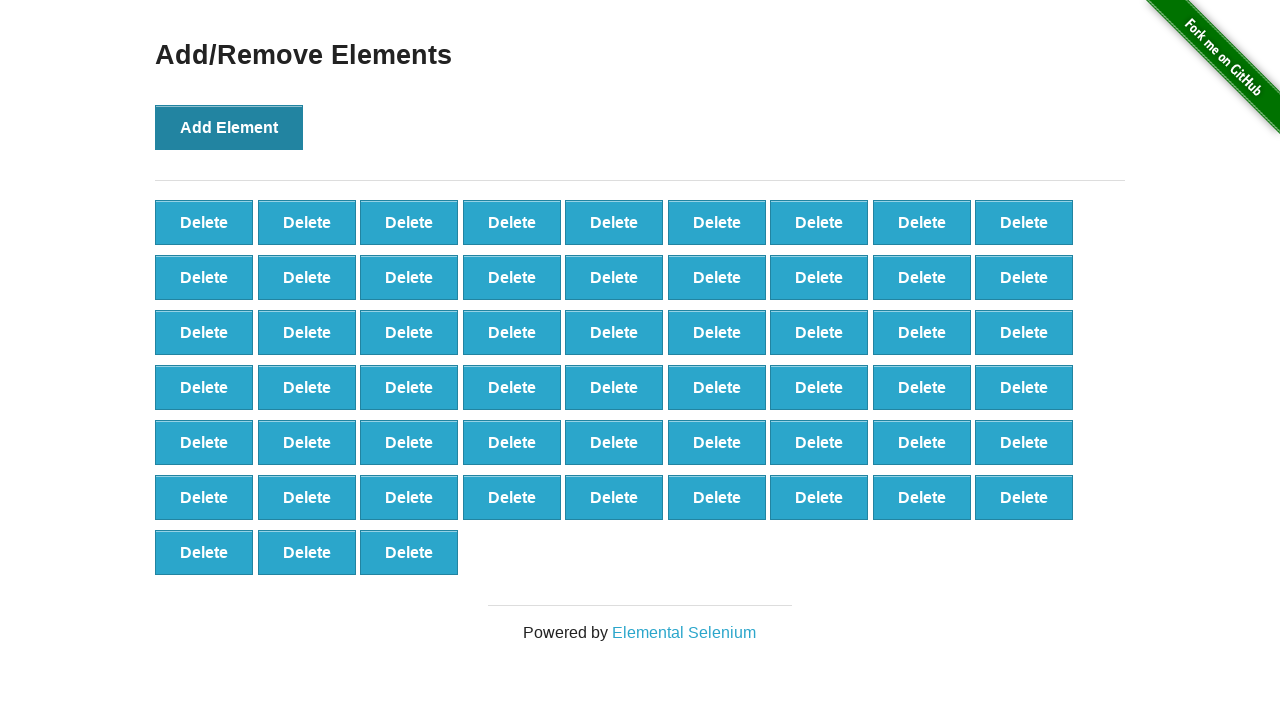

Clicked 'Add Element' button (click 58 of 100) at (229, 127) on button[onclick='addElement()']
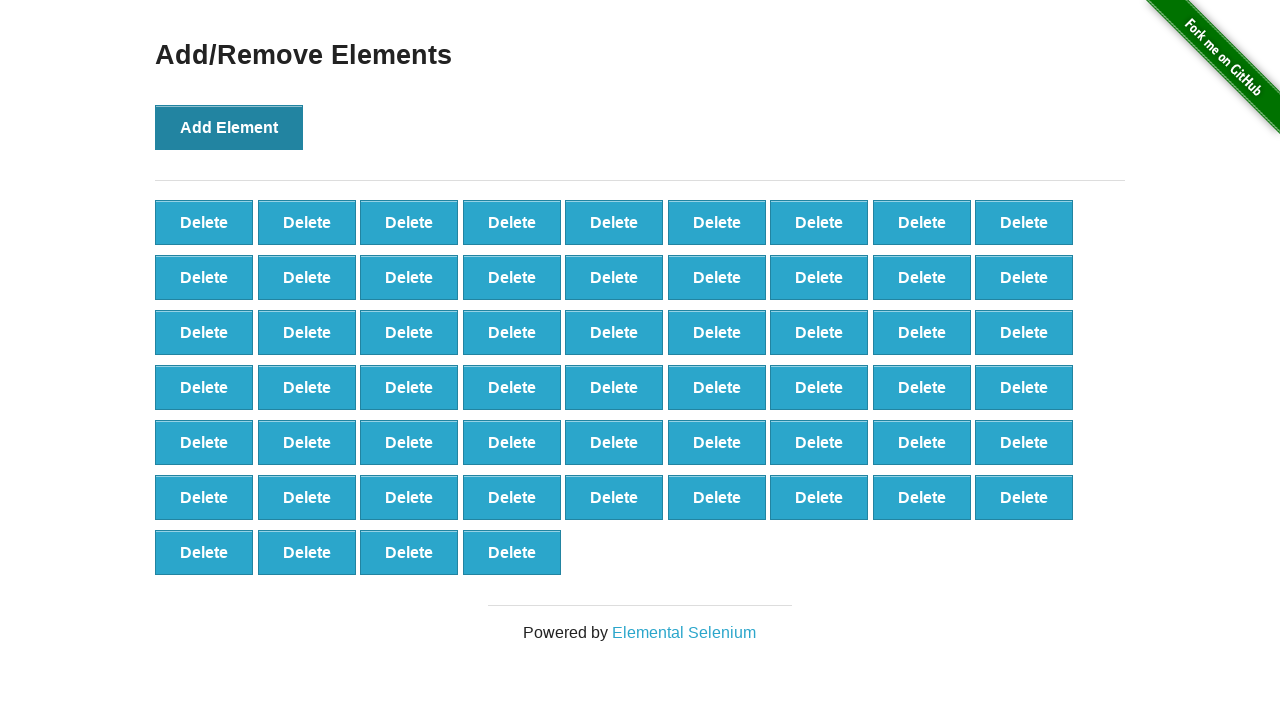

Clicked 'Add Element' button (click 59 of 100) at (229, 127) on button[onclick='addElement()']
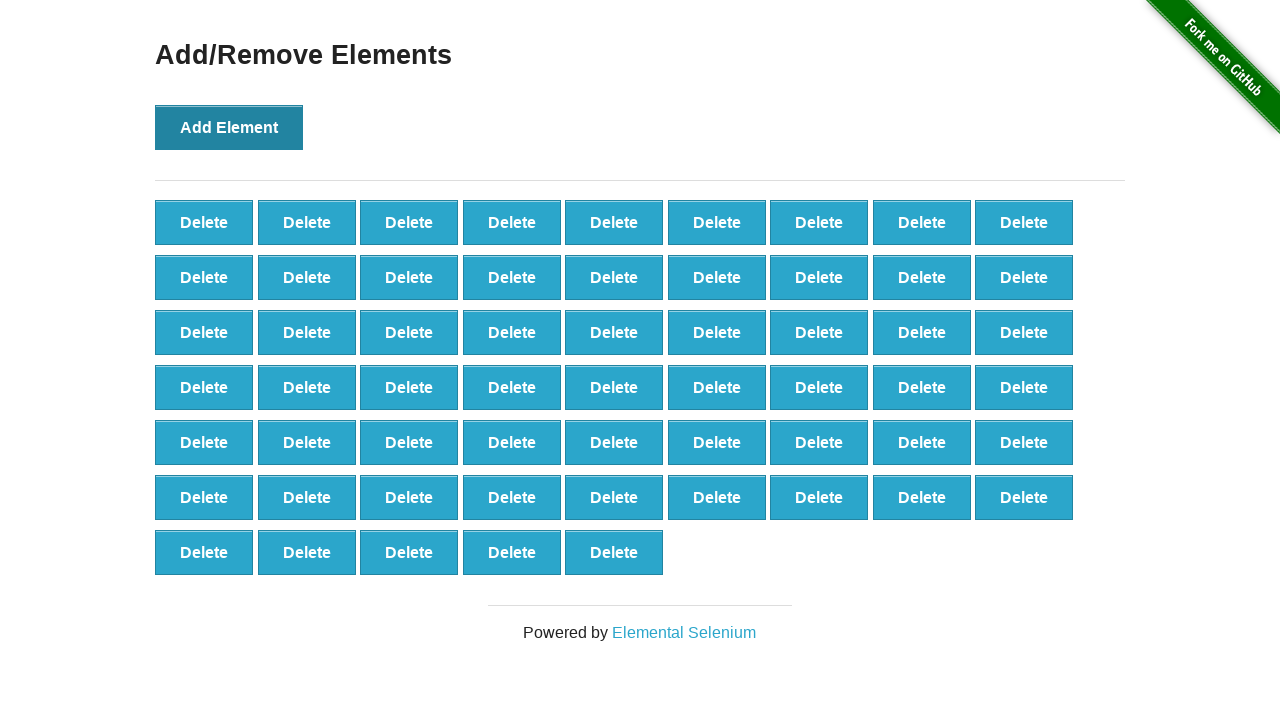

Clicked 'Add Element' button (click 60 of 100) at (229, 127) on button[onclick='addElement()']
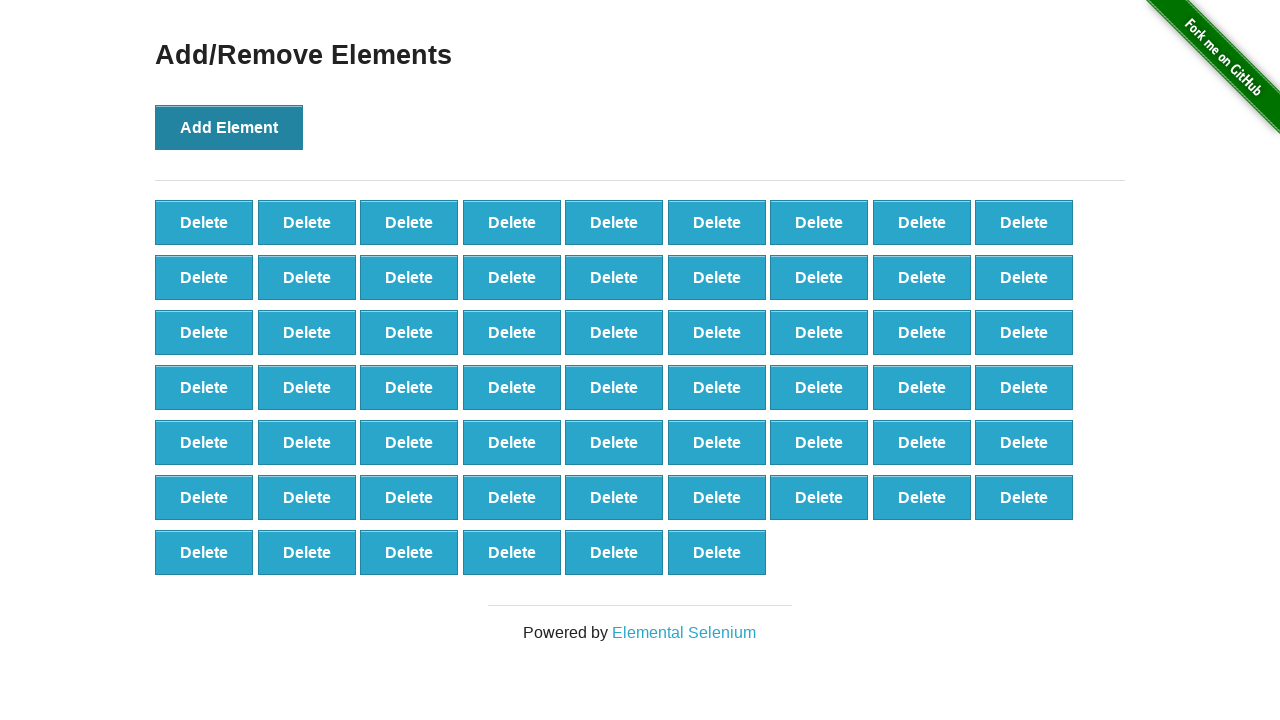

Clicked 'Add Element' button (click 61 of 100) at (229, 127) on button[onclick='addElement()']
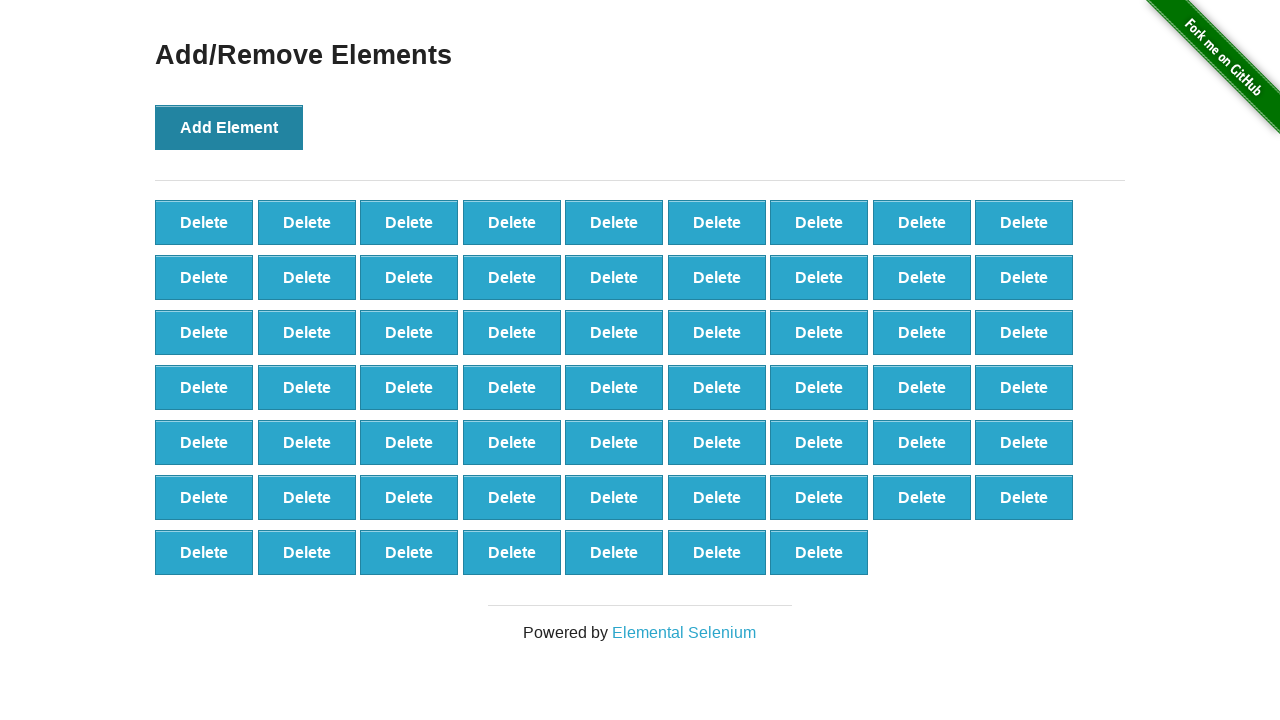

Clicked 'Add Element' button (click 62 of 100) at (229, 127) on button[onclick='addElement()']
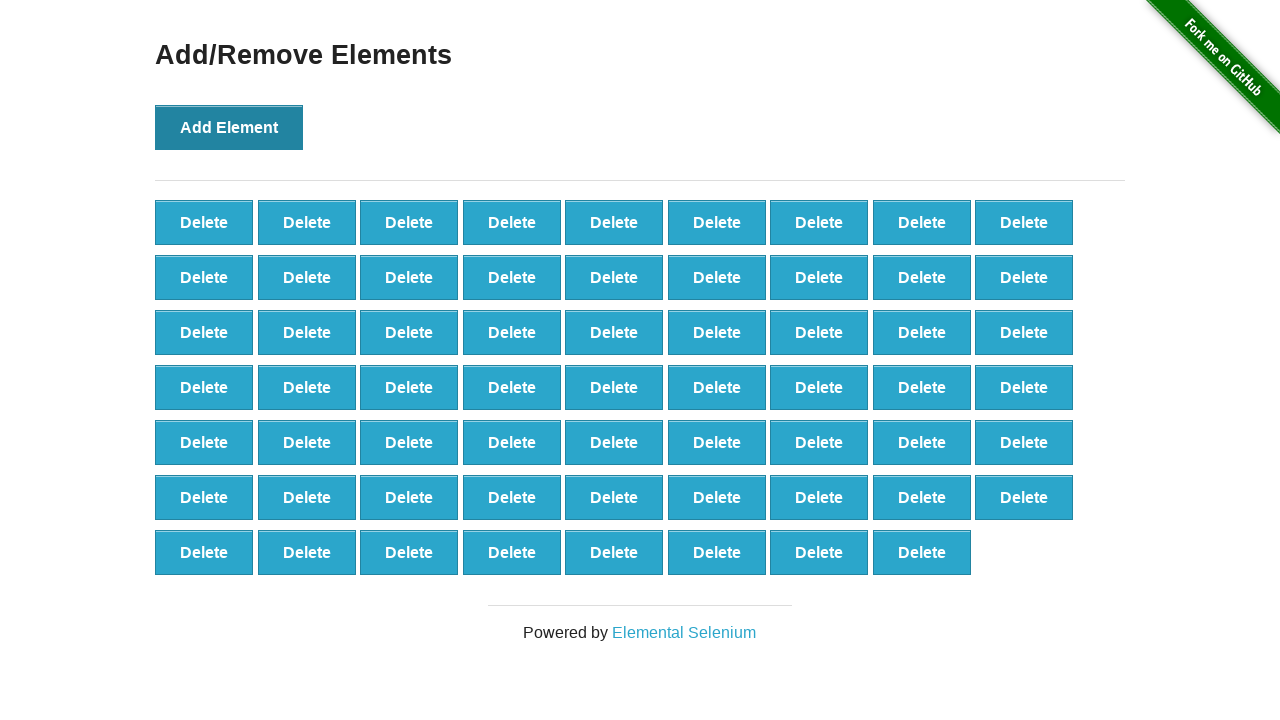

Clicked 'Add Element' button (click 63 of 100) at (229, 127) on button[onclick='addElement()']
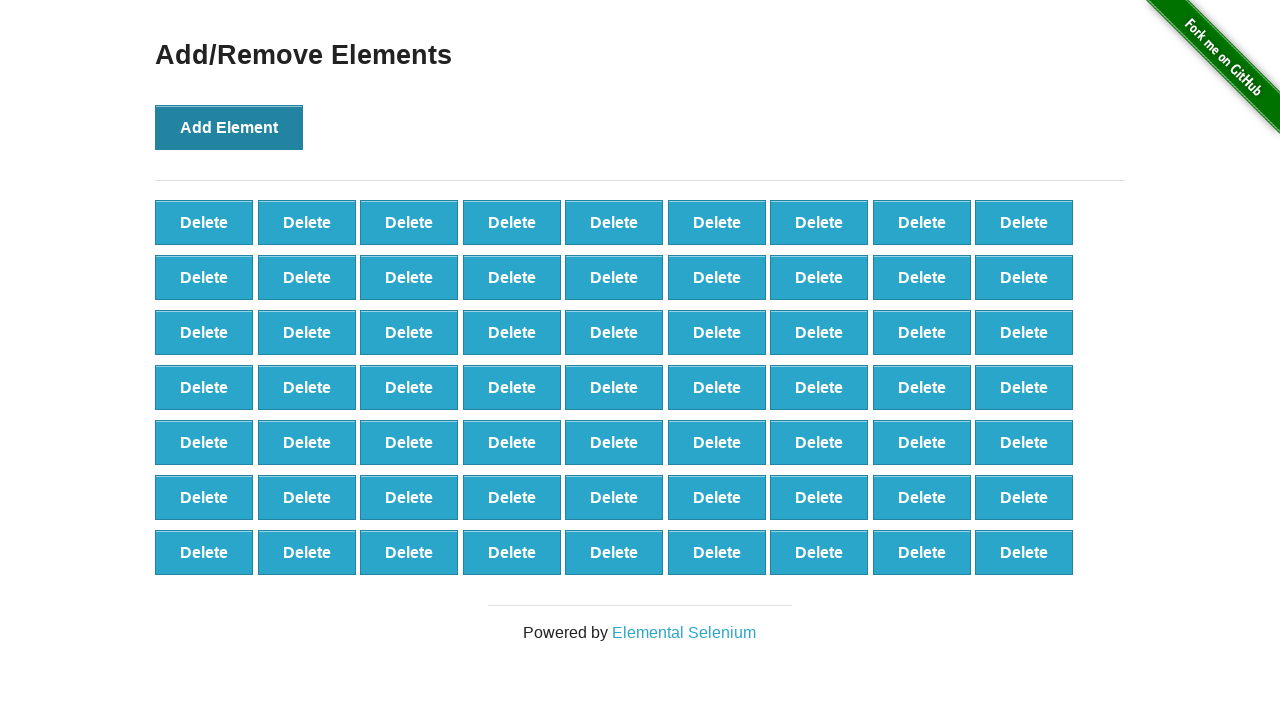

Clicked 'Add Element' button (click 64 of 100) at (229, 127) on button[onclick='addElement()']
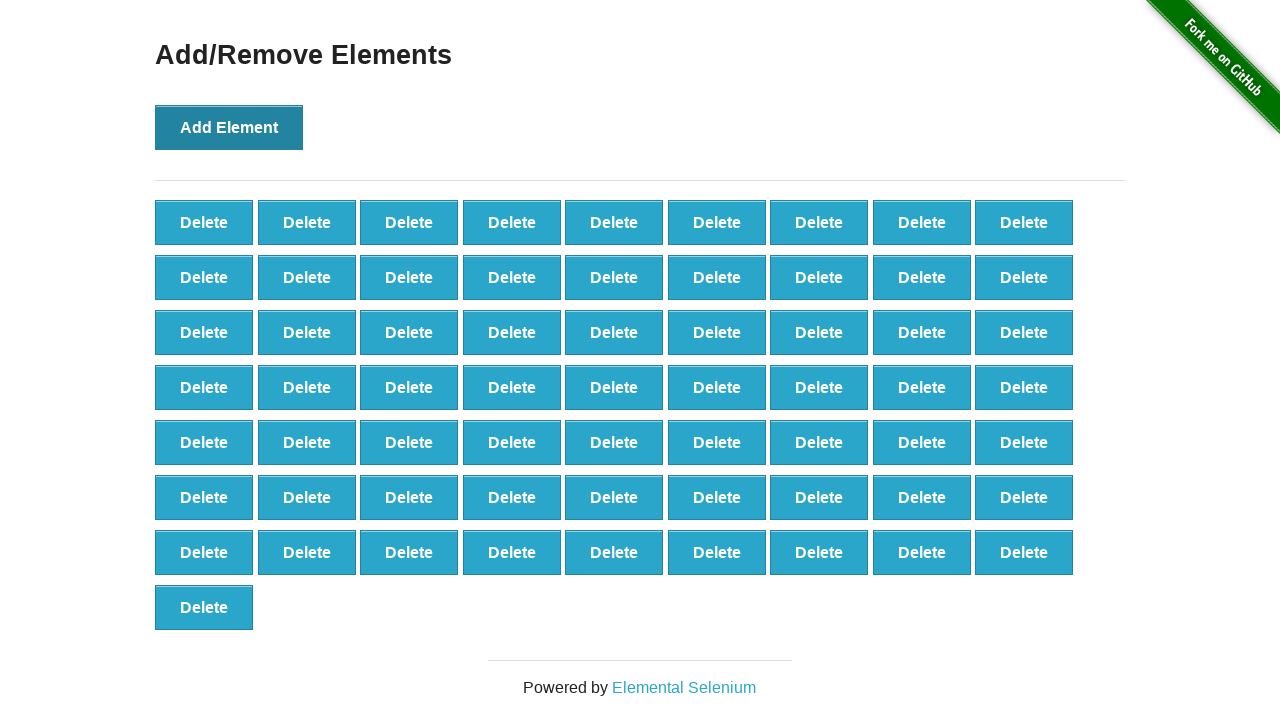

Clicked 'Add Element' button (click 65 of 100) at (229, 127) on button[onclick='addElement()']
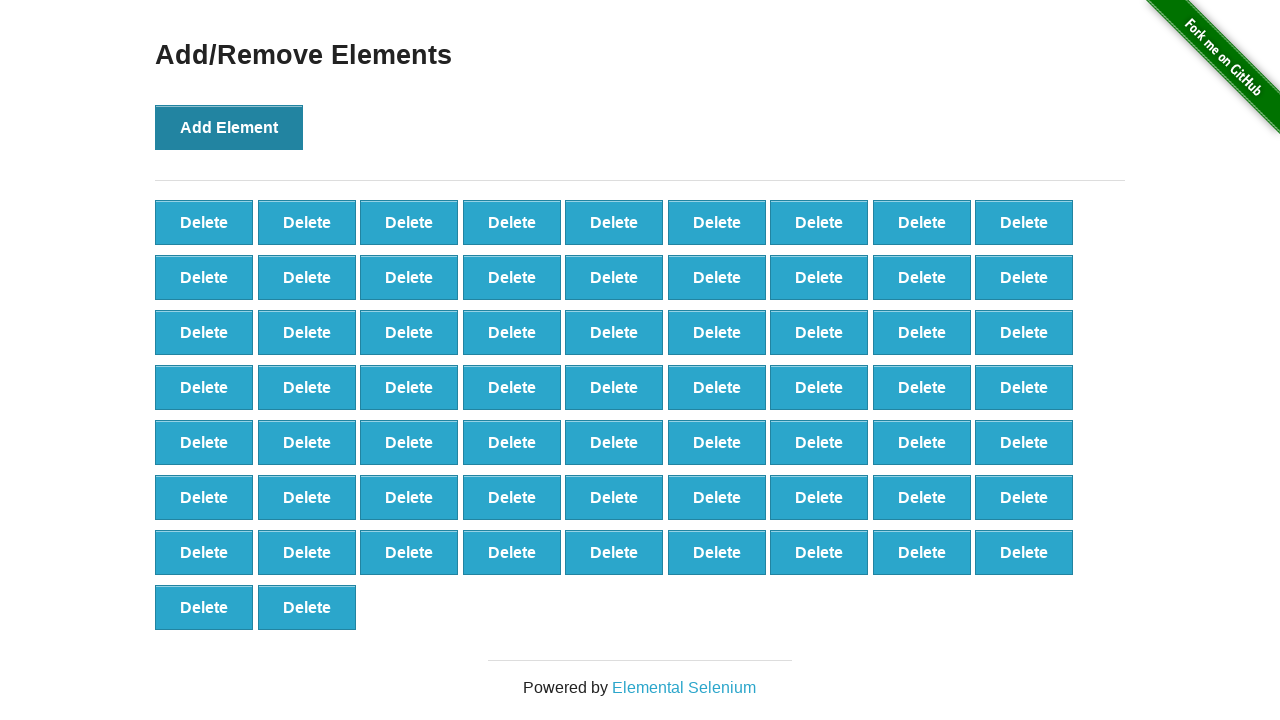

Clicked 'Add Element' button (click 66 of 100) at (229, 127) on button[onclick='addElement()']
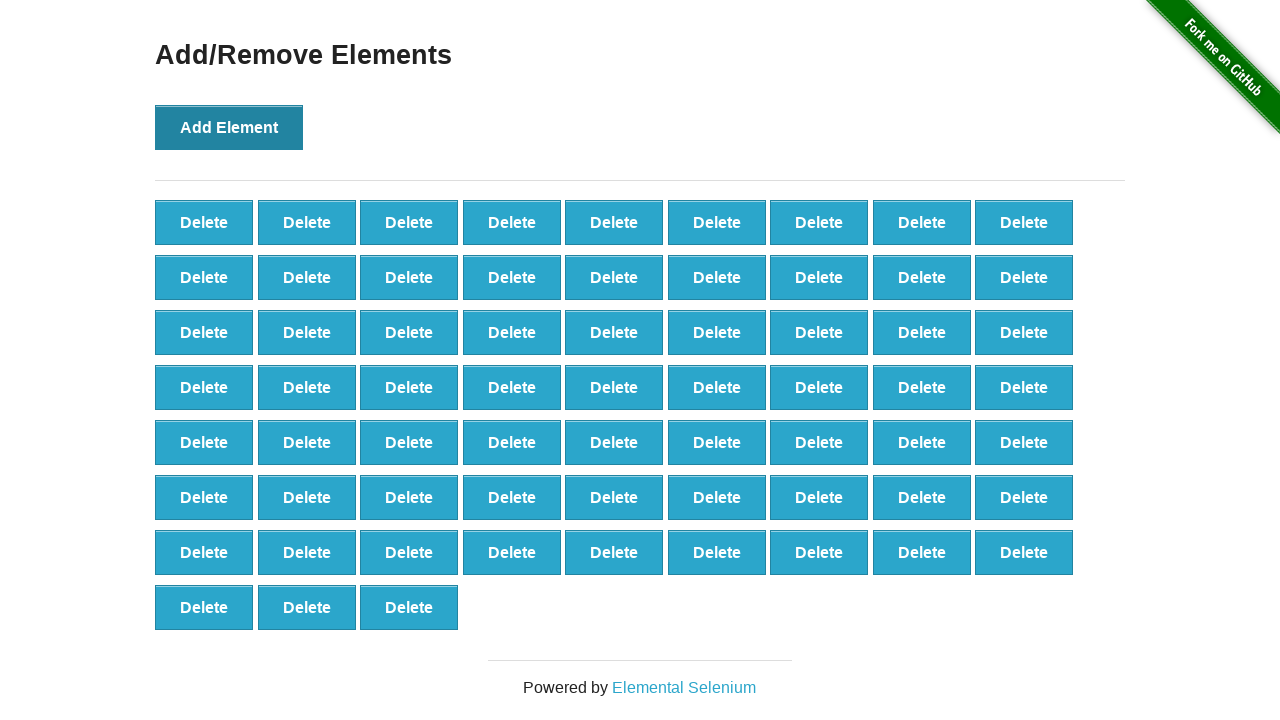

Clicked 'Add Element' button (click 67 of 100) at (229, 127) on button[onclick='addElement()']
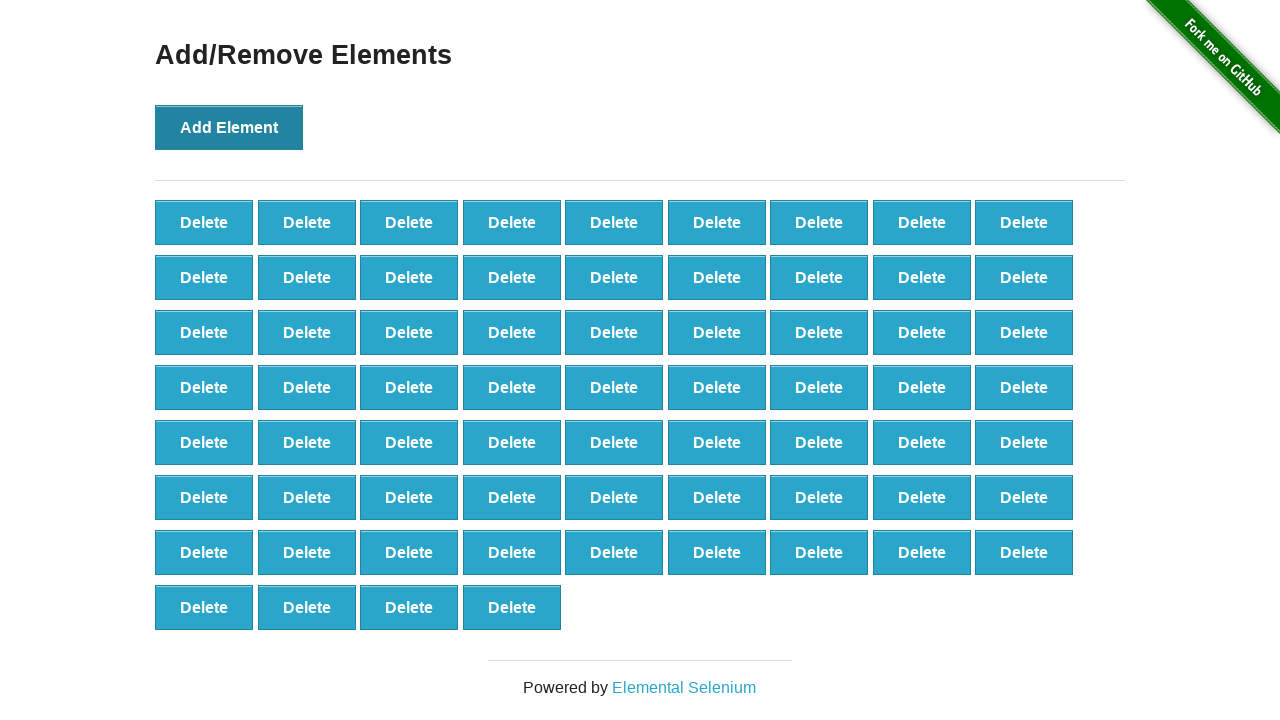

Clicked 'Add Element' button (click 68 of 100) at (229, 127) on button[onclick='addElement()']
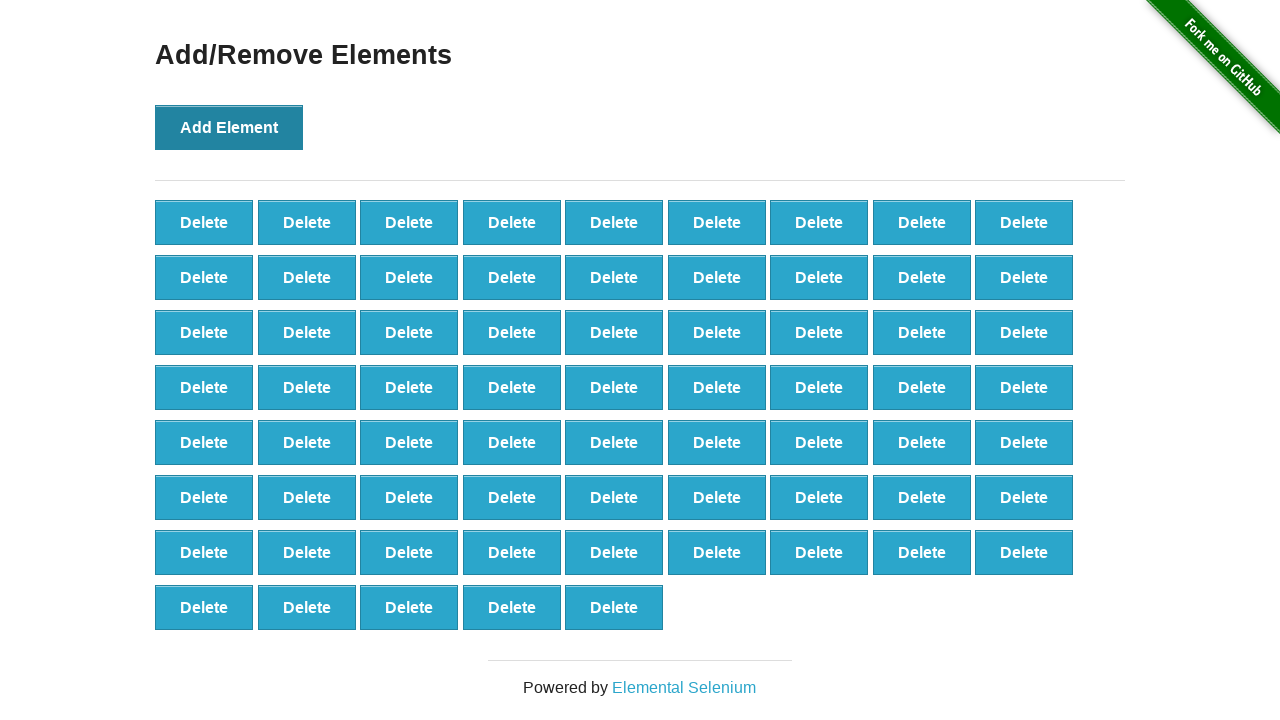

Clicked 'Add Element' button (click 69 of 100) at (229, 127) on button[onclick='addElement()']
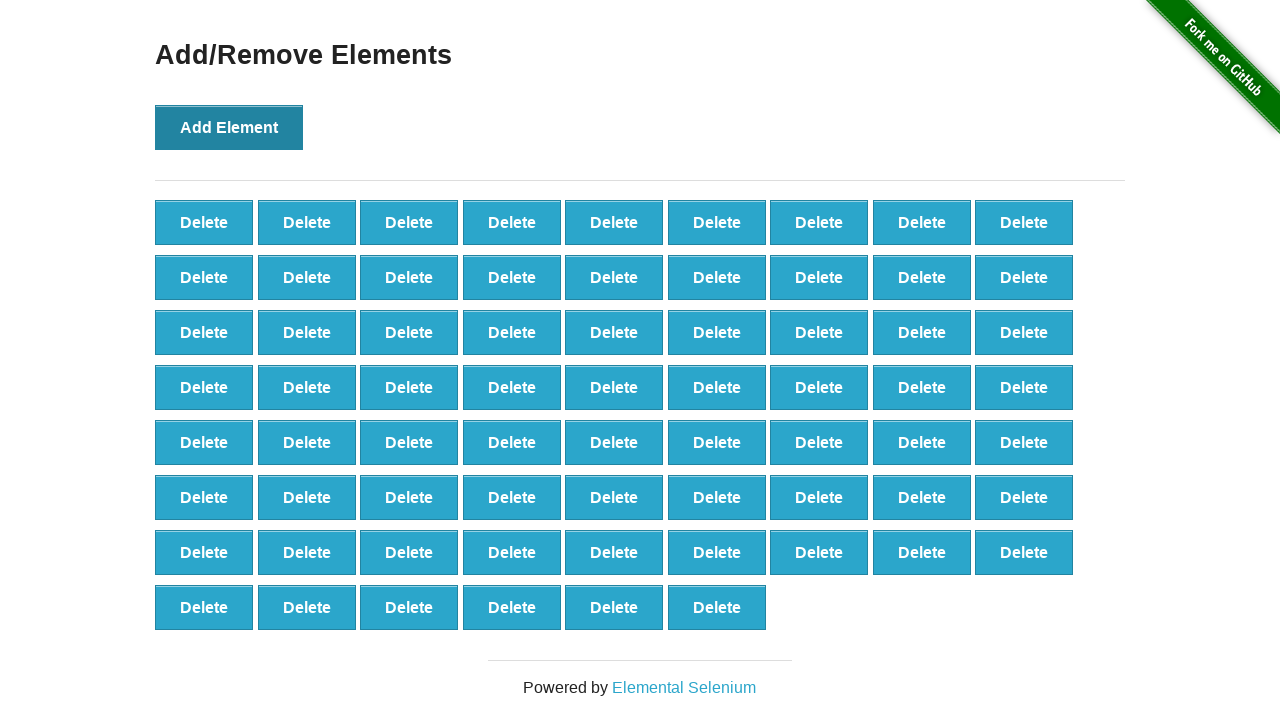

Clicked 'Add Element' button (click 70 of 100) at (229, 127) on button[onclick='addElement()']
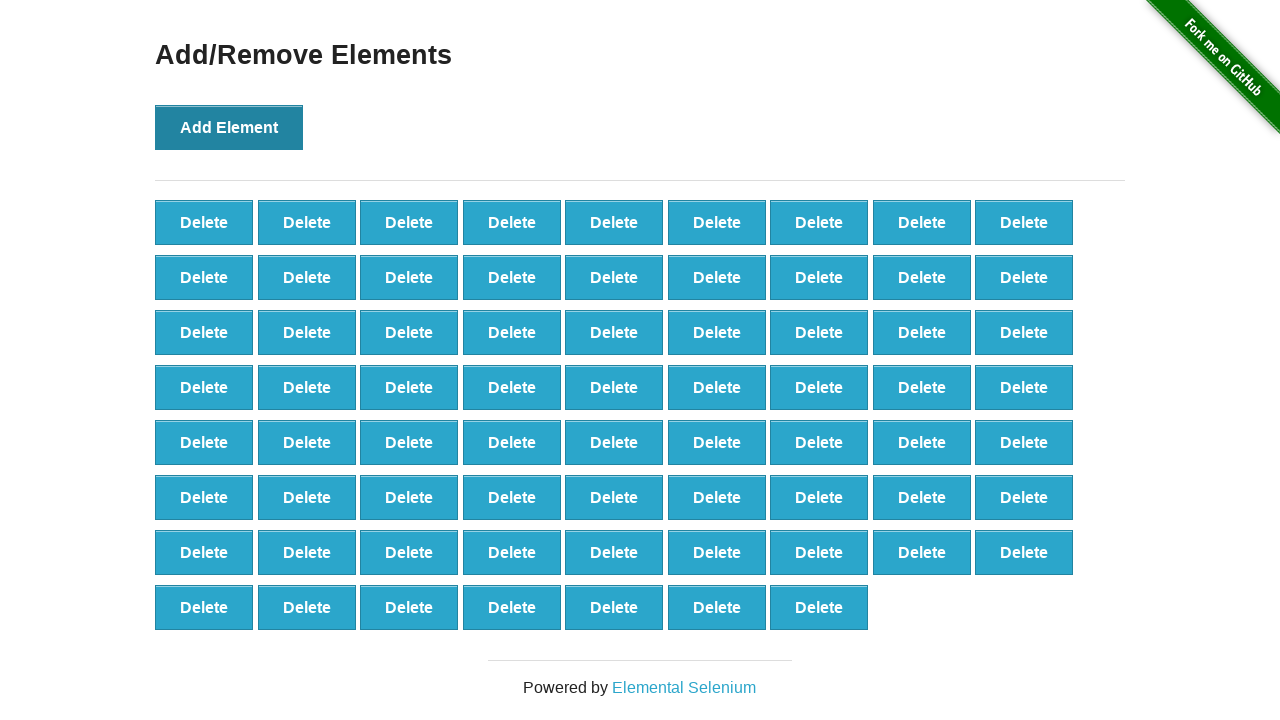

Clicked 'Add Element' button (click 71 of 100) at (229, 127) on button[onclick='addElement()']
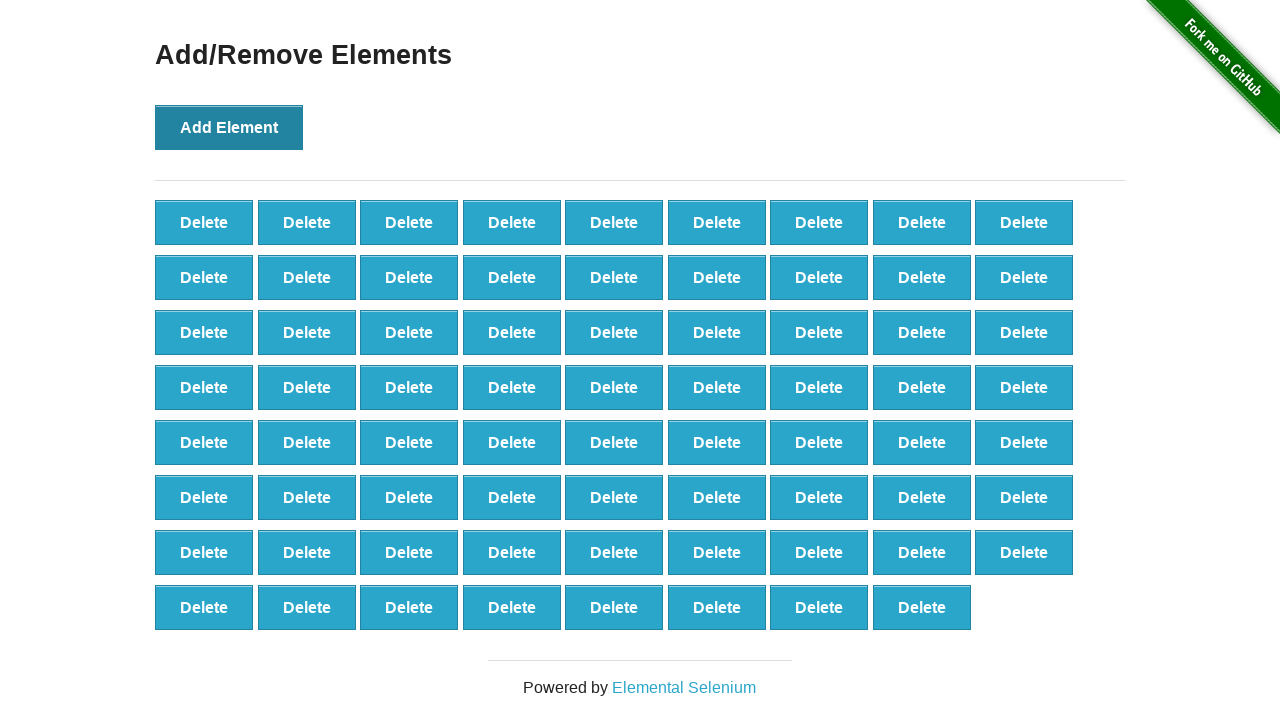

Clicked 'Add Element' button (click 72 of 100) at (229, 127) on button[onclick='addElement()']
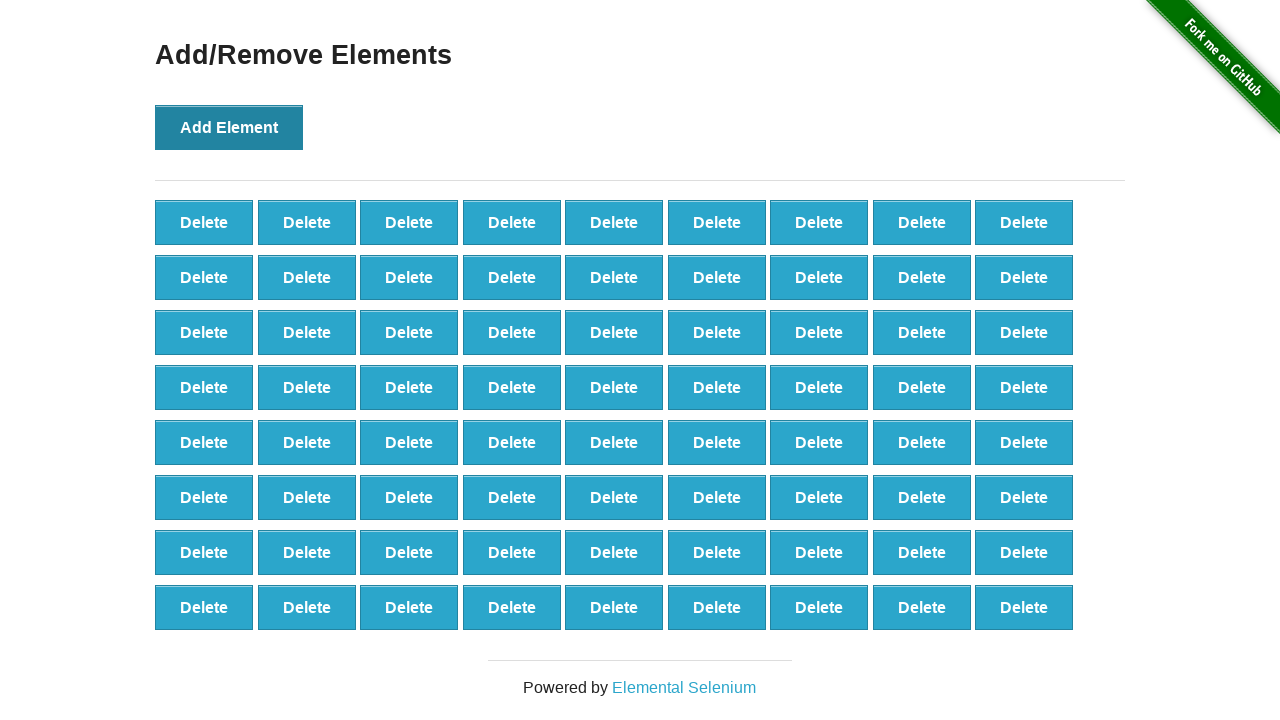

Clicked 'Add Element' button (click 73 of 100) at (229, 127) on button[onclick='addElement()']
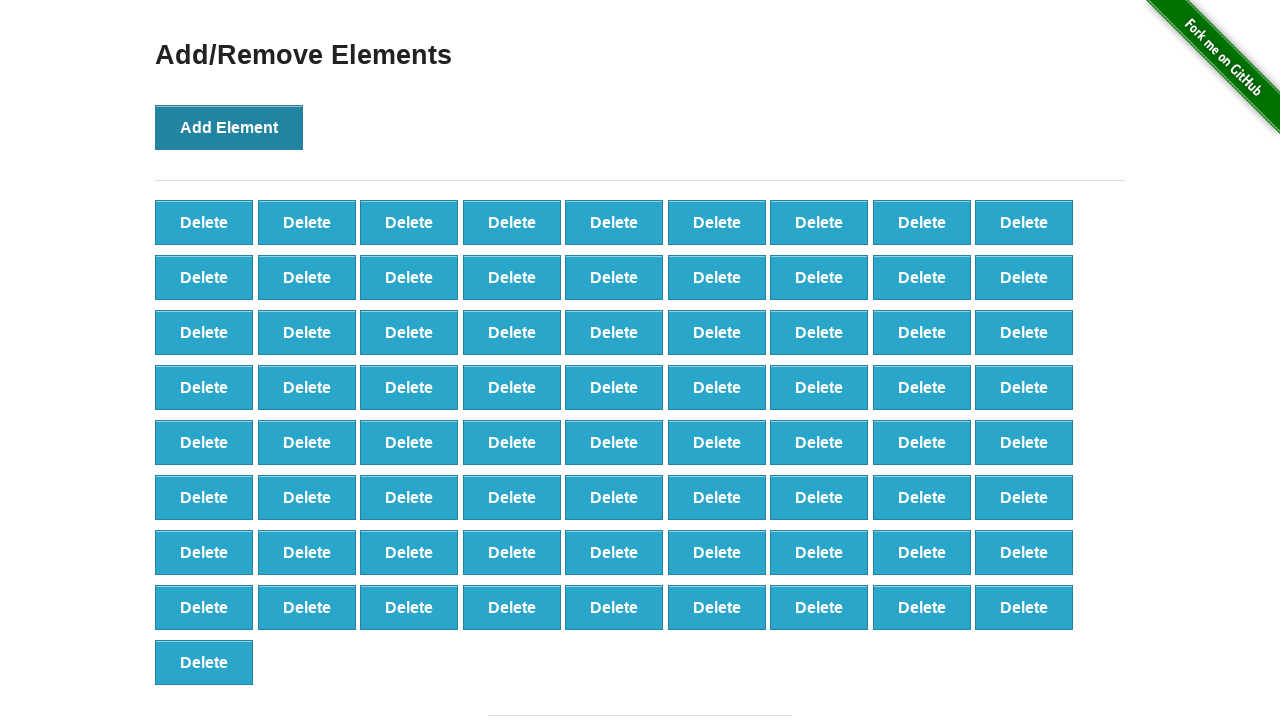

Clicked 'Add Element' button (click 74 of 100) at (229, 127) on button[onclick='addElement()']
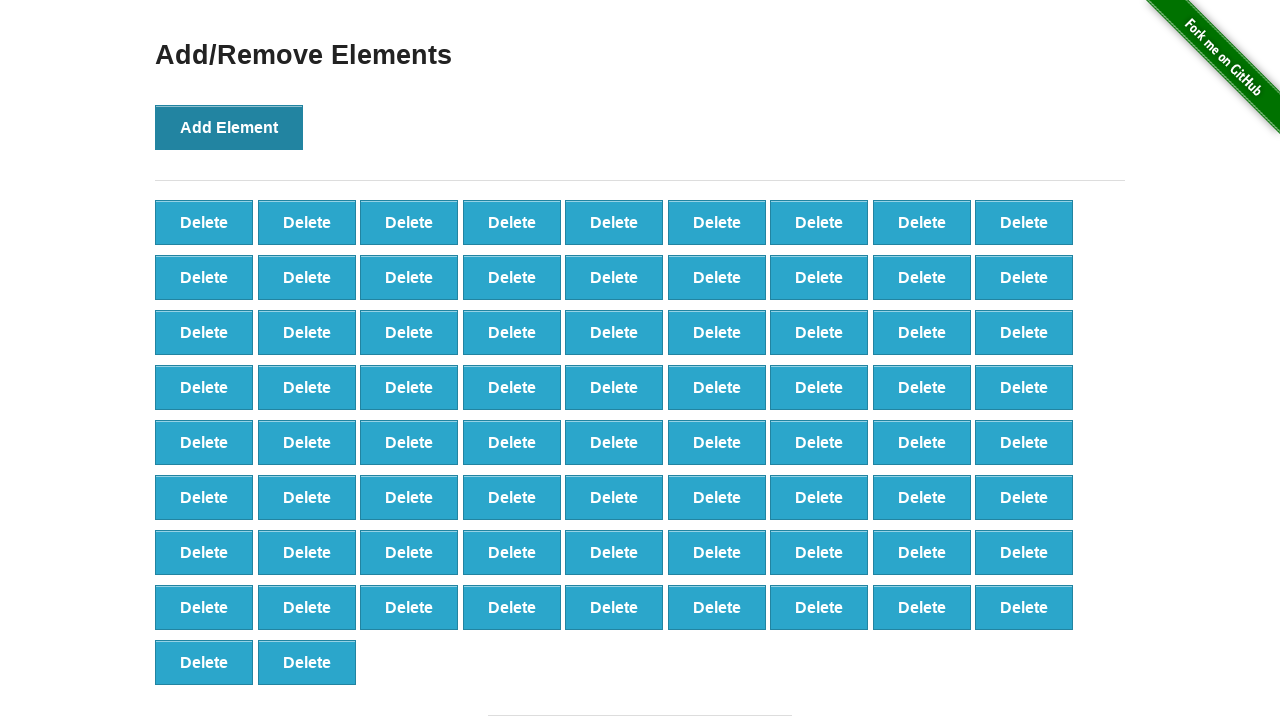

Clicked 'Add Element' button (click 75 of 100) at (229, 127) on button[onclick='addElement()']
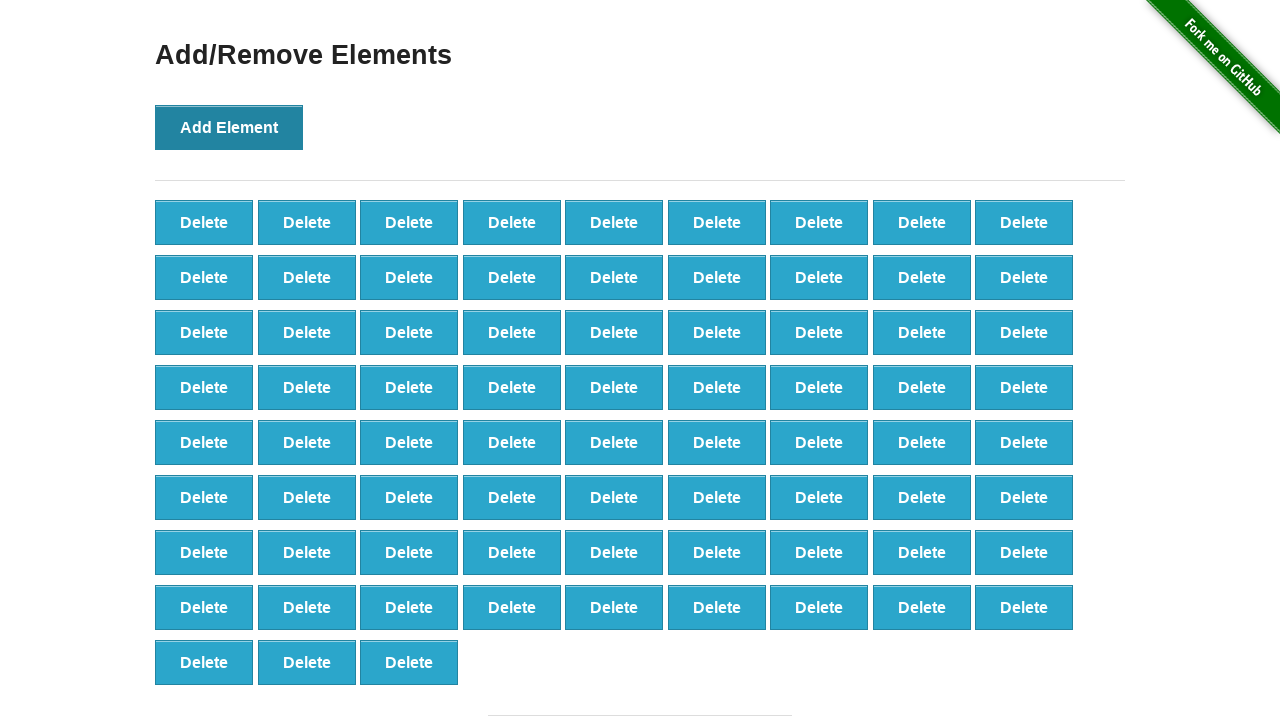

Clicked 'Add Element' button (click 76 of 100) at (229, 127) on button[onclick='addElement()']
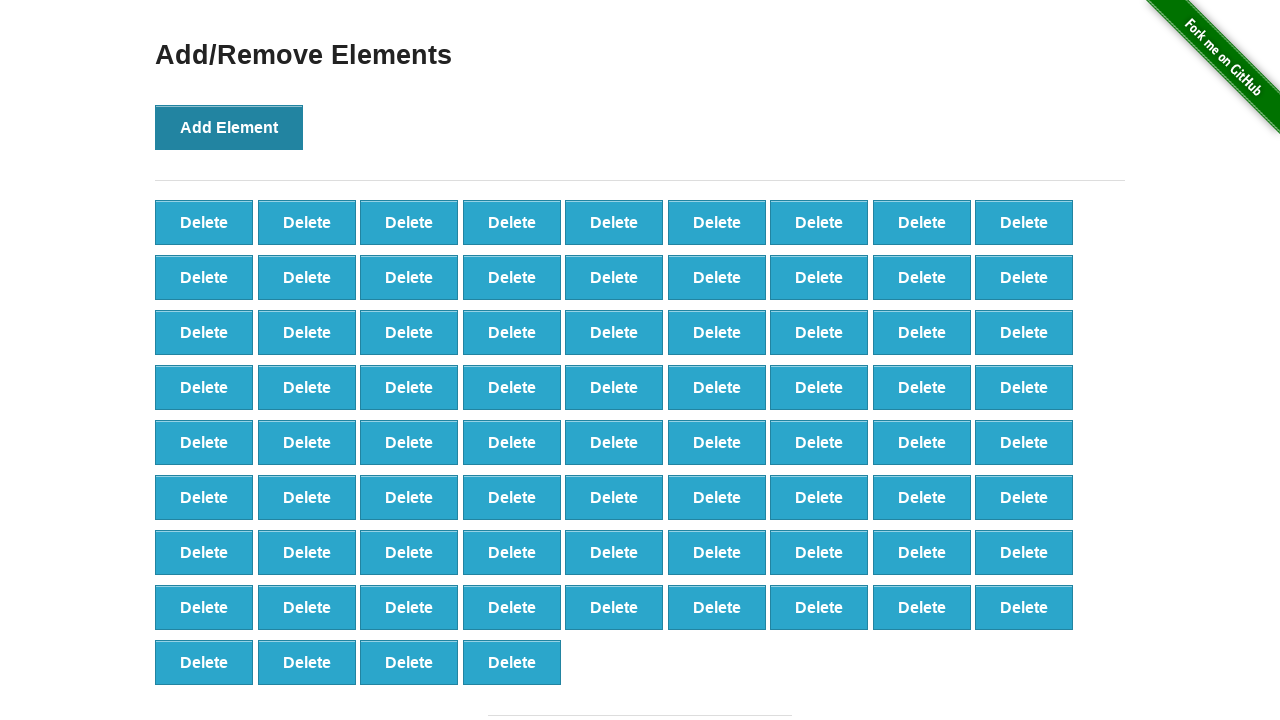

Clicked 'Add Element' button (click 77 of 100) at (229, 127) on button[onclick='addElement()']
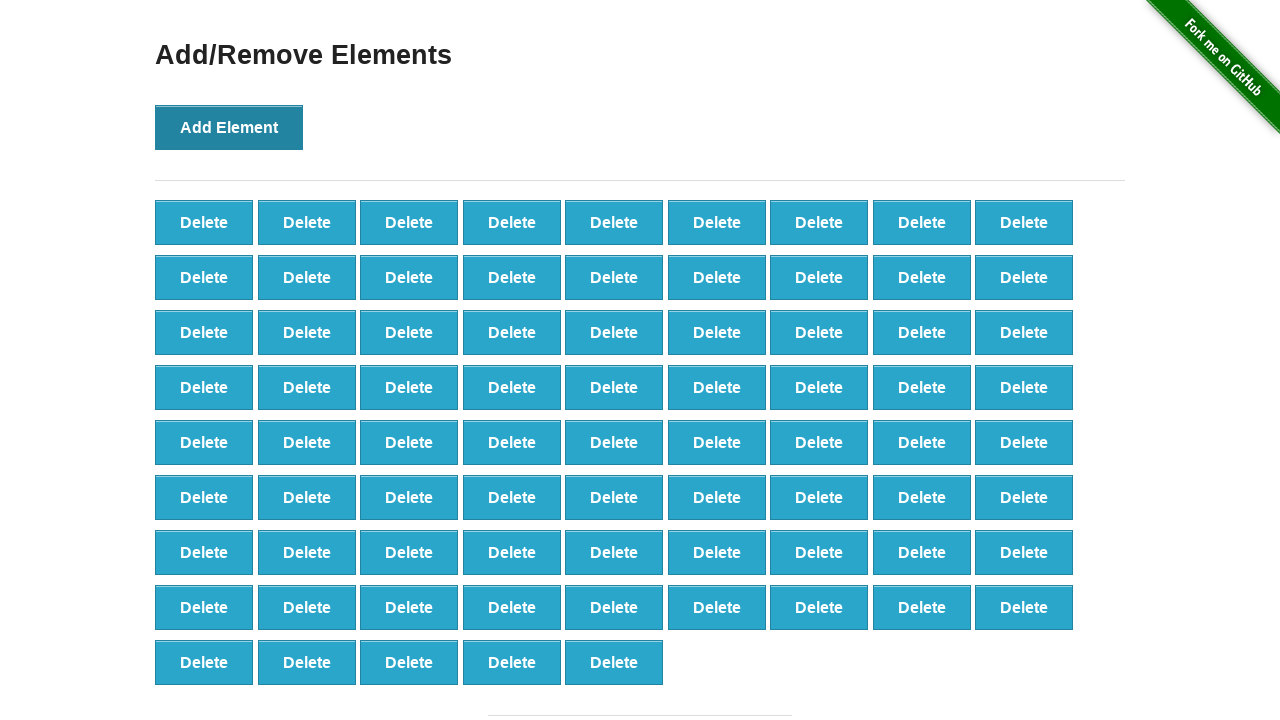

Clicked 'Add Element' button (click 78 of 100) at (229, 127) on button[onclick='addElement()']
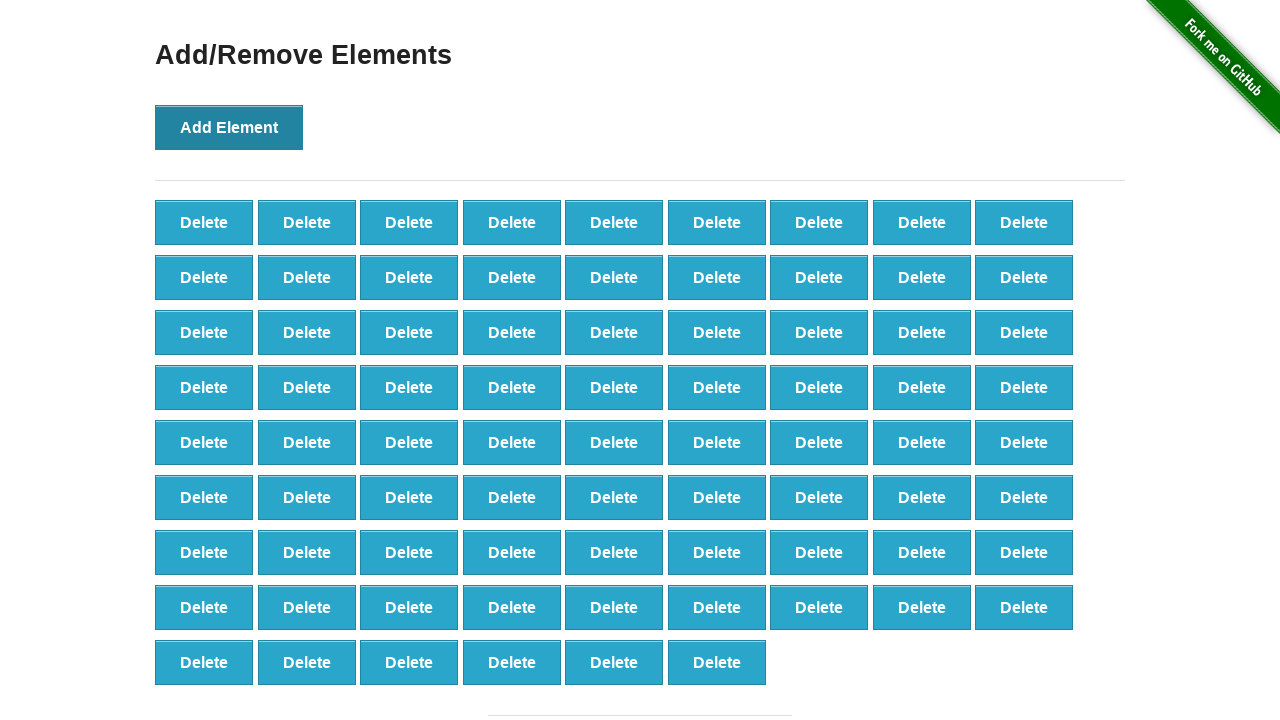

Clicked 'Add Element' button (click 79 of 100) at (229, 127) on button[onclick='addElement()']
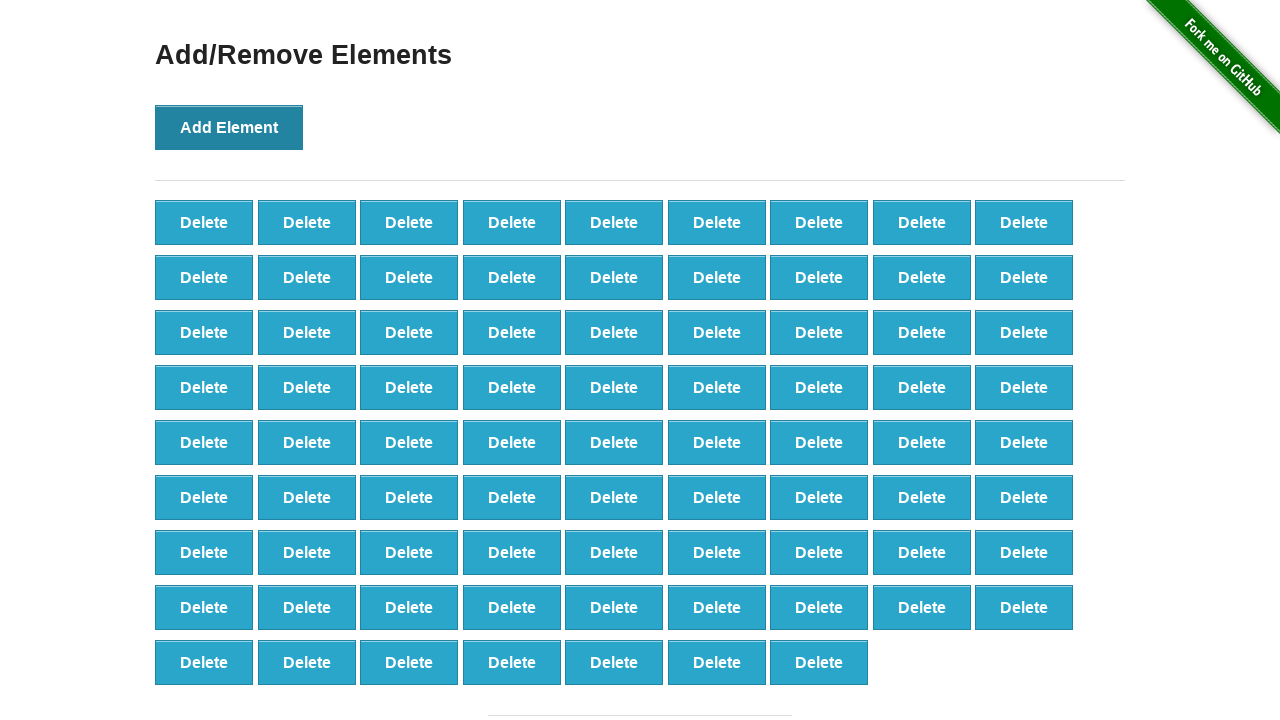

Clicked 'Add Element' button (click 80 of 100) at (229, 127) on button[onclick='addElement()']
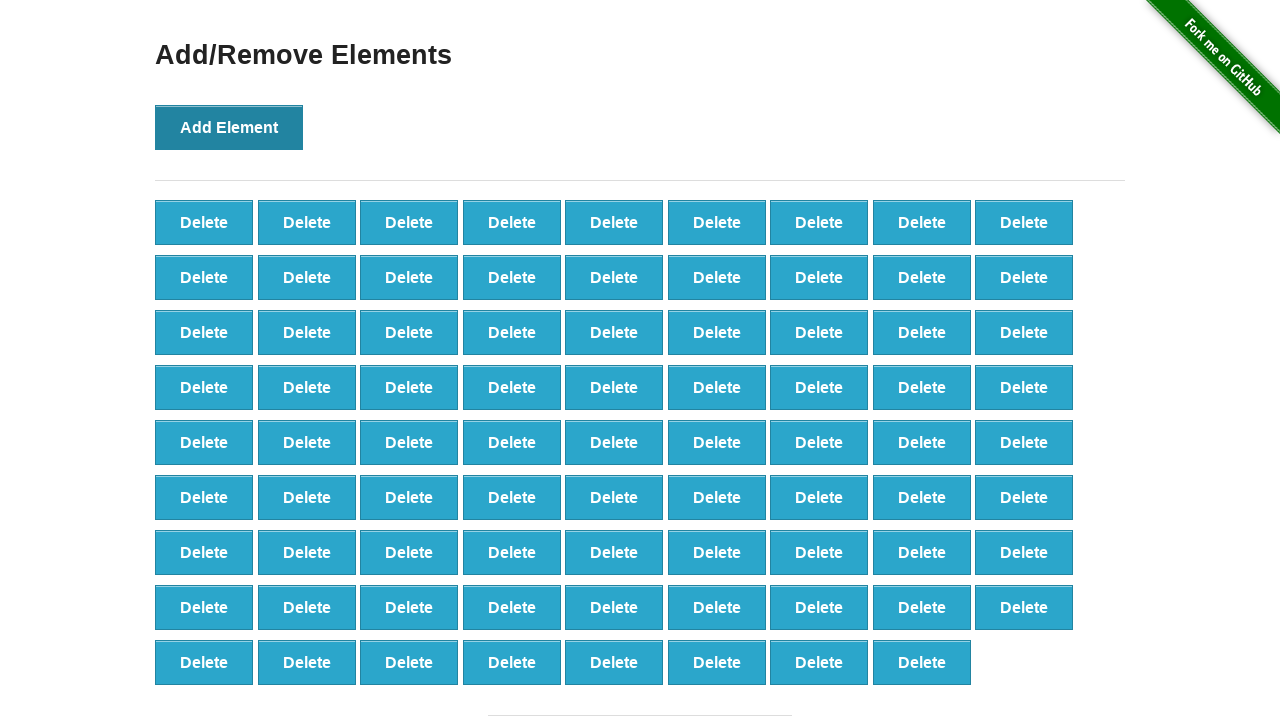

Clicked 'Add Element' button (click 81 of 100) at (229, 127) on button[onclick='addElement()']
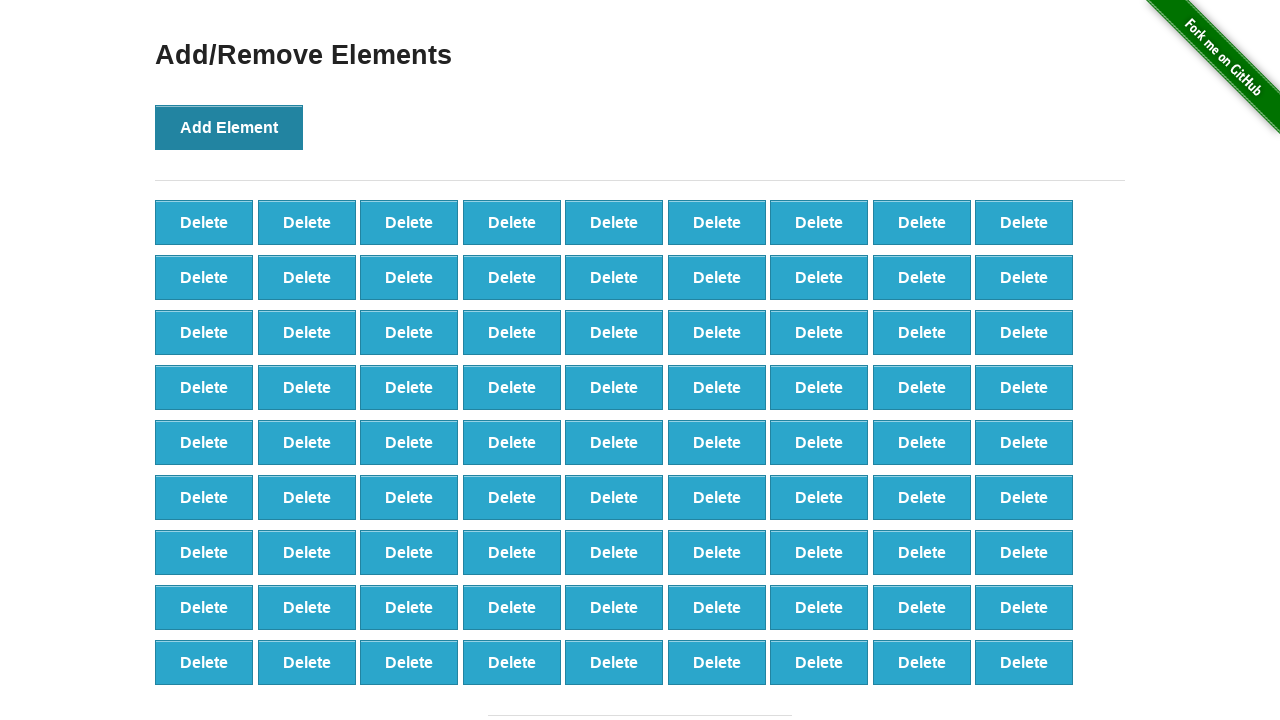

Clicked 'Add Element' button (click 82 of 100) at (229, 127) on button[onclick='addElement()']
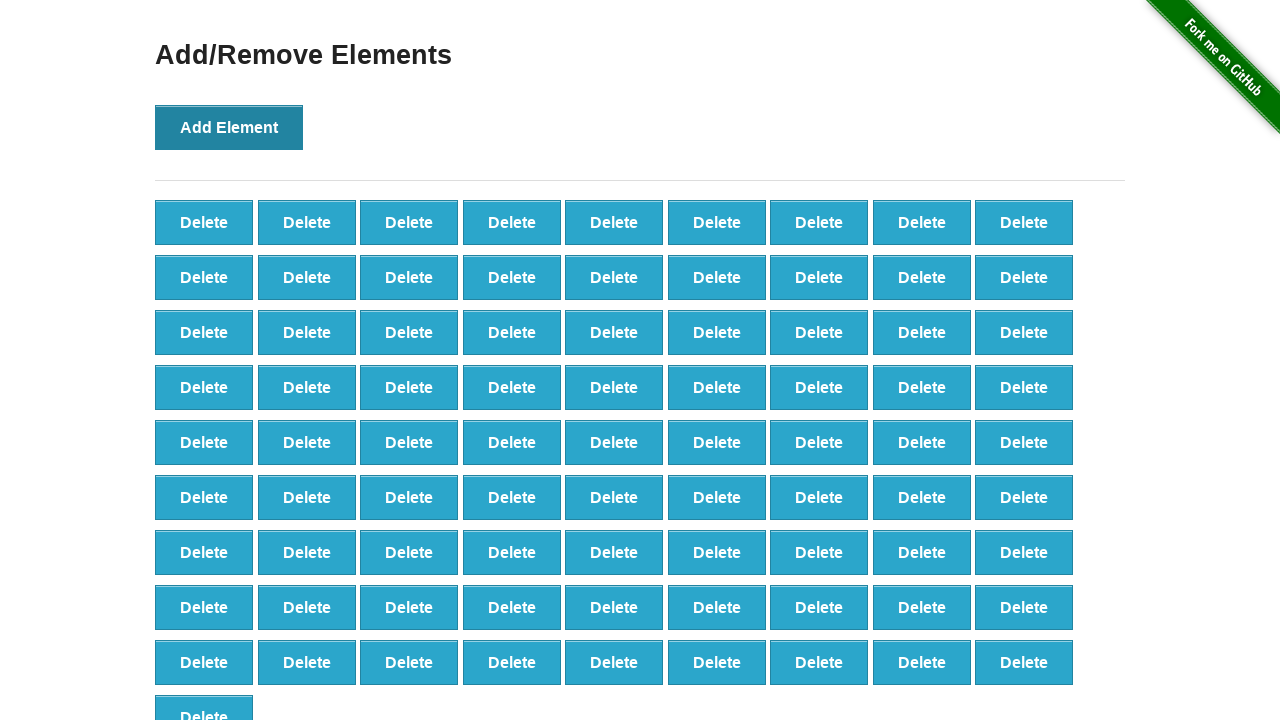

Clicked 'Add Element' button (click 83 of 100) at (229, 127) on button[onclick='addElement()']
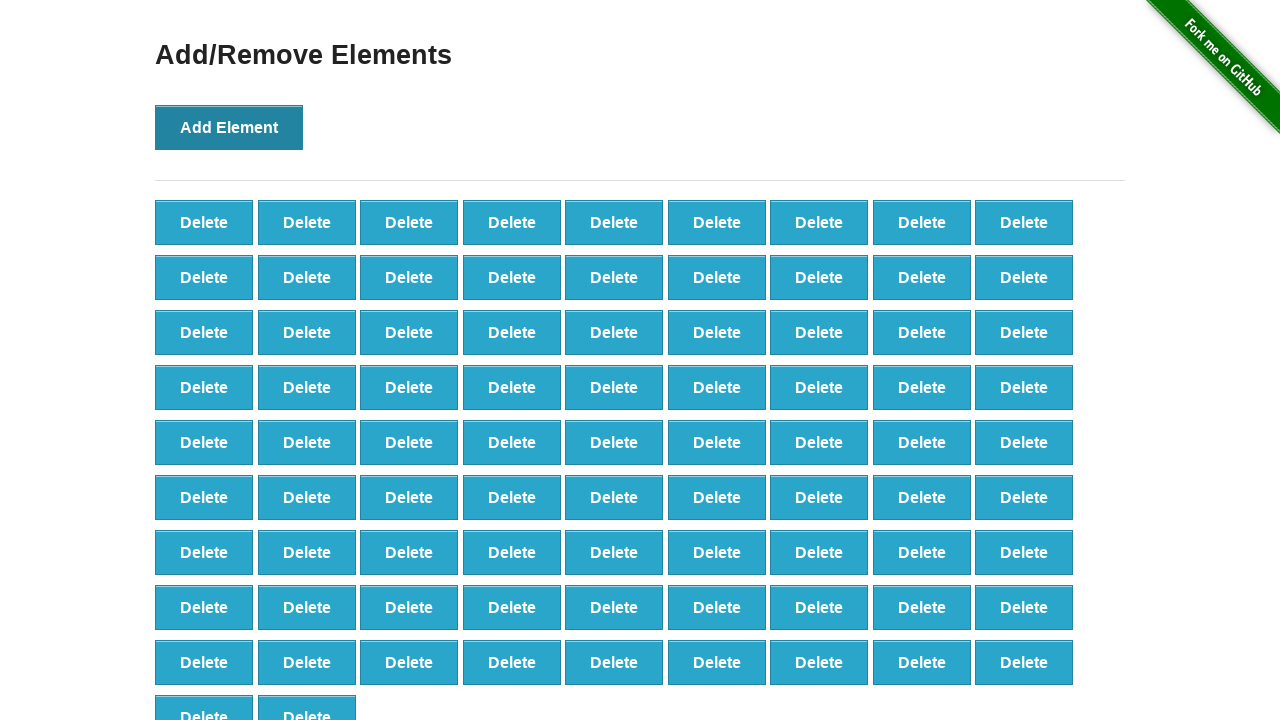

Clicked 'Add Element' button (click 84 of 100) at (229, 127) on button[onclick='addElement()']
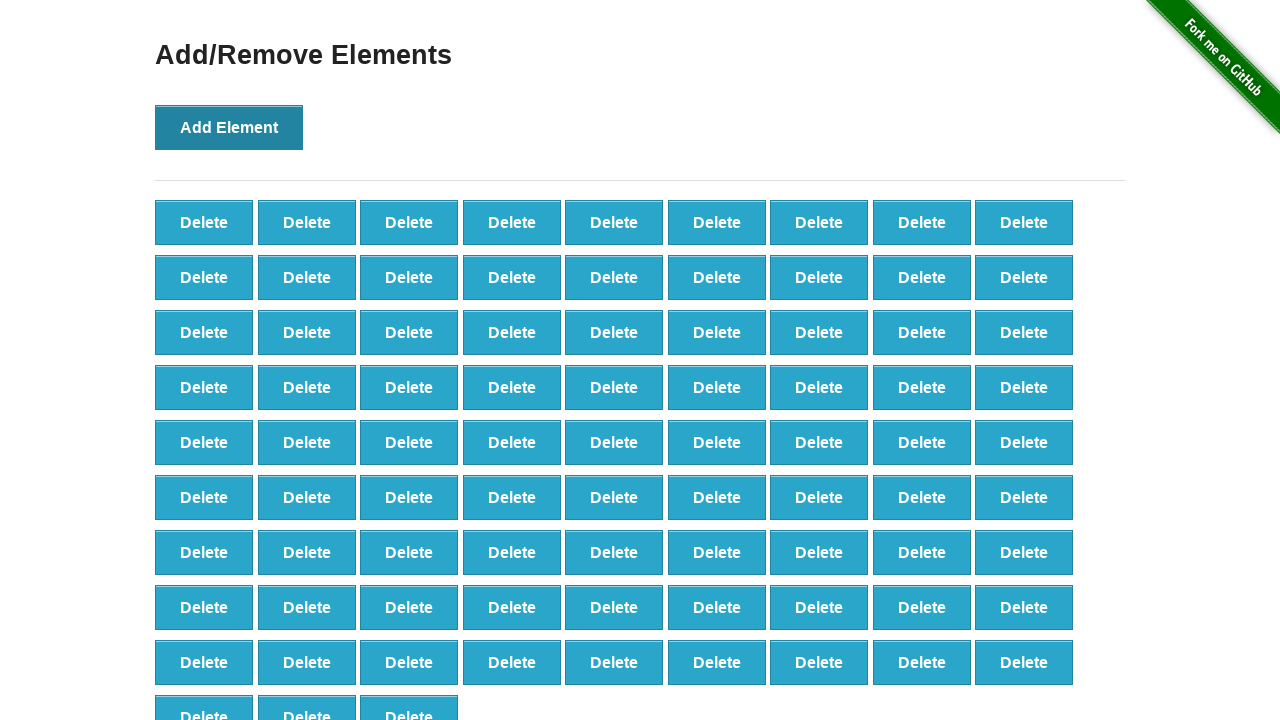

Clicked 'Add Element' button (click 85 of 100) at (229, 127) on button[onclick='addElement()']
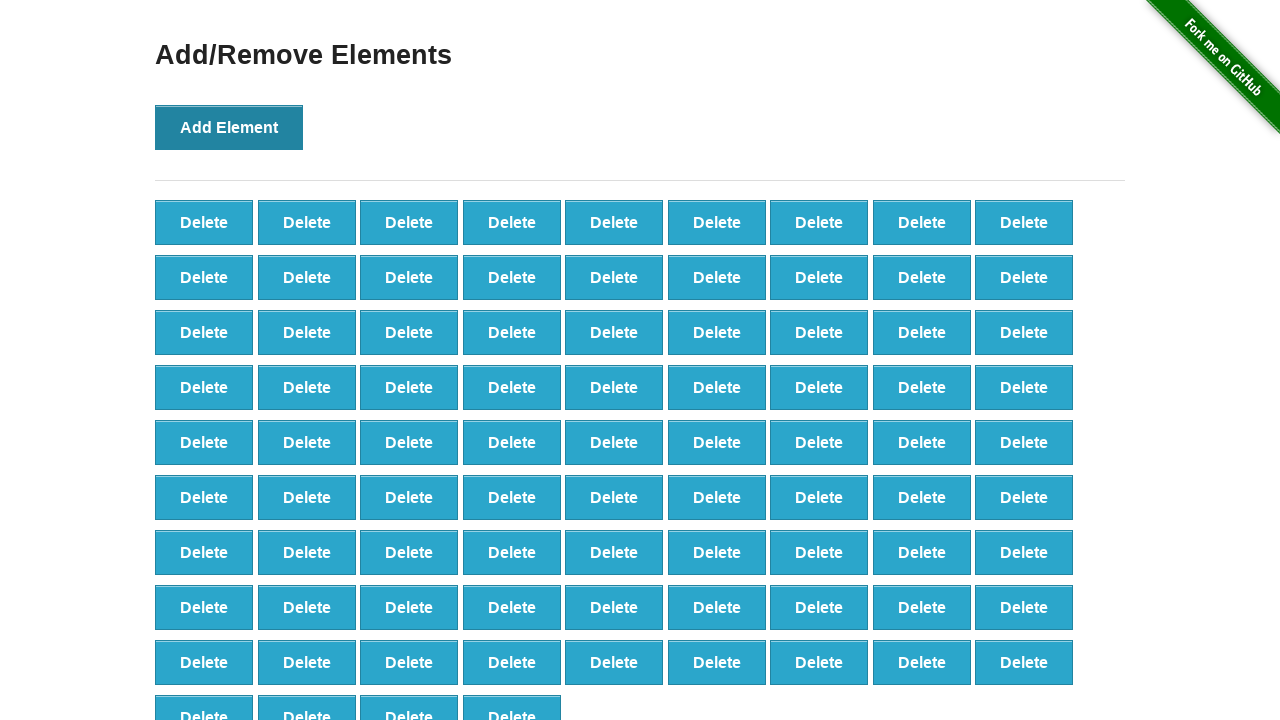

Clicked 'Add Element' button (click 86 of 100) at (229, 127) on button[onclick='addElement()']
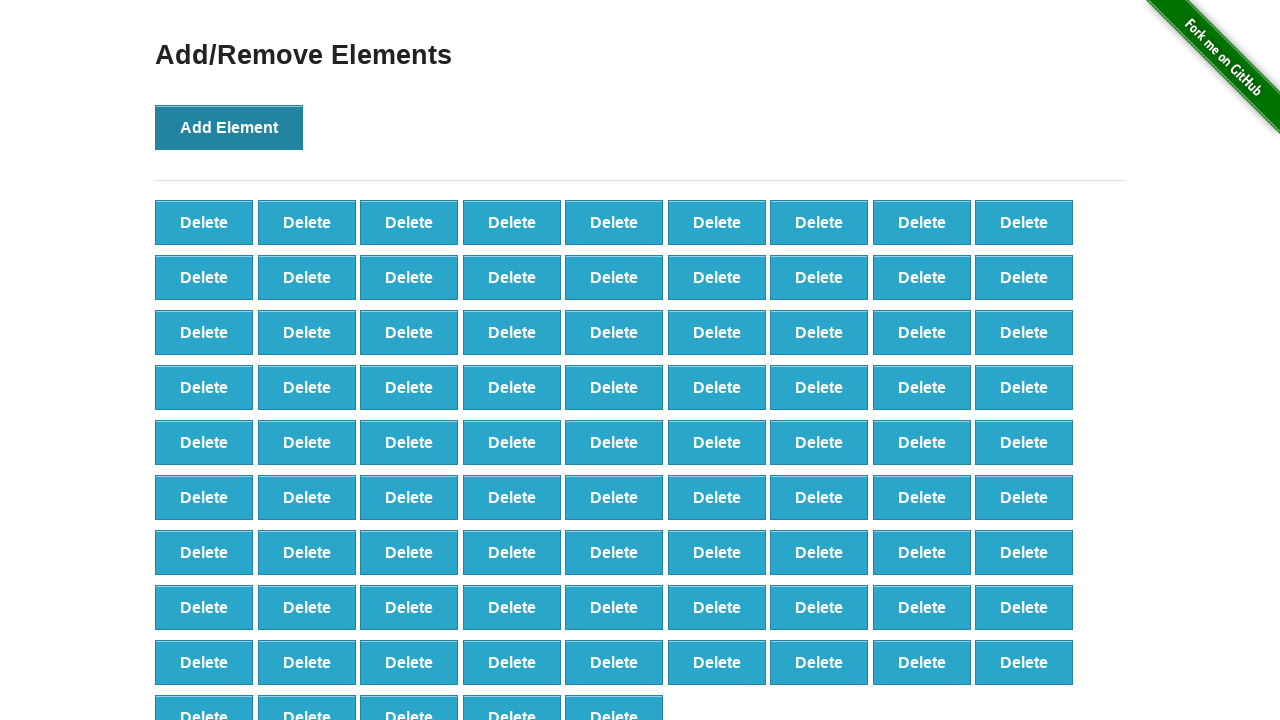

Clicked 'Add Element' button (click 87 of 100) at (229, 127) on button[onclick='addElement()']
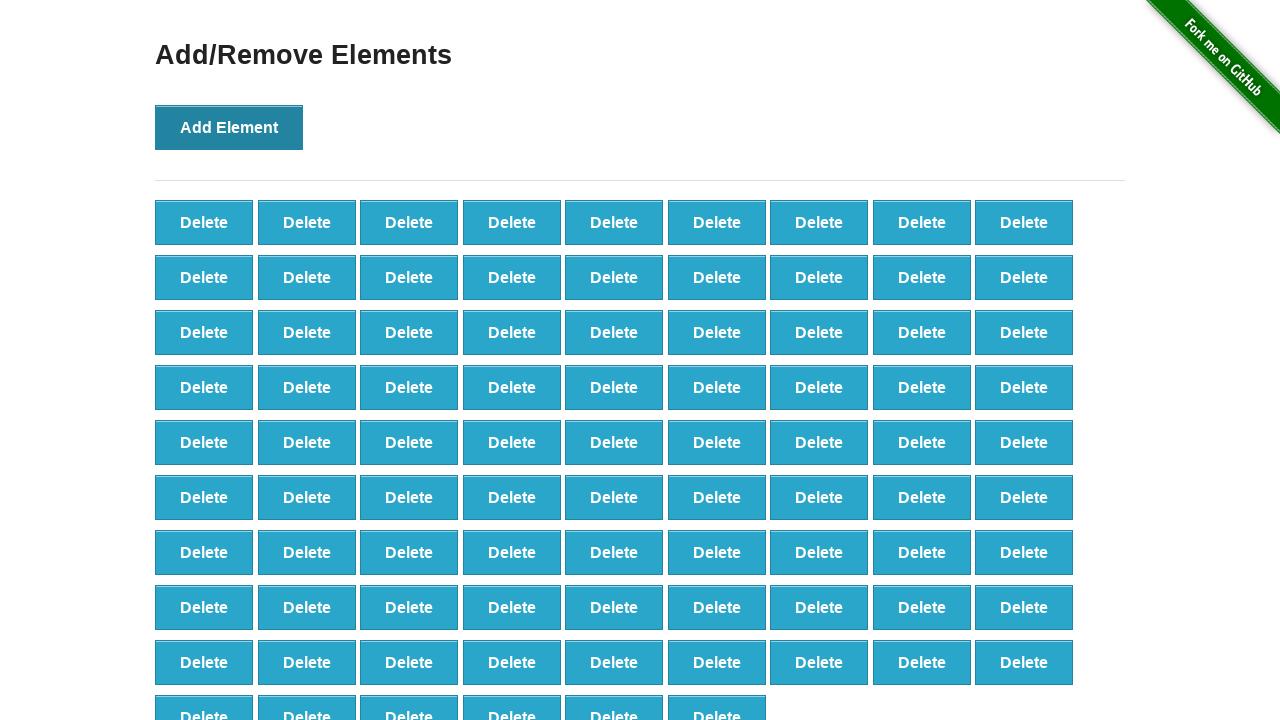

Clicked 'Add Element' button (click 88 of 100) at (229, 127) on button[onclick='addElement()']
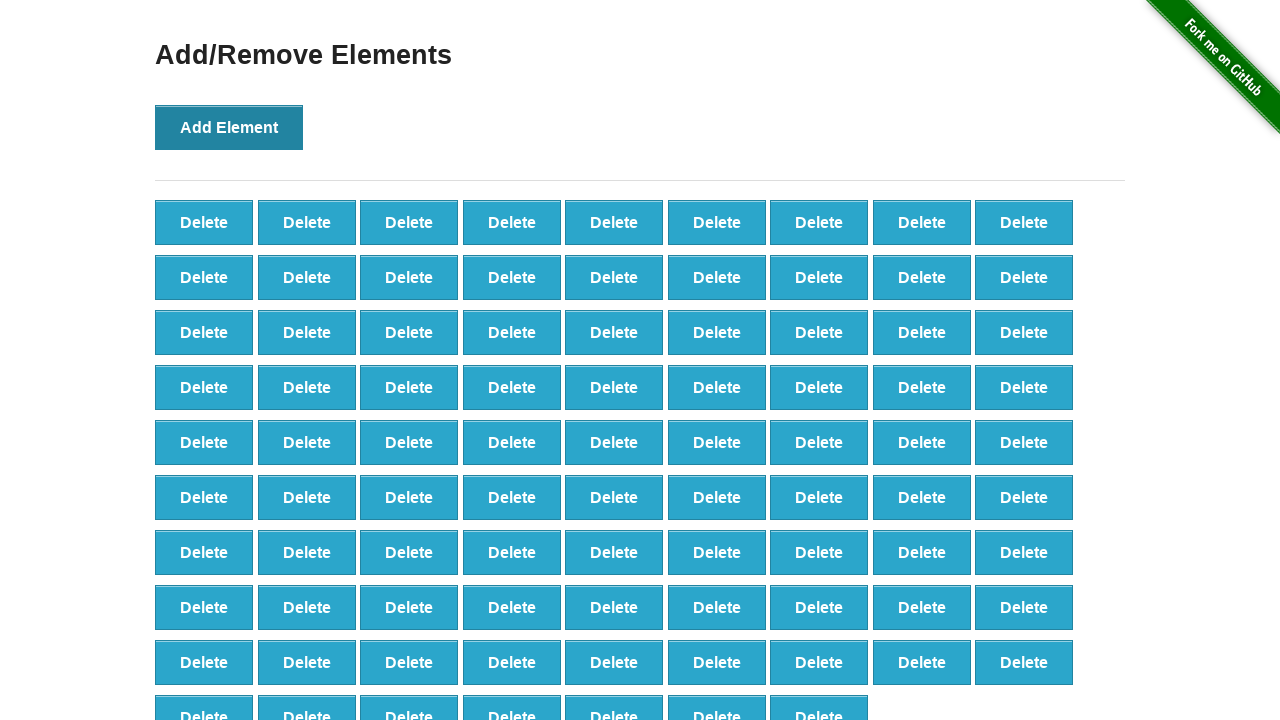

Clicked 'Add Element' button (click 89 of 100) at (229, 127) on button[onclick='addElement()']
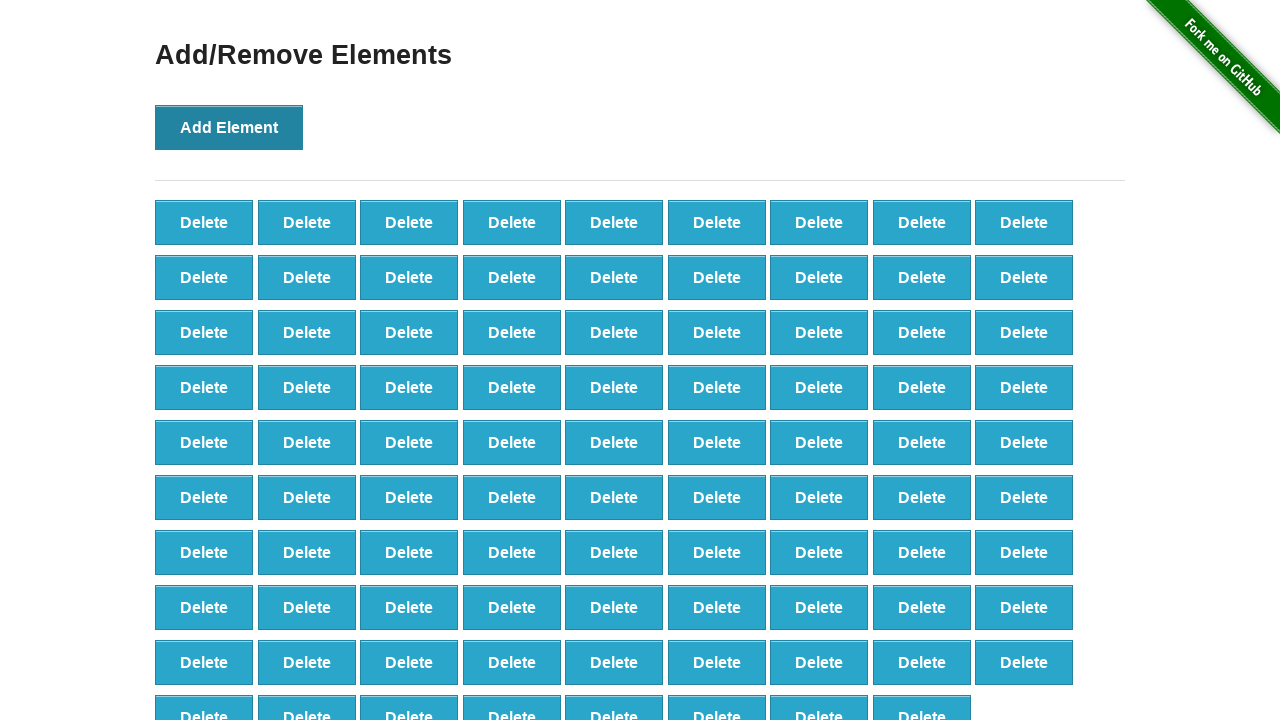

Clicked 'Add Element' button (click 90 of 100) at (229, 127) on button[onclick='addElement()']
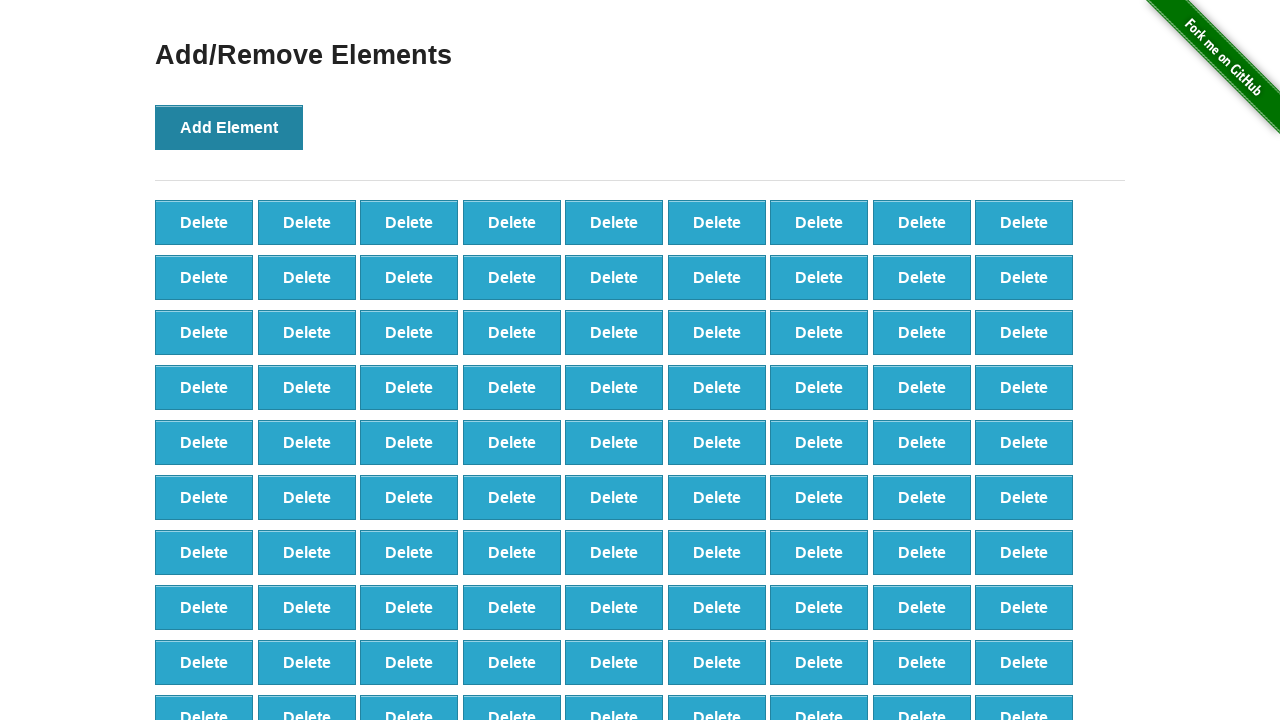

Clicked 'Add Element' button (click 91 of 100) at (229, 127) on button[onclick='addElement()']
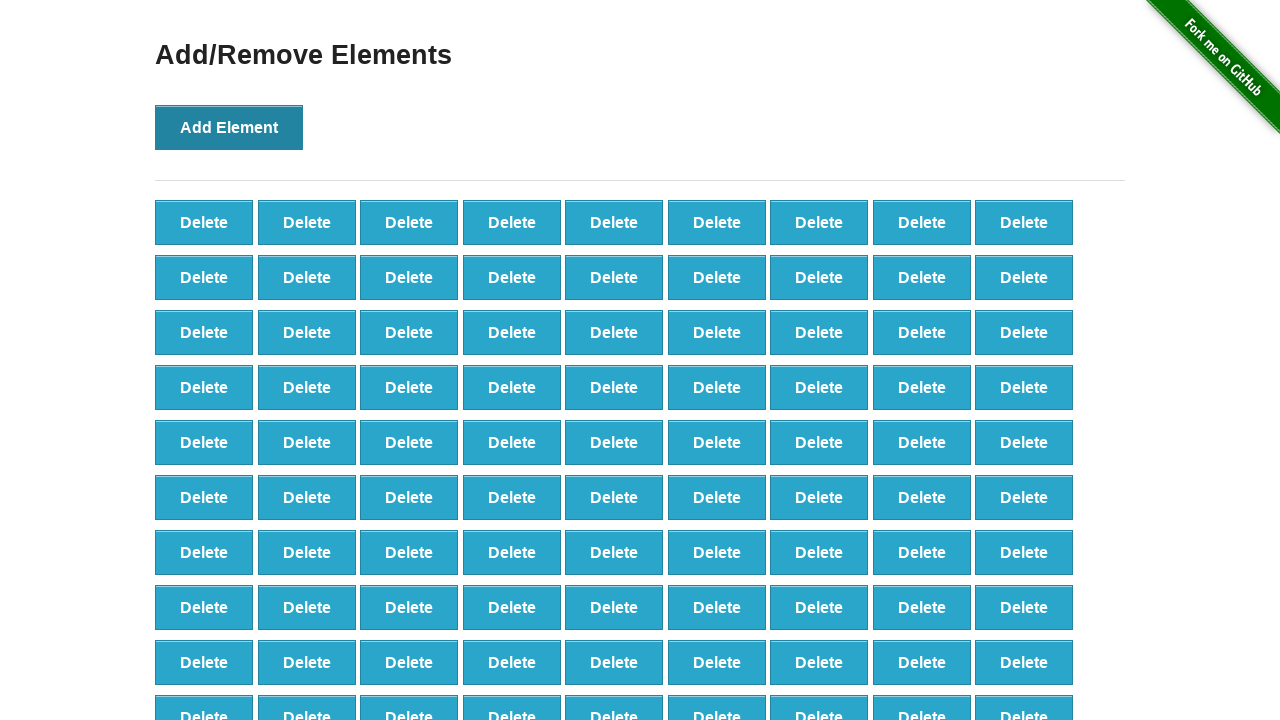

Clicked 'Add Element' button (click 92 of 100) at (229, 127) on button[onclick='addElement()']
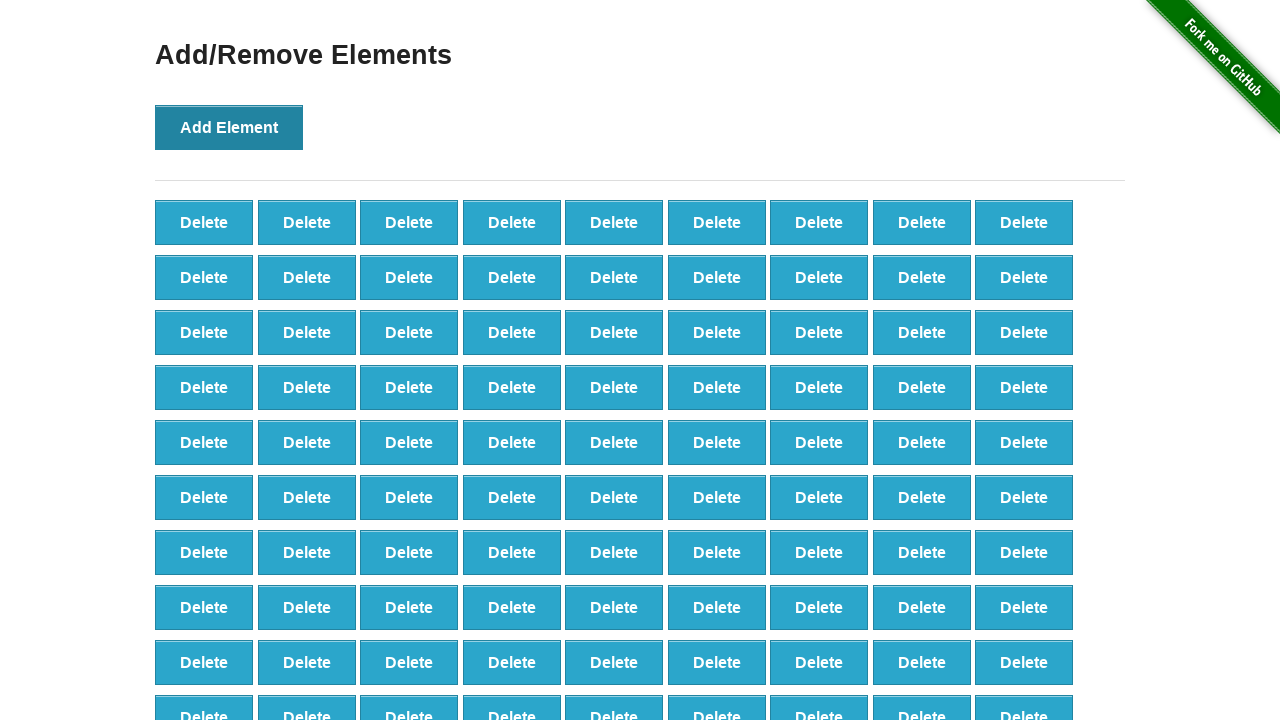

Clicked 'Add Element' button (click 93 of 100) at (229, 127) on button[onclick='addElement()']
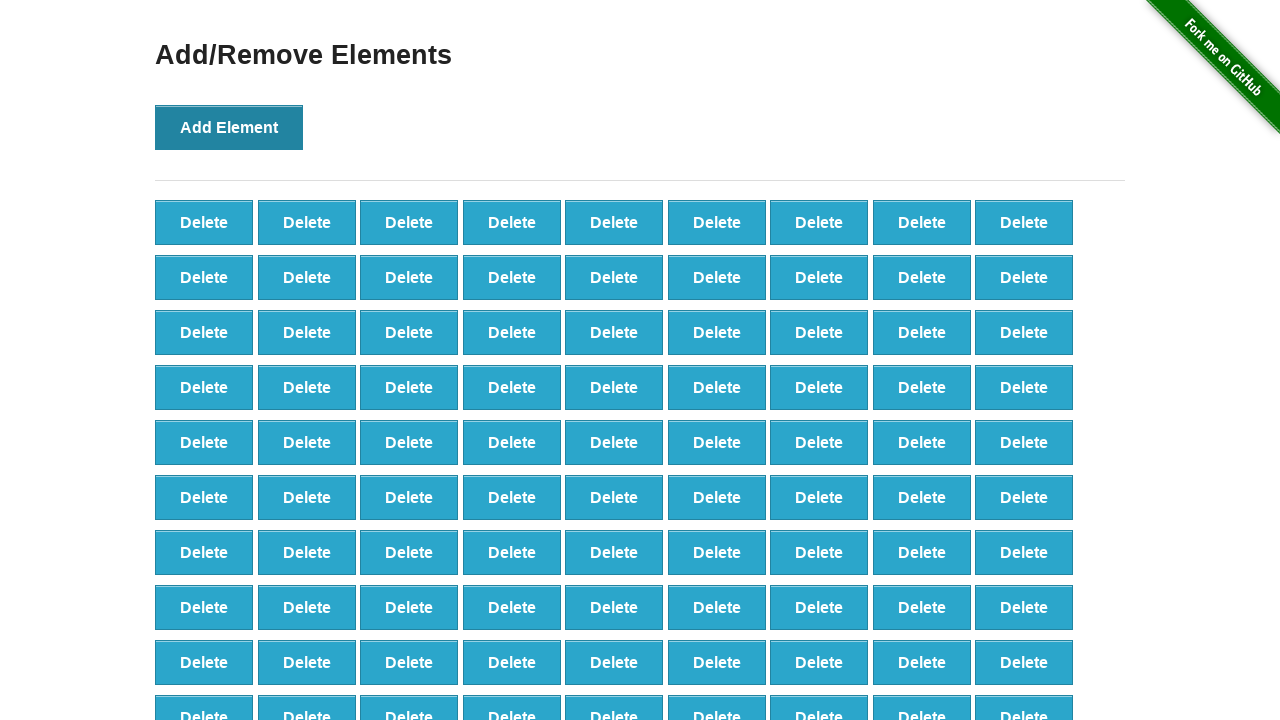

Clicked 'Add Element' button (click 94 of 100) at (229, 127) on button[onclick='addElement()']
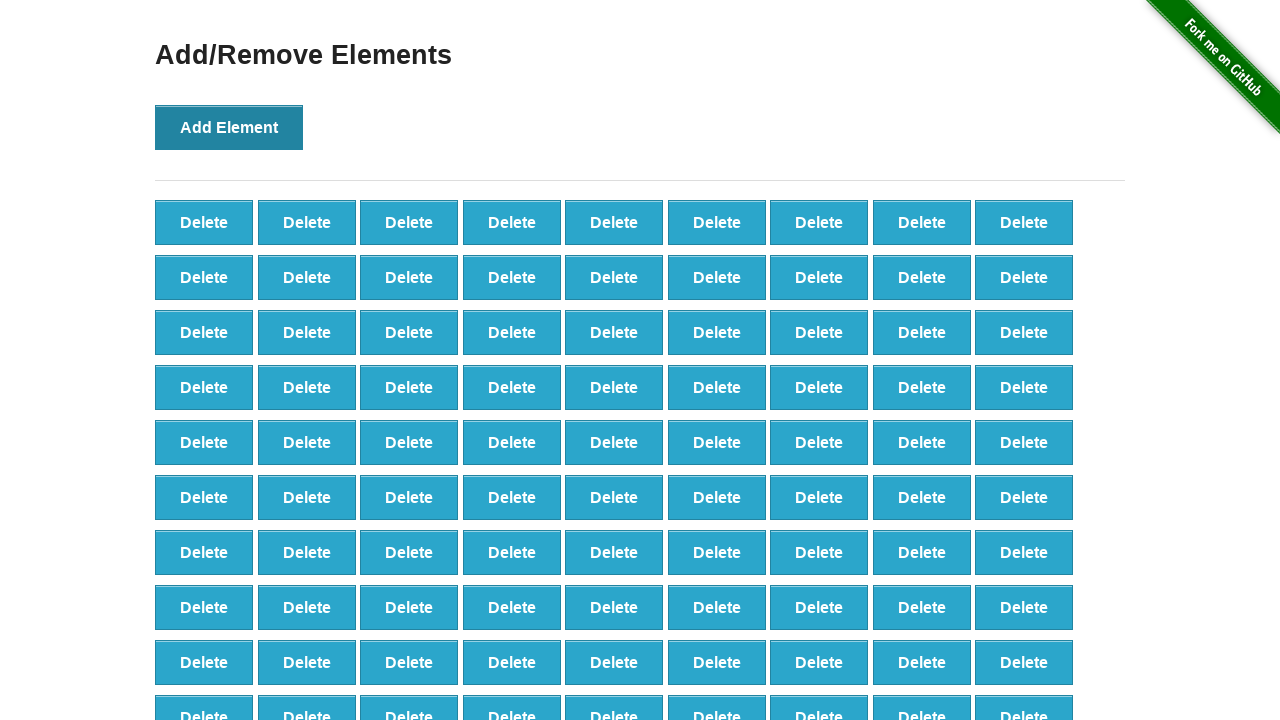

Clicked 'Add Element' button (click 95 of 100) at (229, 127) on button[onclick='addElement()']
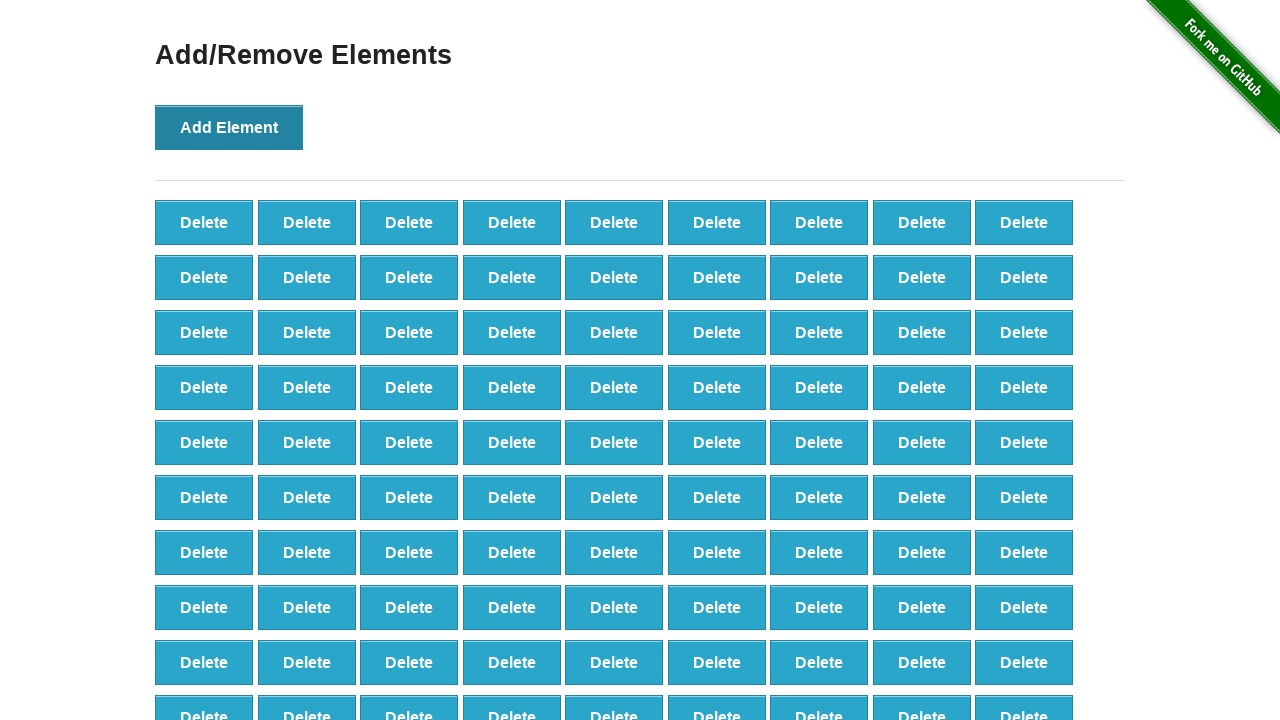

Clicked 'Add Element' button (click 96 of 100) at (229, 127) on button[onclick='addElement()']
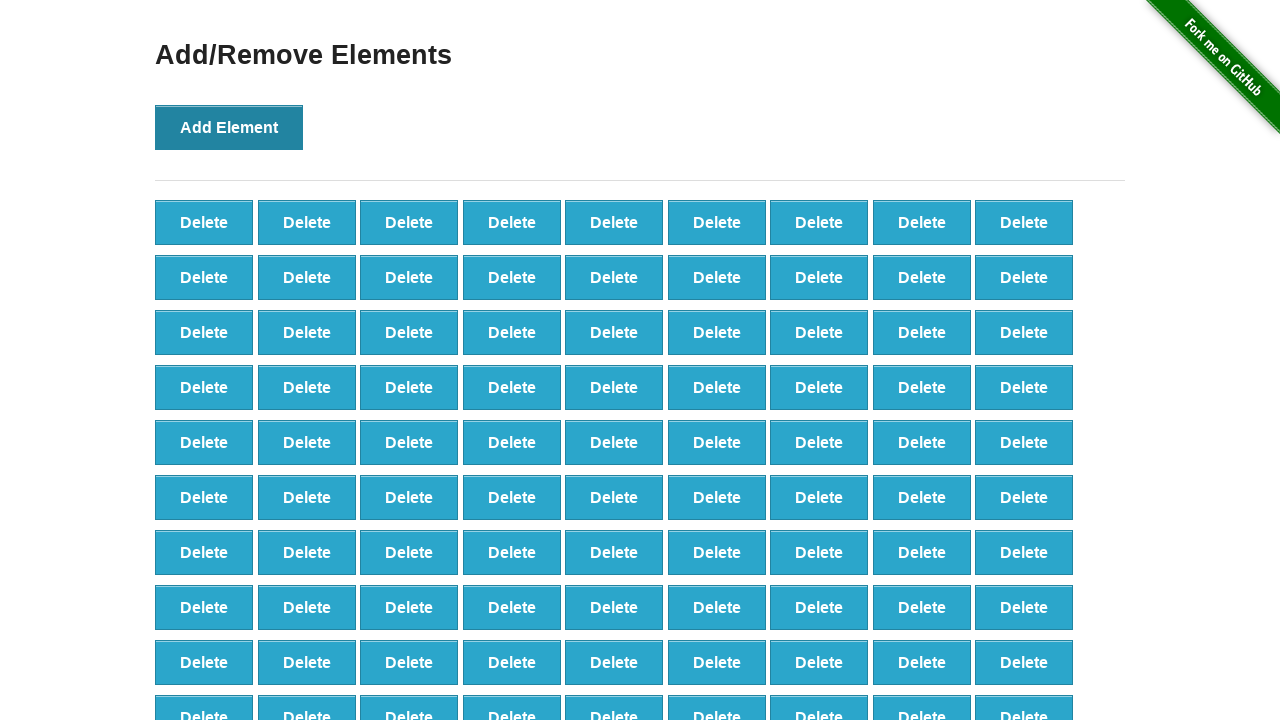

Clicked 'Add Element' button (click 97 of 100) at (229, 127) on button[onclick='addElement()']
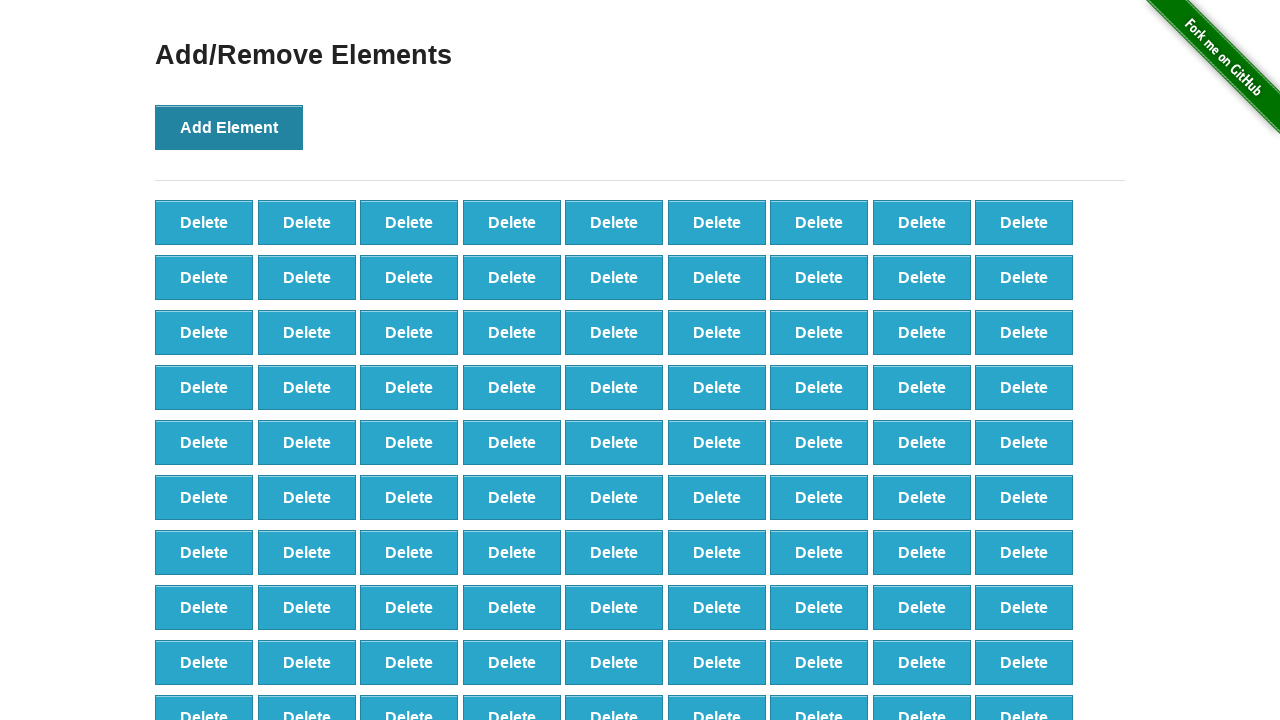

Clicked 'Add Element' button (click 98 of 100) at (229, 127) on button[onclick='addElement()']
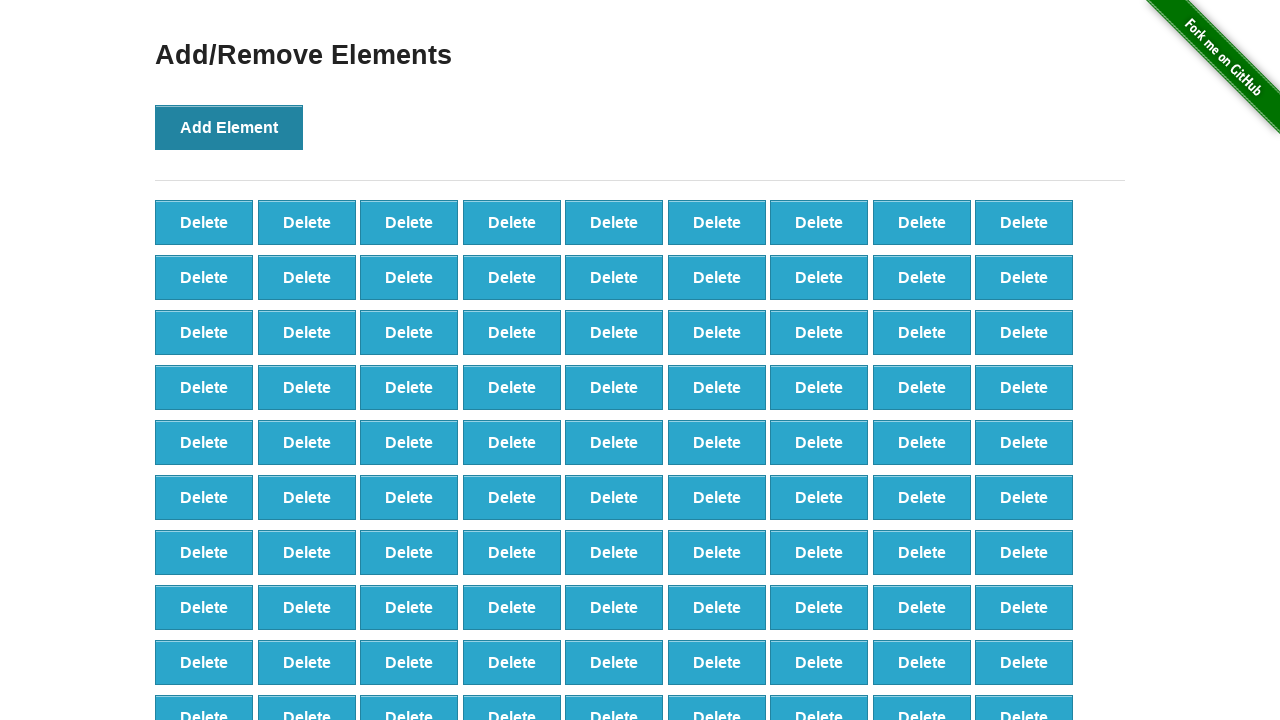

Clicked 'Add Element' button (click 99 of 100) at (229, 127) on button[onclick='addElement()']
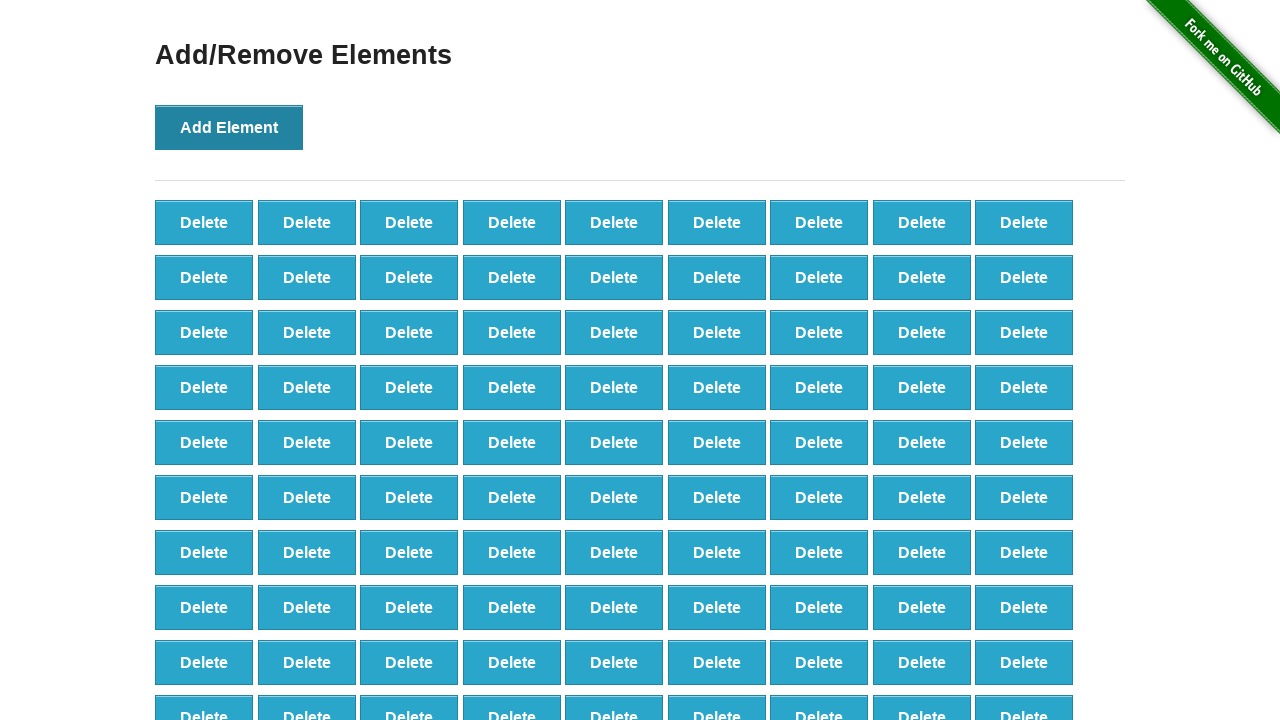

Clicked 'Add Element' button (click 100 of 100) at (229, 127) on button[onclick='addElement()']
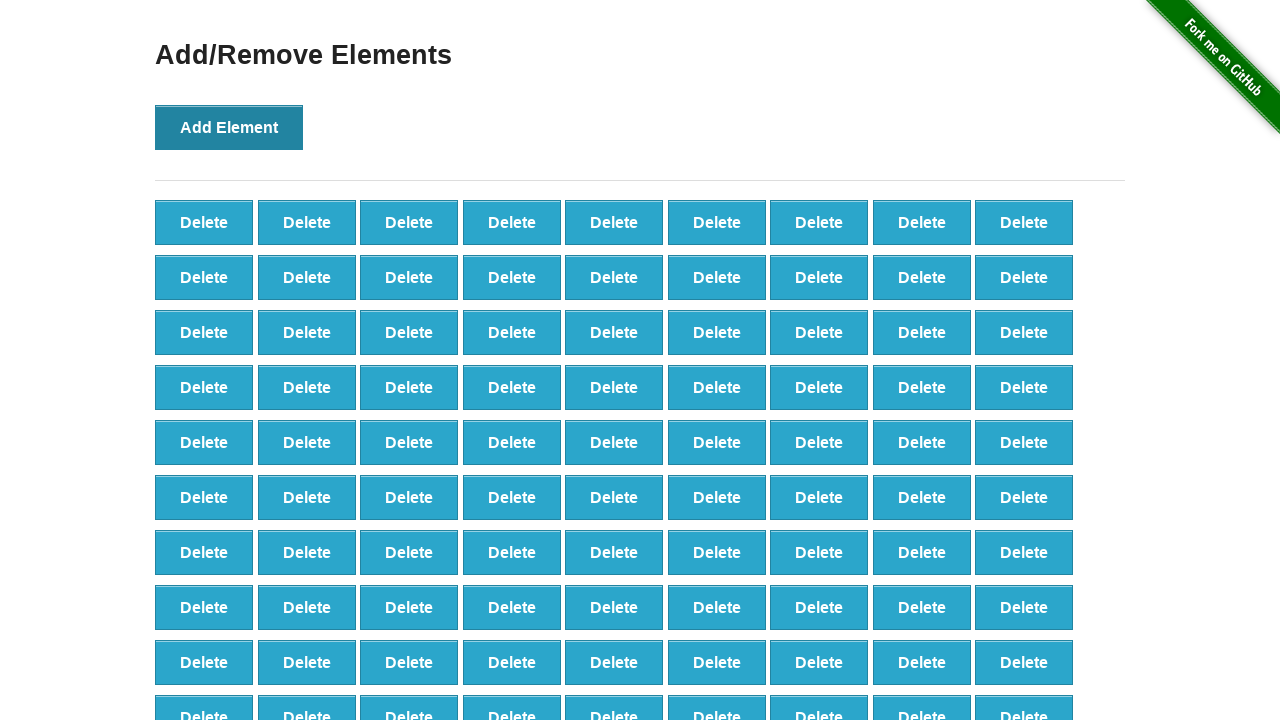

Located all Delete buttons on the page
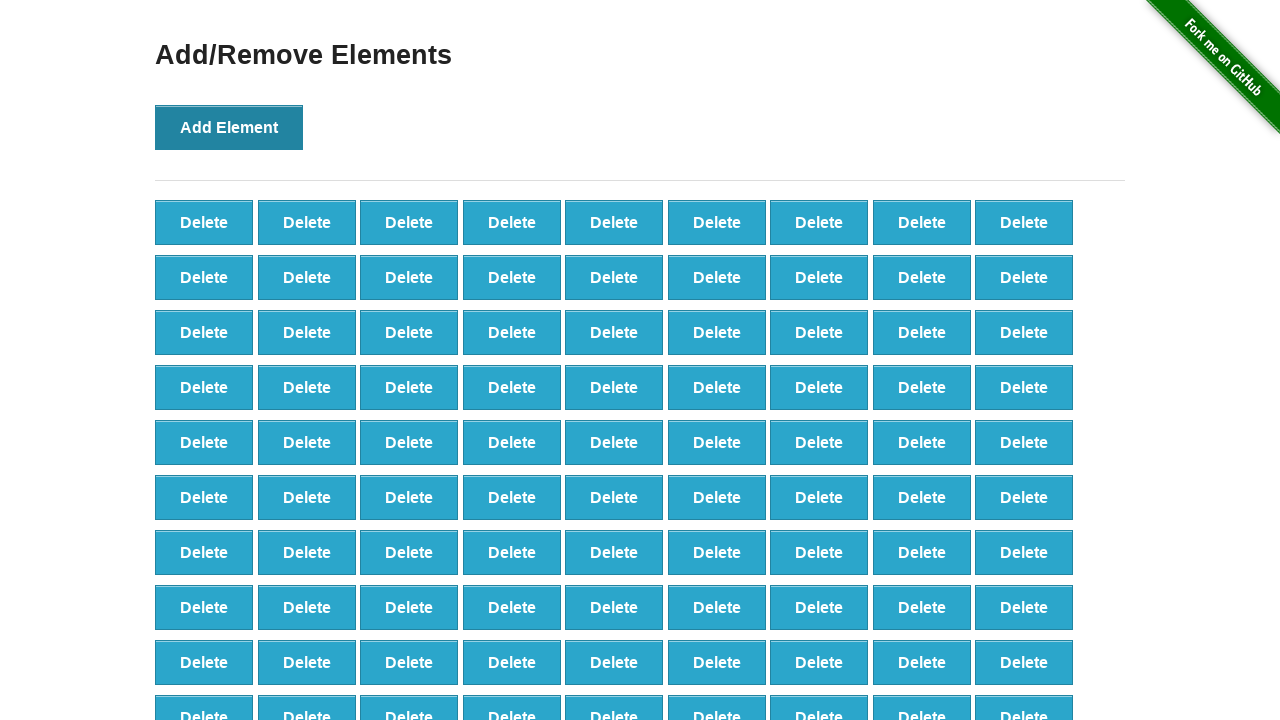

Verified that 100 Delete buttons are displayed as expected
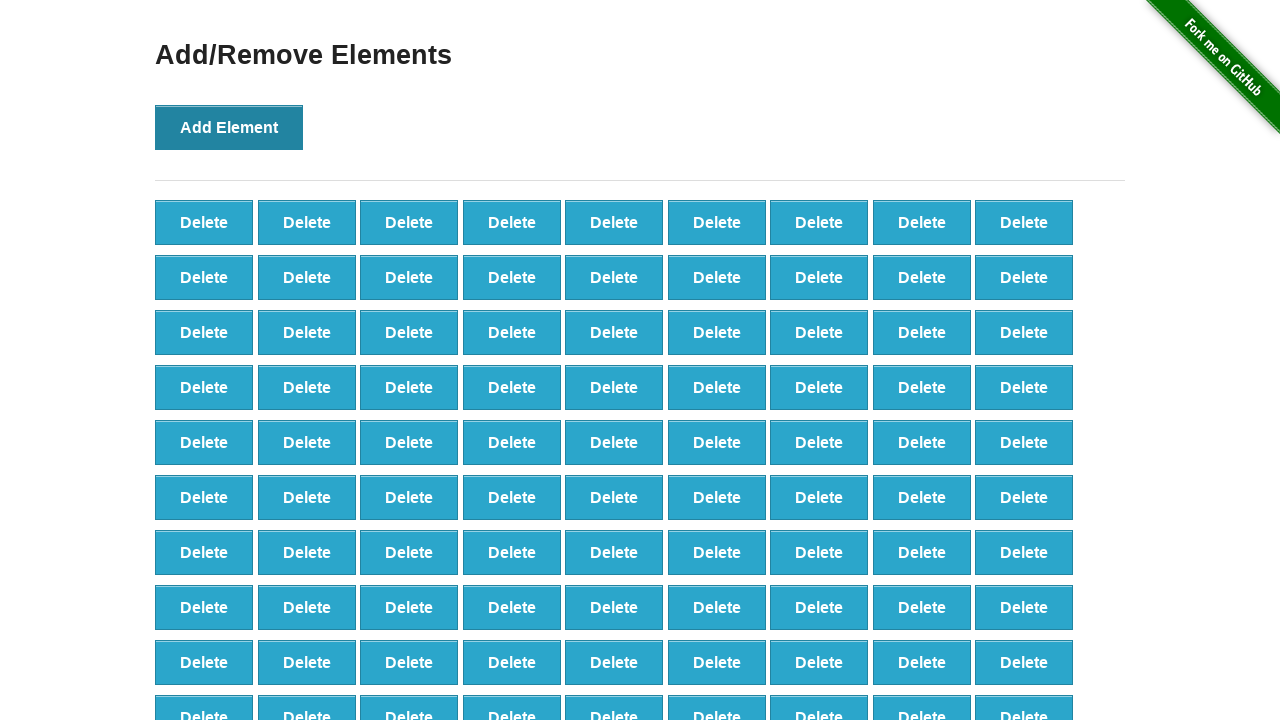

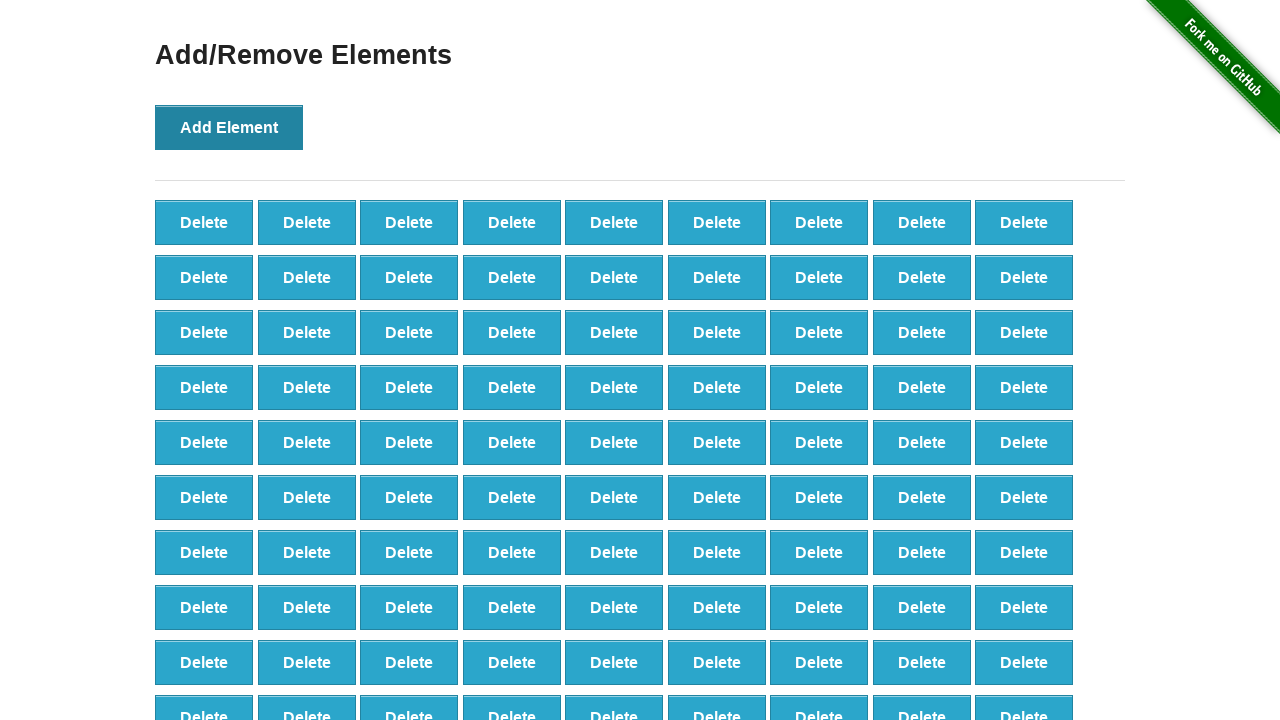